Tests the navigation menu functionality on the Philadelphia Federal Reserve website by clicking through all main menu items and their sub-menu items, verifying that each item becomes active when selected.

Starting URL: https://www.philadelphiafed.org/

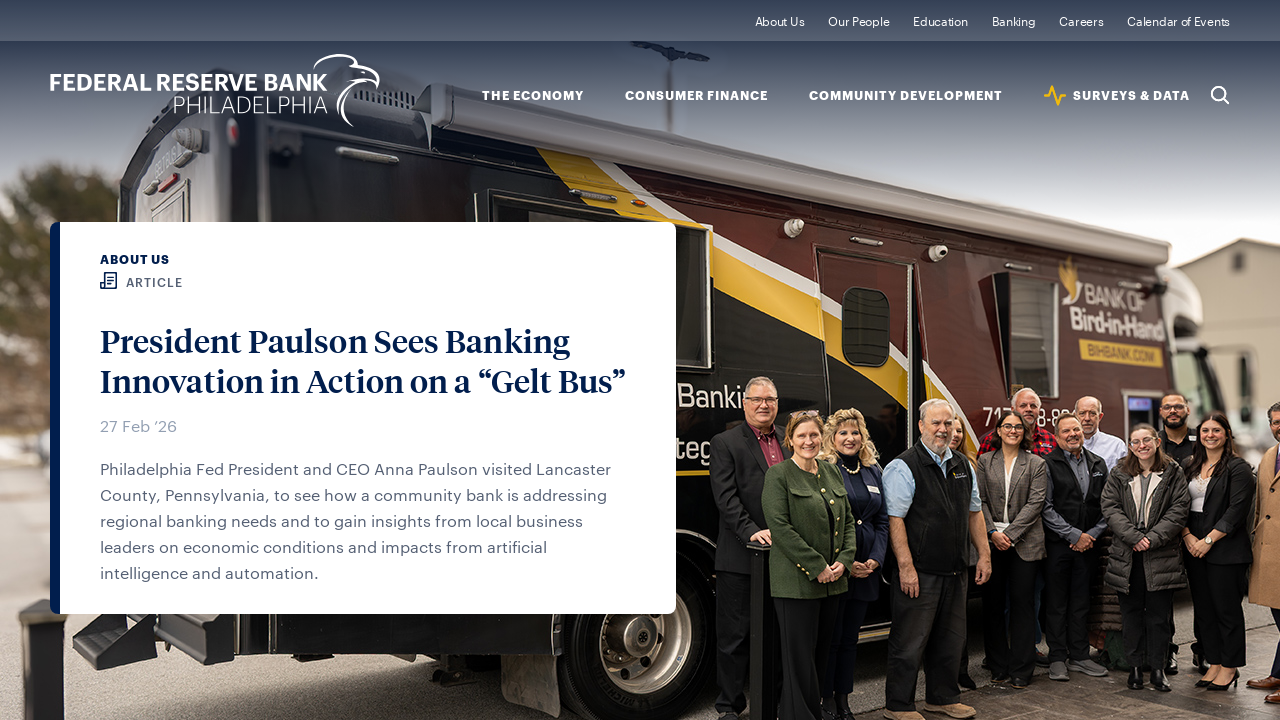

Main navigation menu loaded (ul.nav-topic selector found)
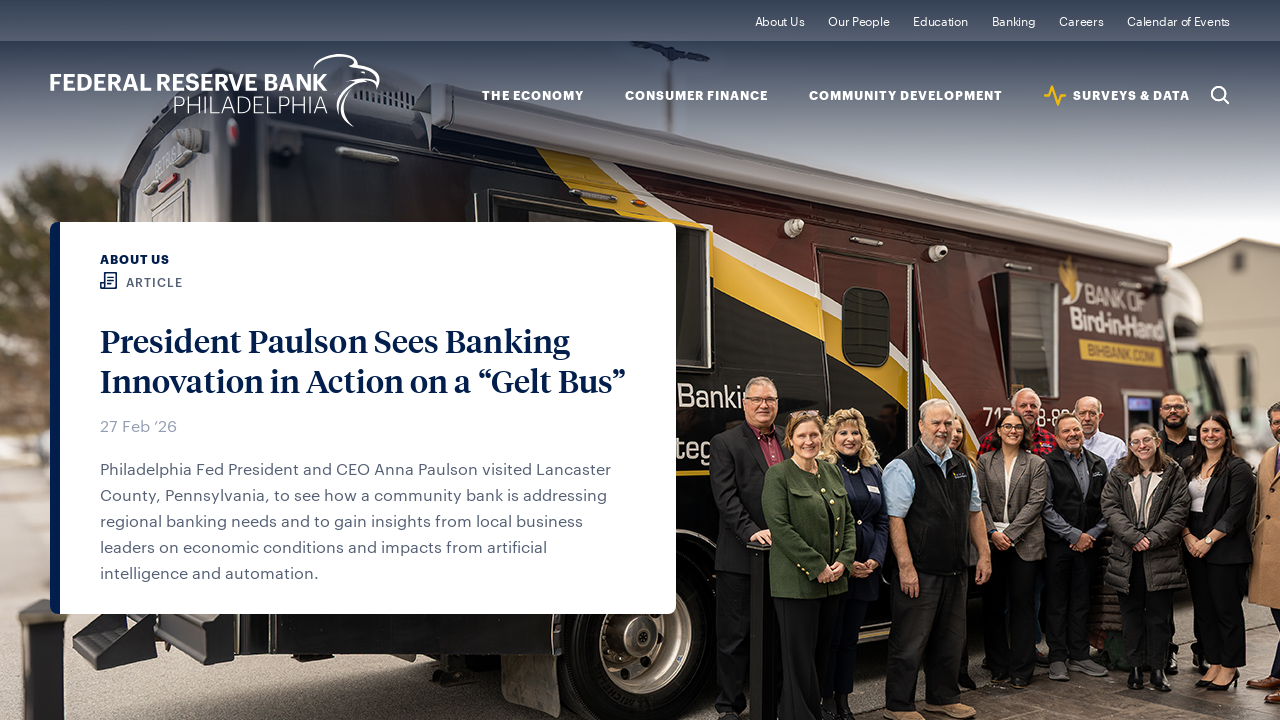

Retrieved 4 top-level menu items
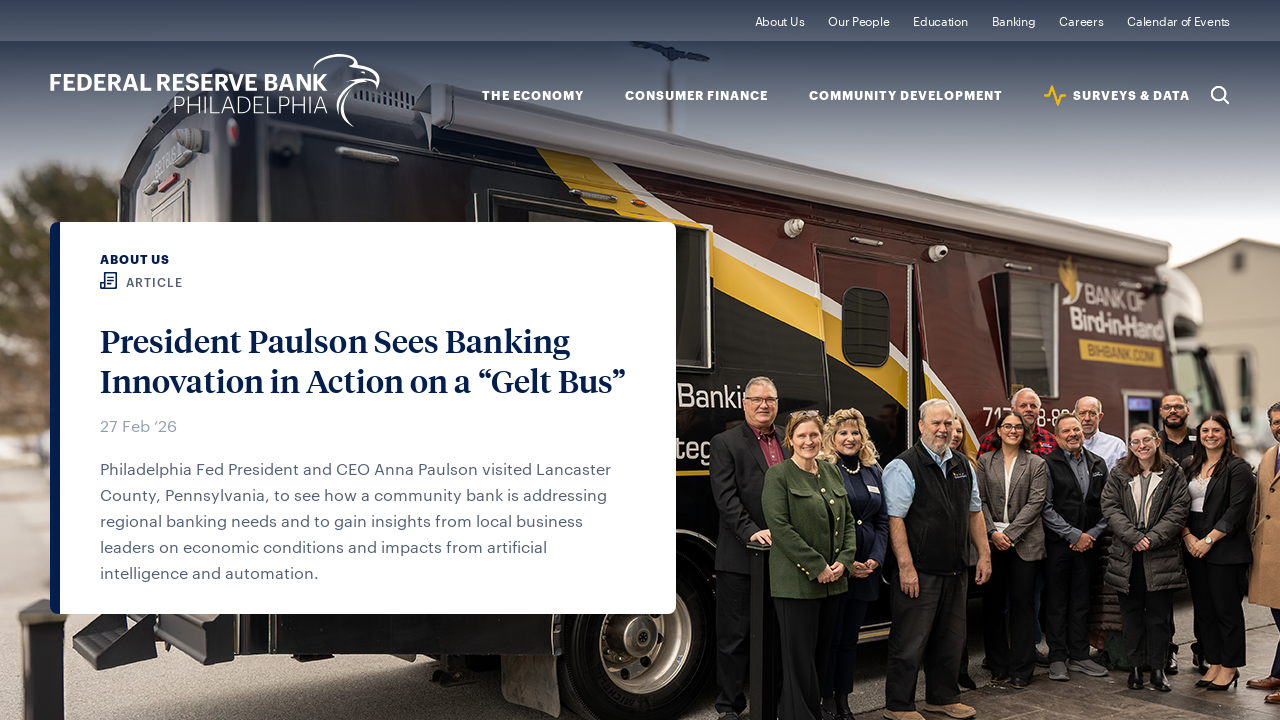

Extracted menu item names: The Economy, Consumer Finance, Community Development, SURVEYS & DATA
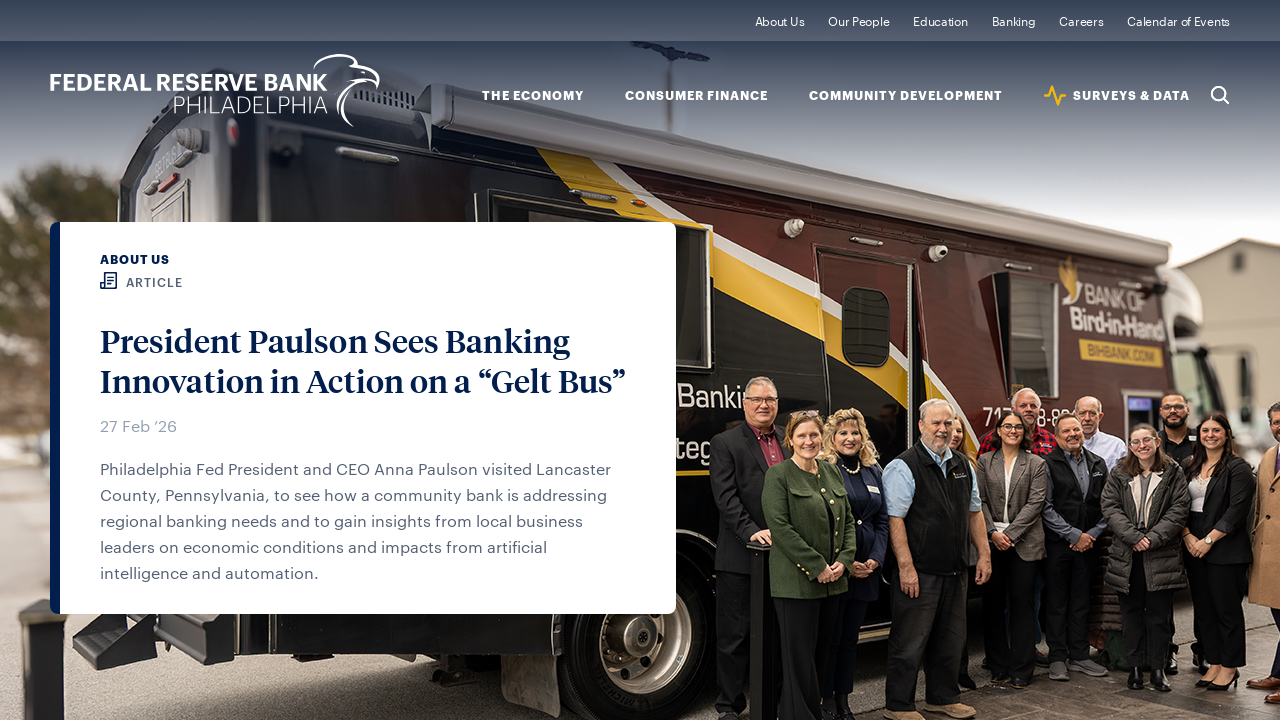

Clicked main menu item: 'The Economy' at (533, 103) on ul.nav-topic >> a:has-text('The Economy') >> nth=0
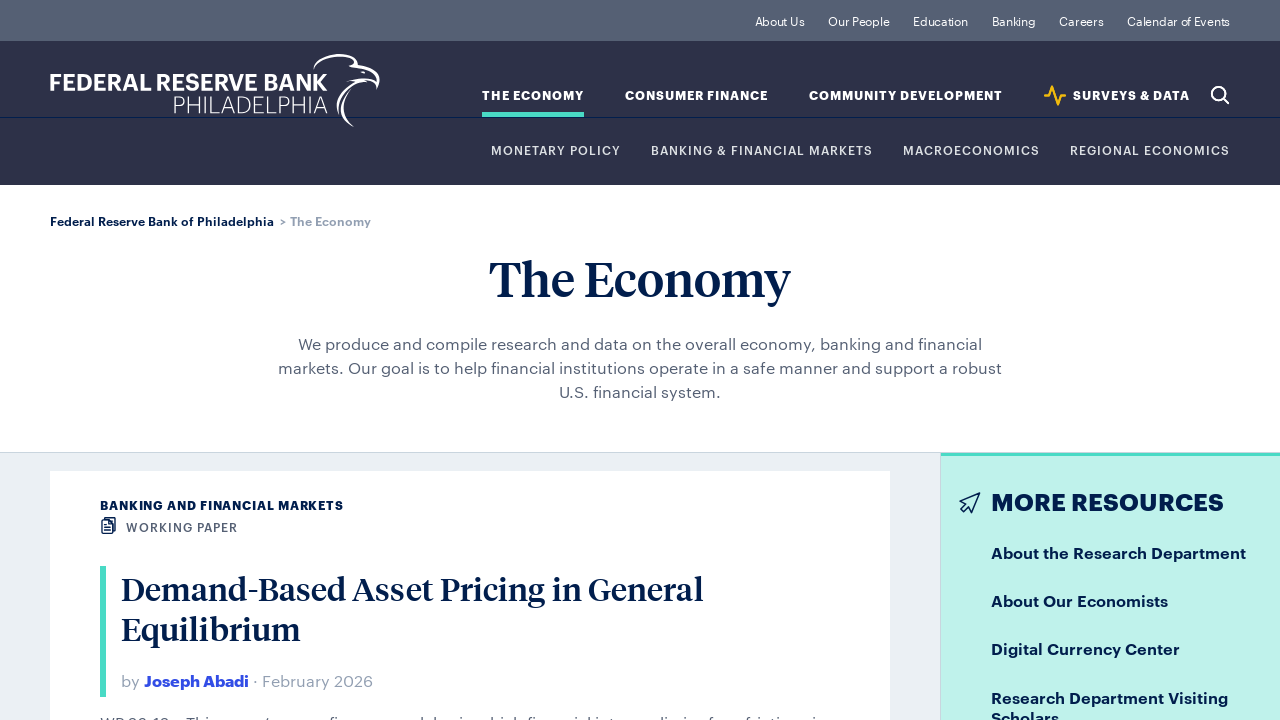

Page loaded after clicking 'The Economy' (footer found)
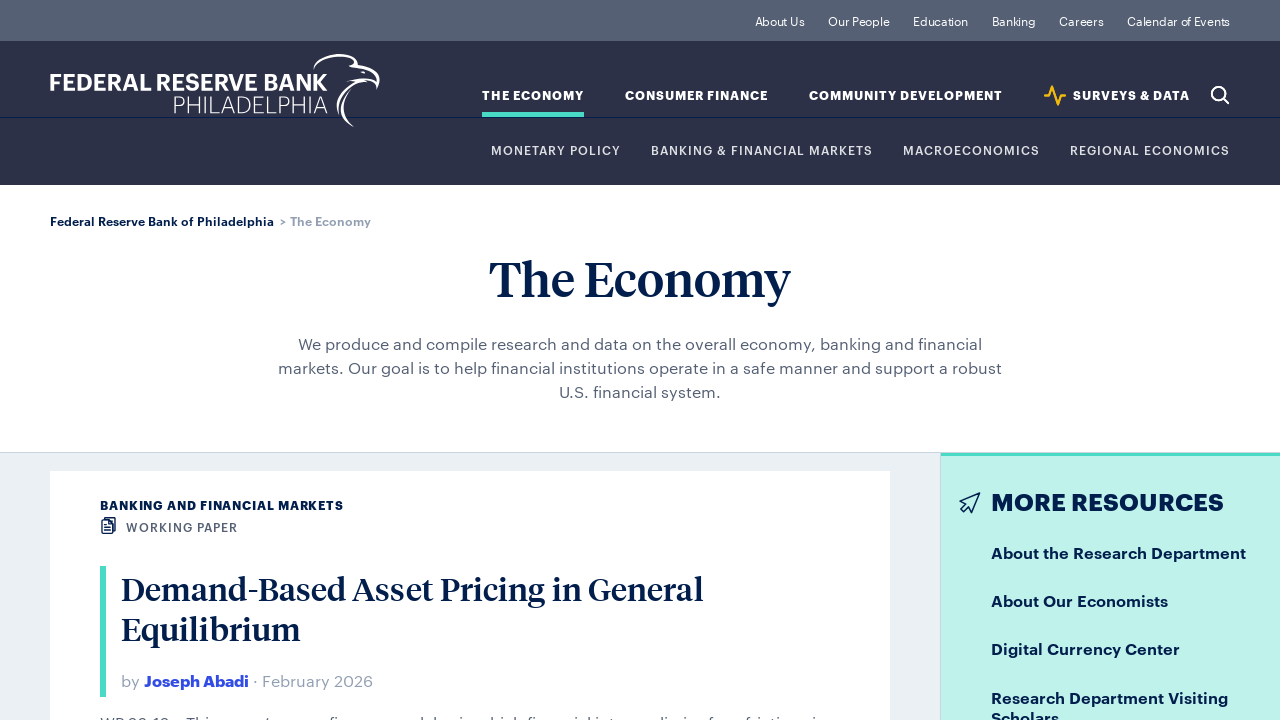

Verified 'The Economy' is now active in main menu
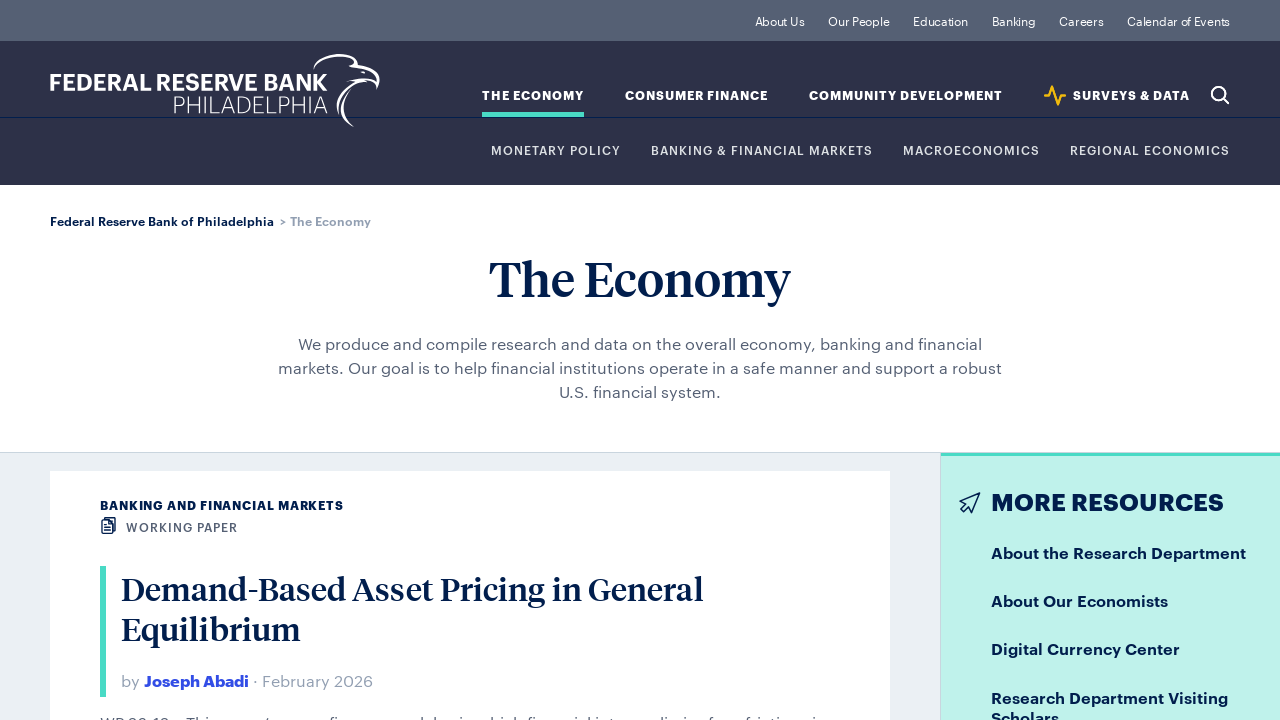

Assertion passed: 'The Economy' matches active menu item
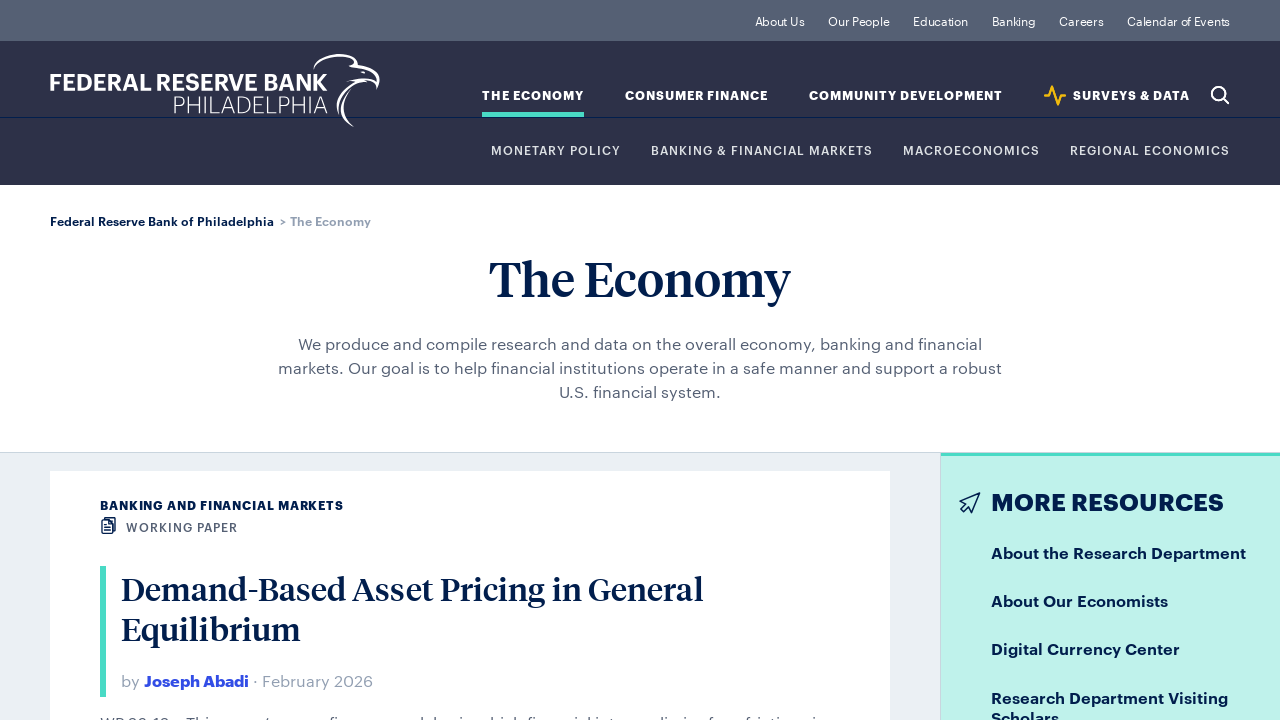

Retrieved 4 sub-menu items for 'The Economy'
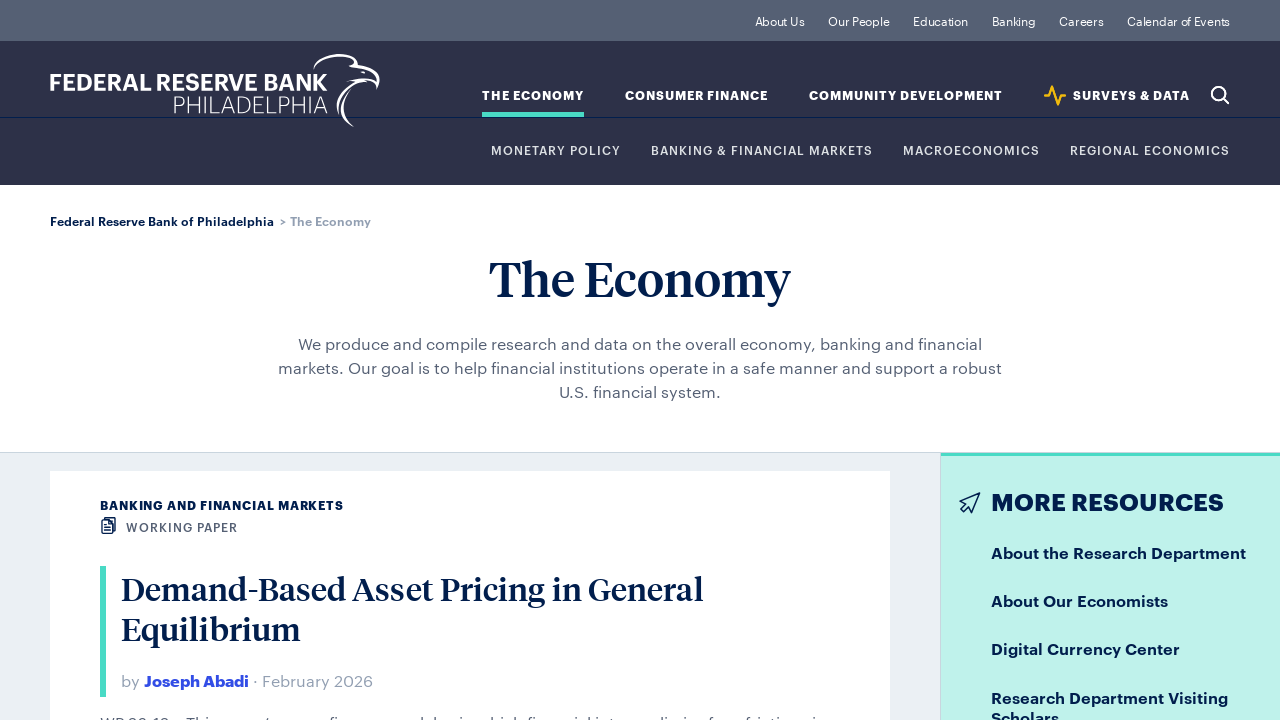

Extracted sub-menu names: Monetary Policy, Banking & Financial Markets, Macroeconomics, Regional Economics
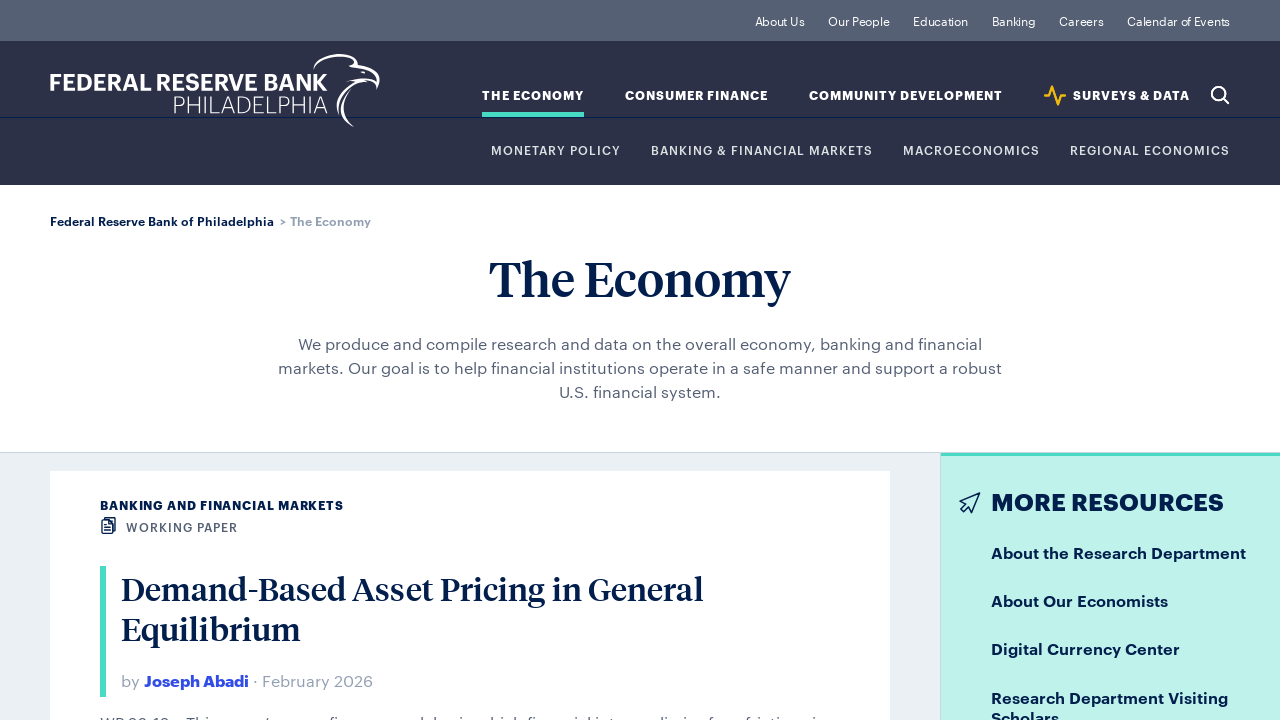

Clicked sub-menu item: 'Monetary Policy' under 'The Economy' at (556, 151) on ul.nav-topic > li.active > ul.nav-sub-topic >> a:has-text('Monetary Policy') >> 
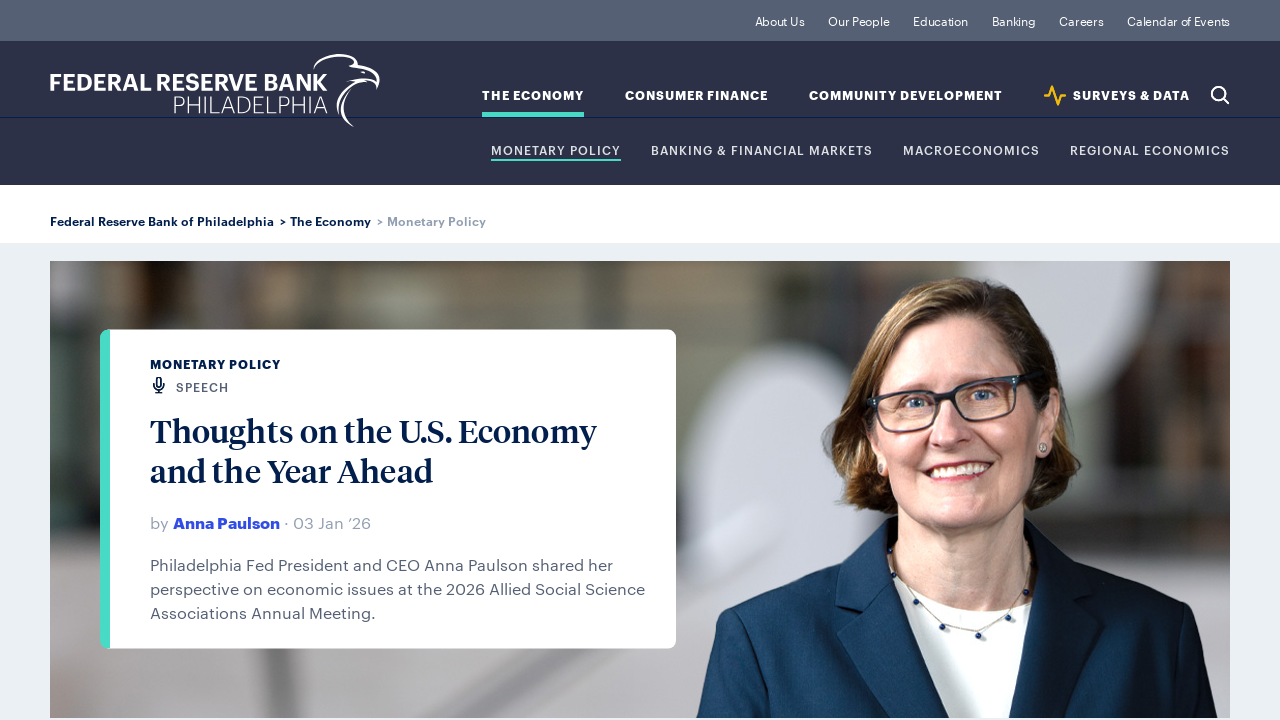

Page loaded after clicking sub-menu 'Monetary Policy' (footer found)
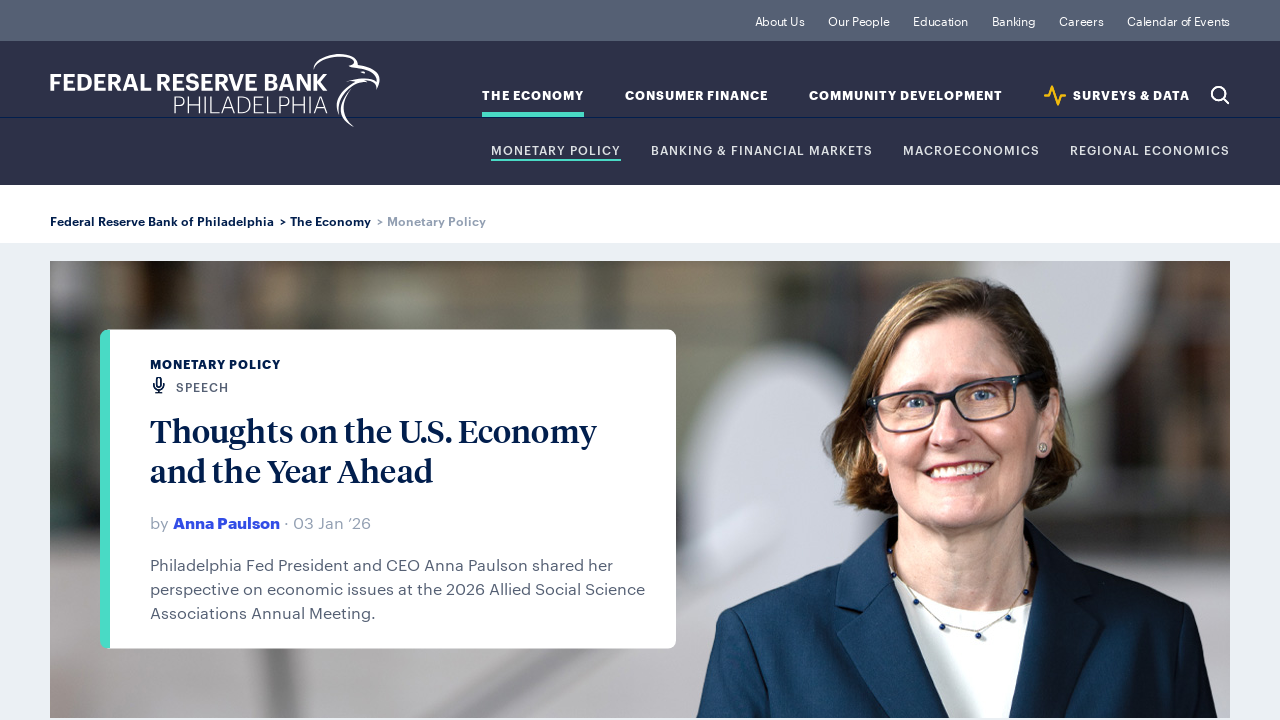

Verified 'Monetary Policy' is now active in sub-menu
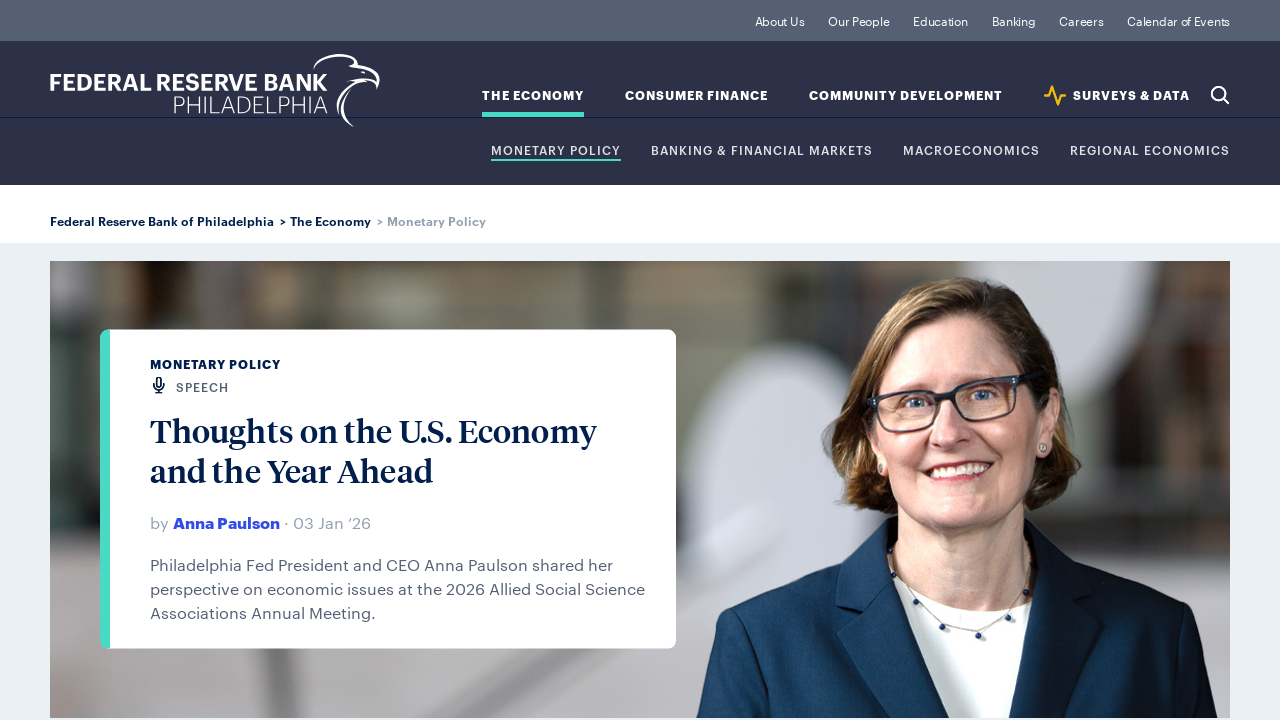

Assertion passed: 'Monetary Policy' matches active sub-menu item
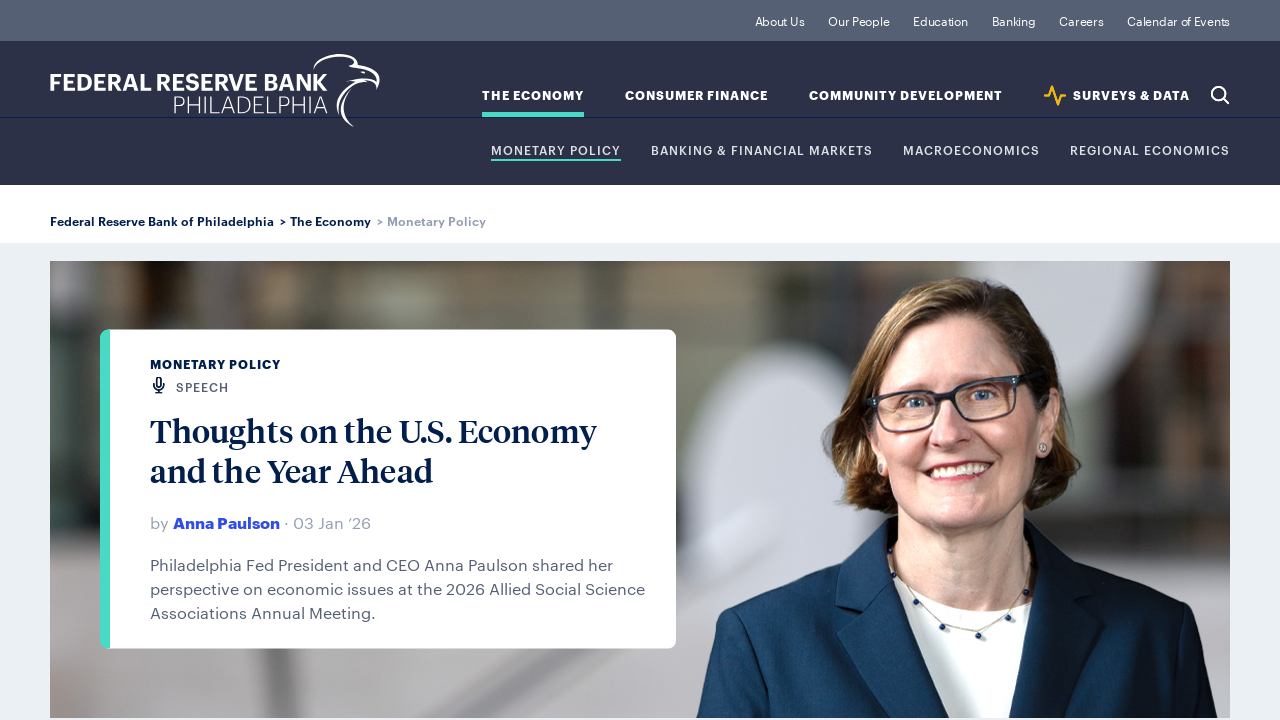

Clicked sub-menu item: 'Banking & Financial Markets' under 'The Economy' at (762, 151) on ul.nav-topic > li.active > ul.nav-sub-topic >> a:has-text('Banking & Financial M
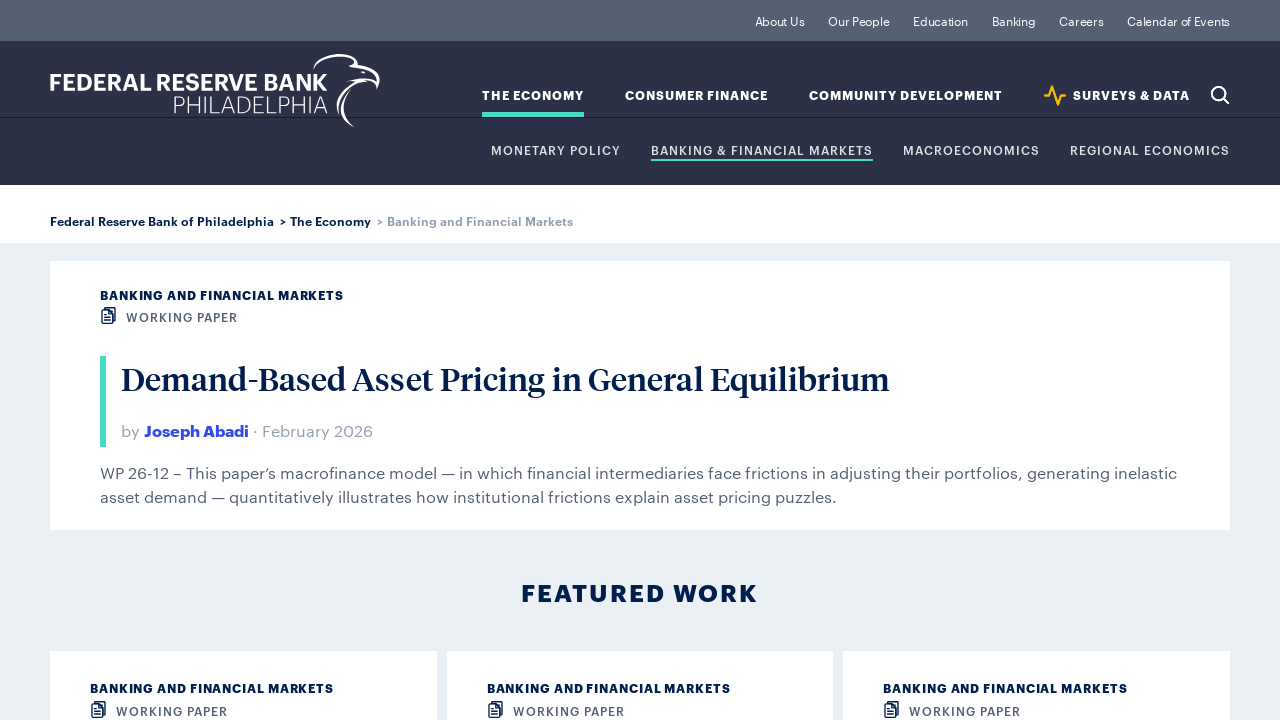

Page loaded after clicking sub-menu 'Banking & Financial Markets' (footer found)
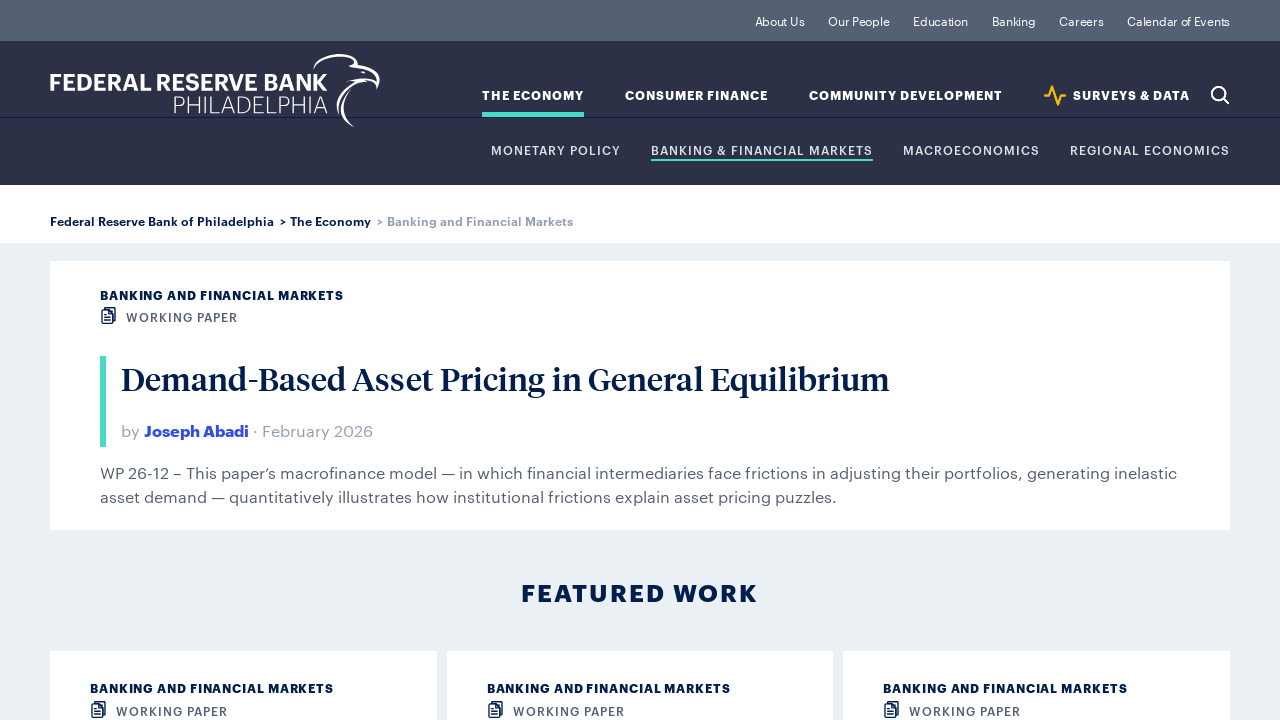

Verified 'Banking & Financial Markets' is now active in sub-menu
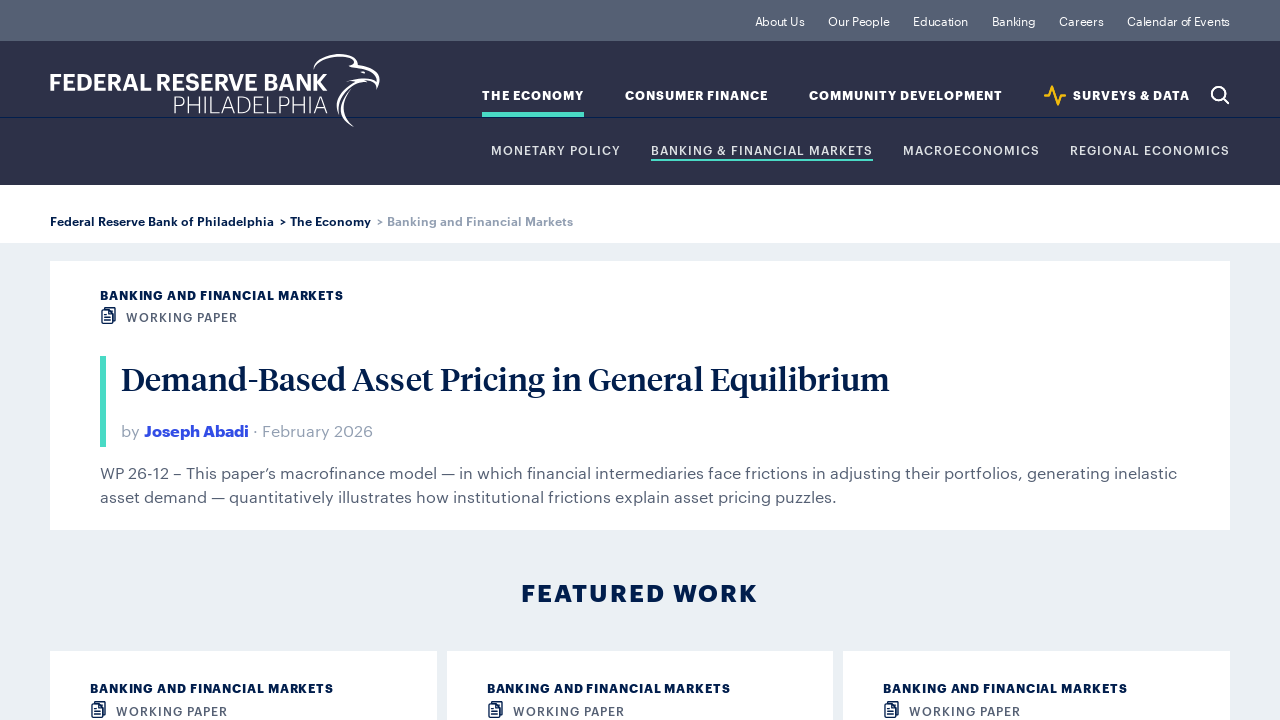

Assertion passed: 'Banking & Financial Markets' matches active sub-menu item
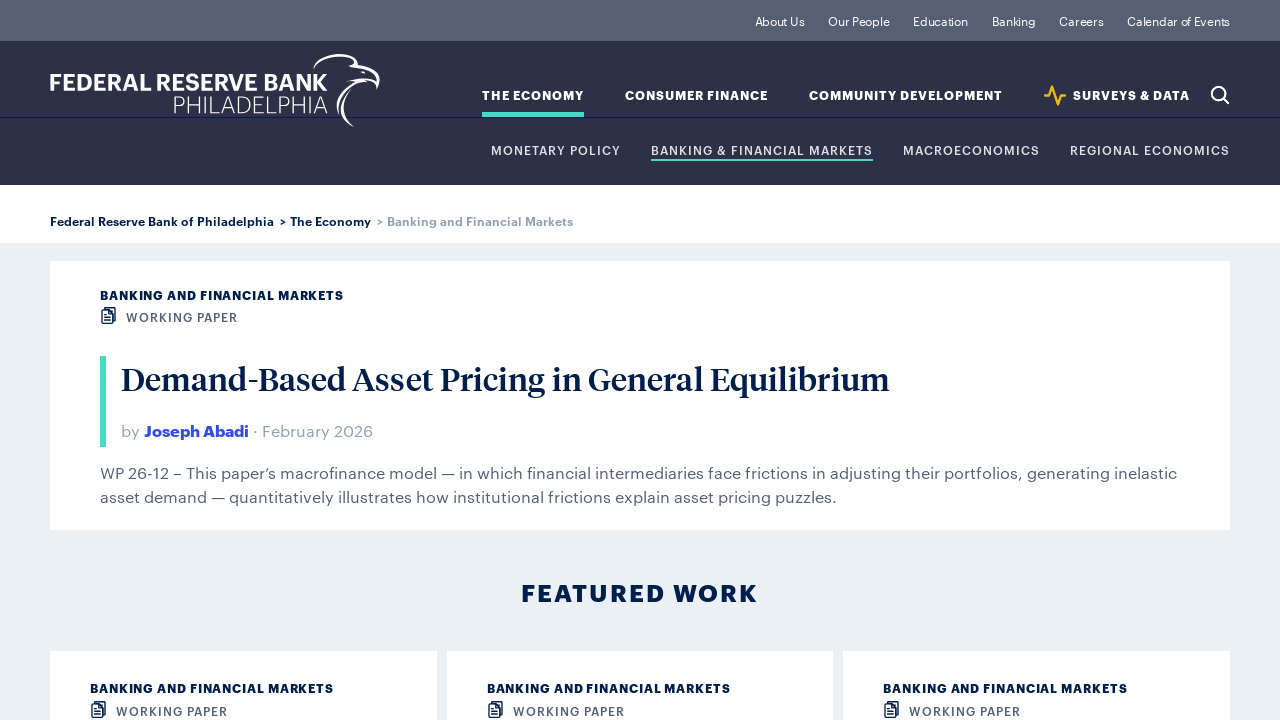

Clicked sub-menu item: 'Macroeconomics' under 'The Economy' at (972, 151) on ul.nav-topic > li.active > ul.nav-sub-topic >> a:has-text('Macroeconomics') >> n
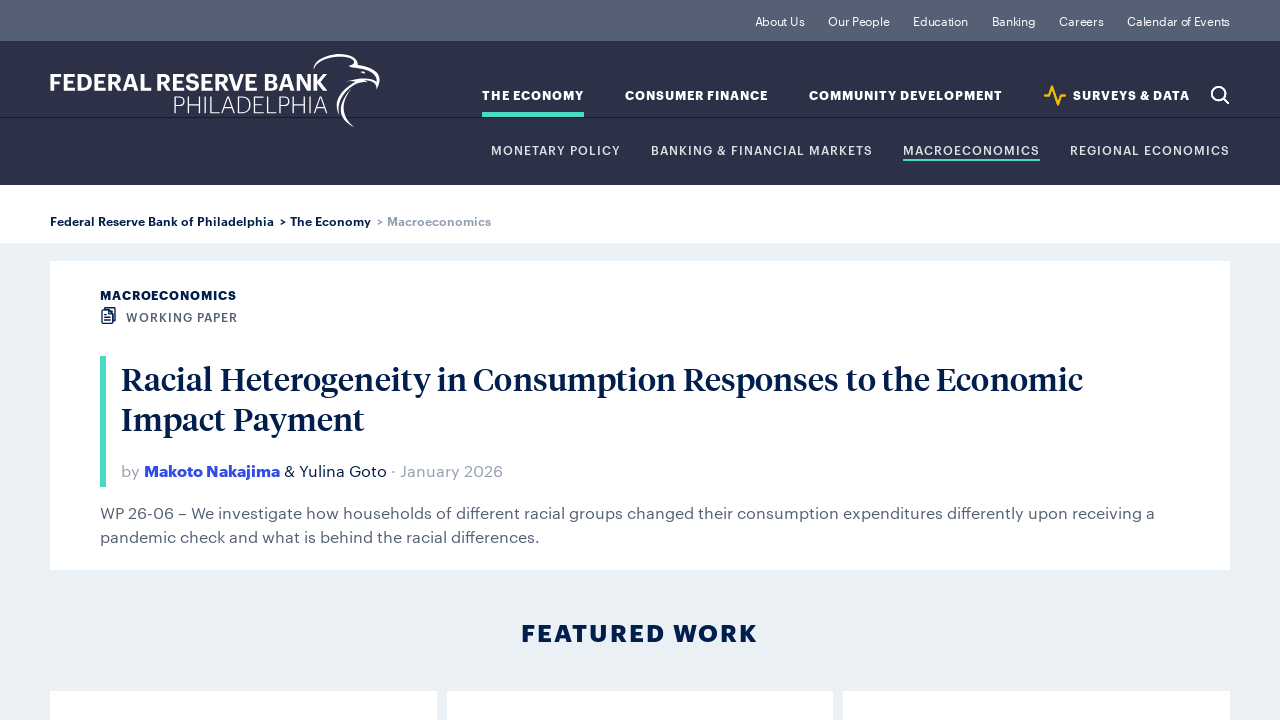

Page loaded after clicking sub-menu 'Macroeconomics' (footer found)
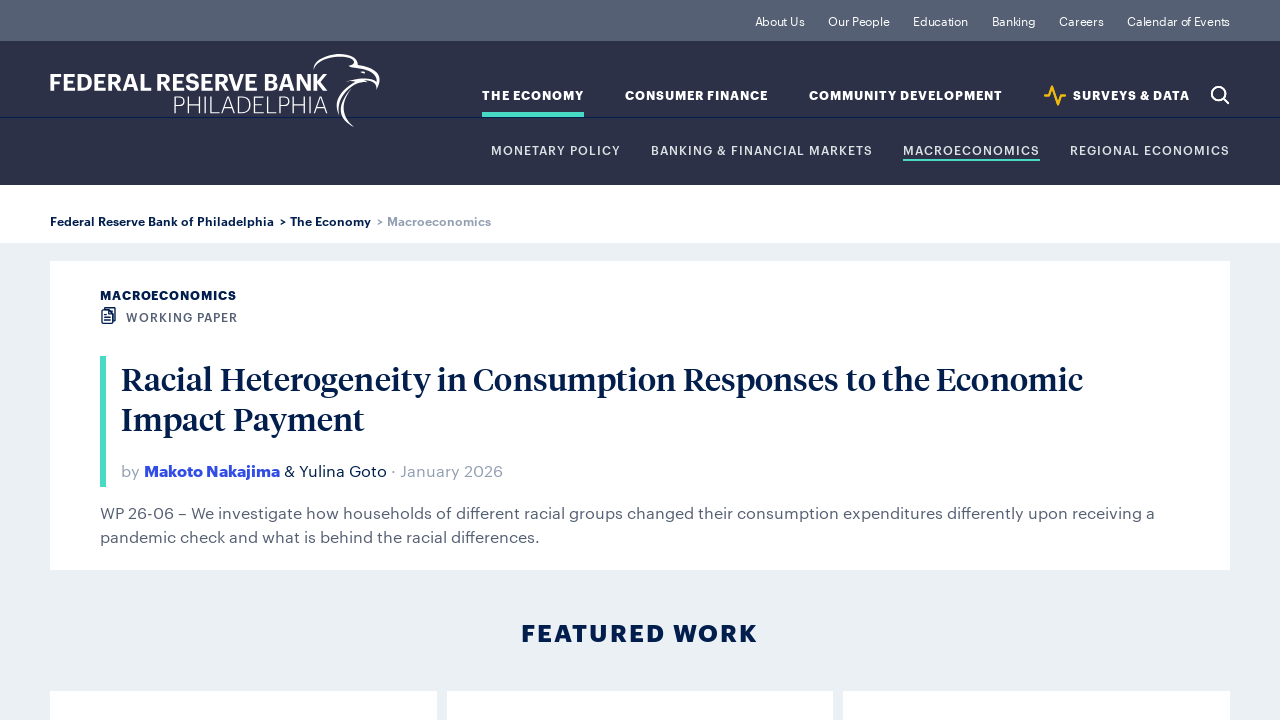

Verified 'Macroeconomics' is now active in sub-menu
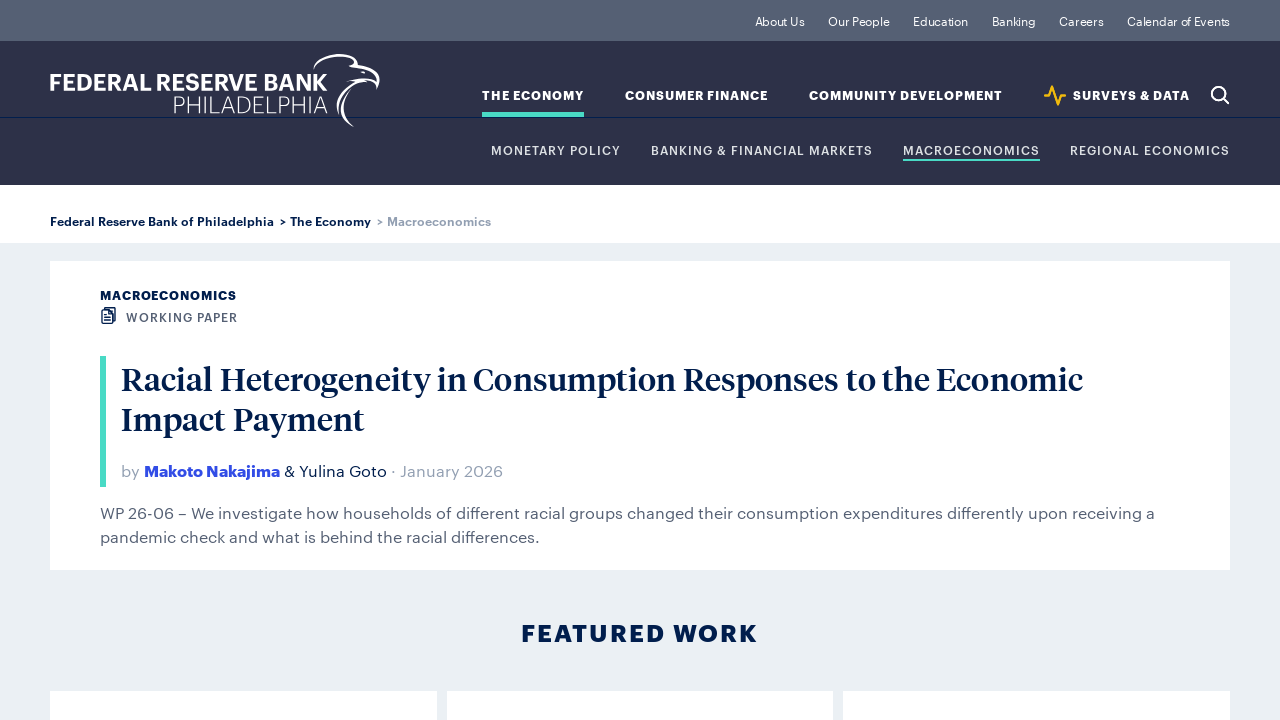

Assertion passed: 'Macroeconomics' matches active sub-menu item
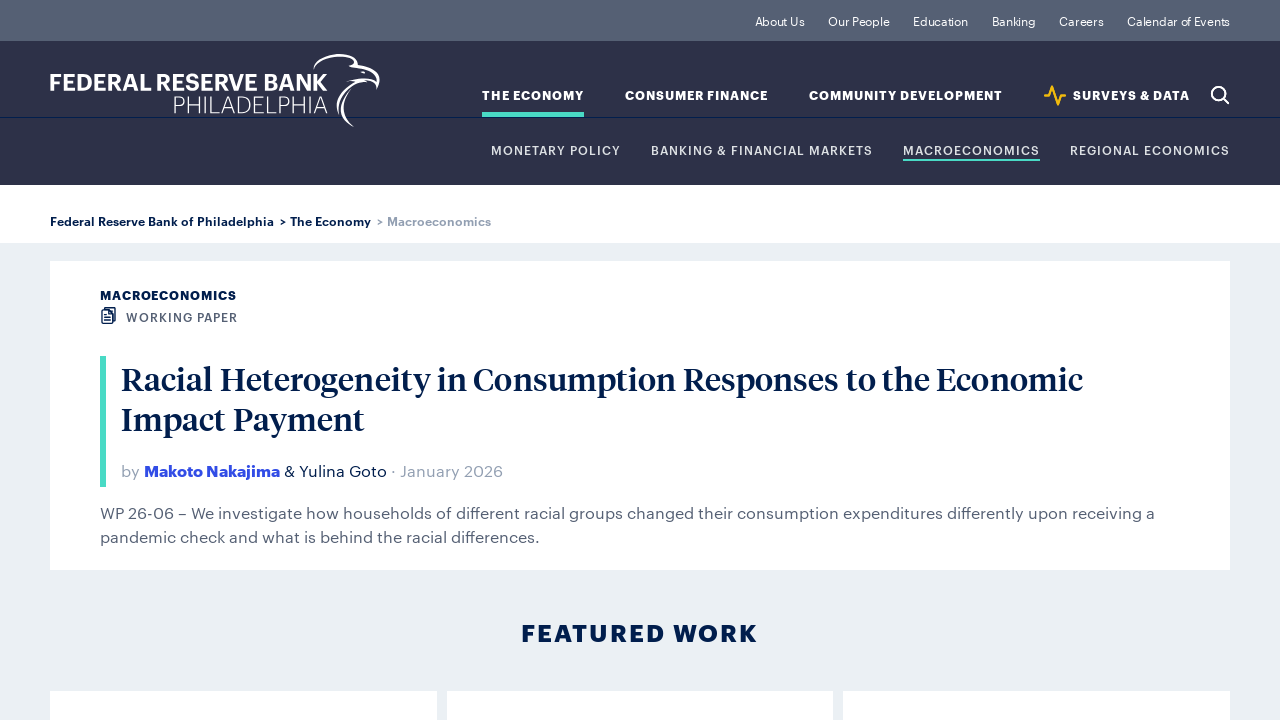

Clicked sub-menu item: 'Regional Economics' under 'The Economy' at (1150, 151) on ul.nav-topic > li.active > ul.nav-sub-topic >> a:has-text('Regional Economics') 
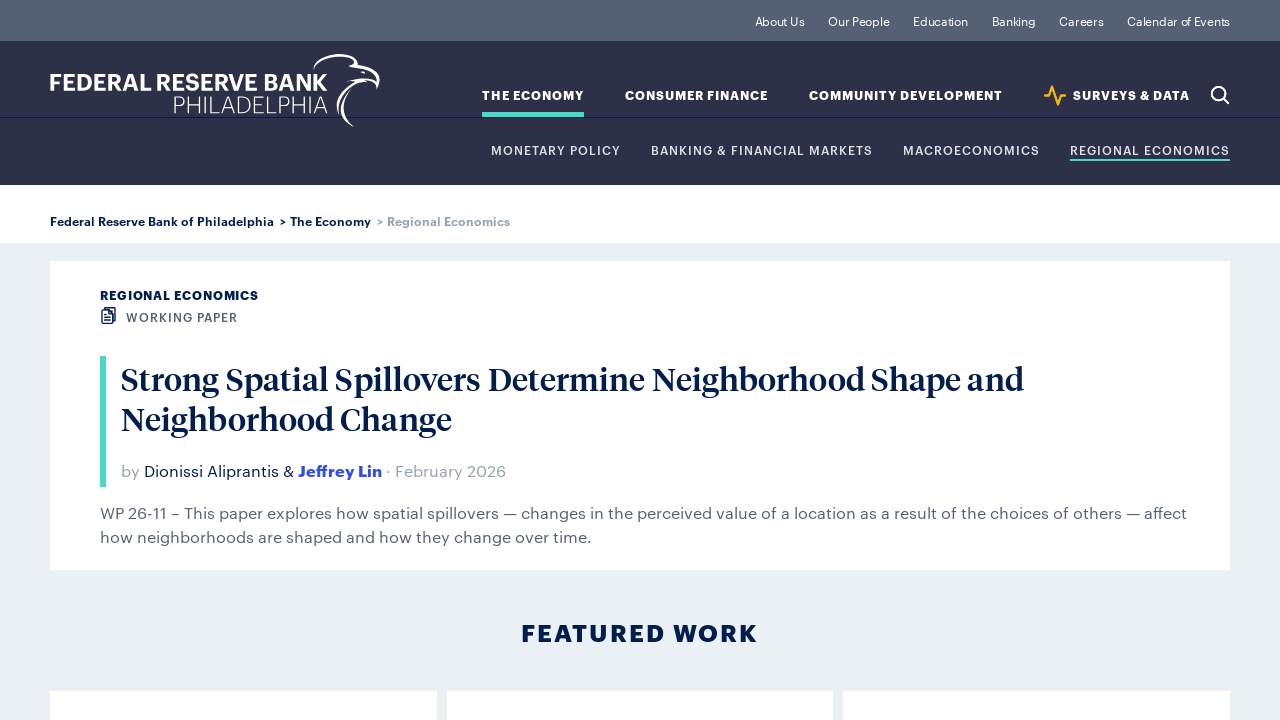

Page loaded after clicking sub-menu 'Regional Economics' (footer found)
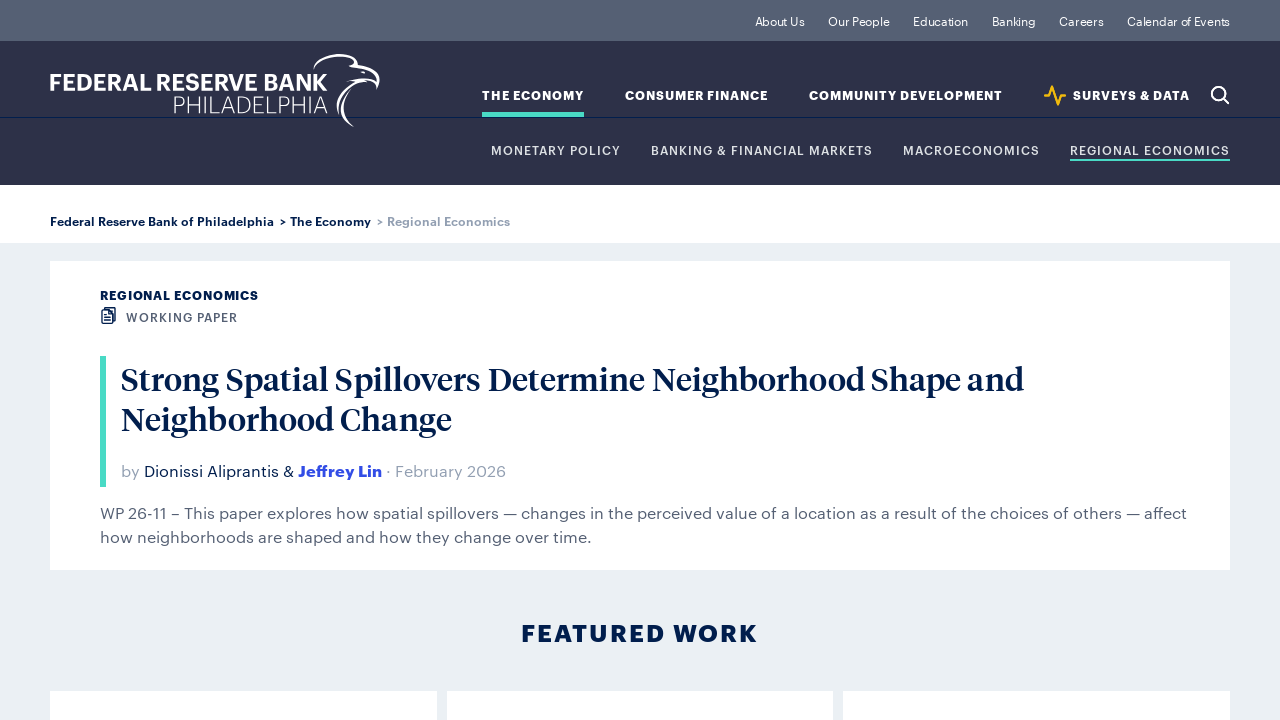

Verified 'Regional Economics' is now active in sub-menu
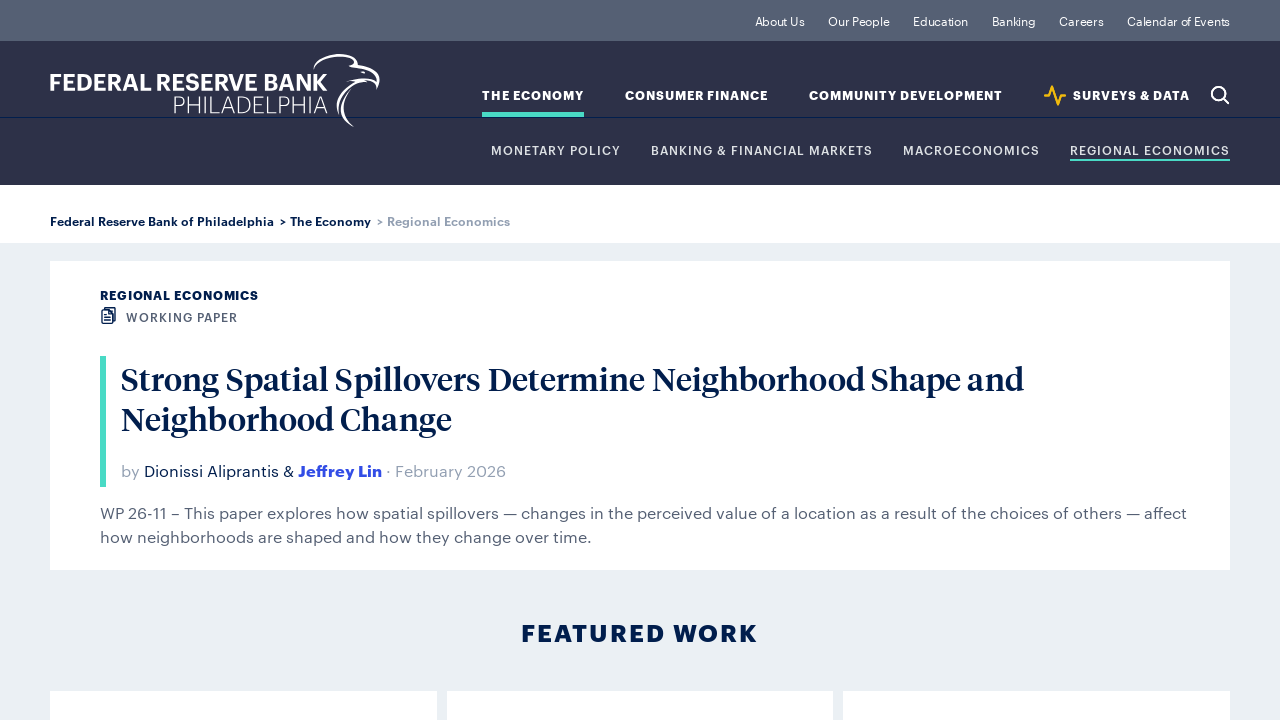

Assertion passed: 'Regional Economics' matches active sub-menu item
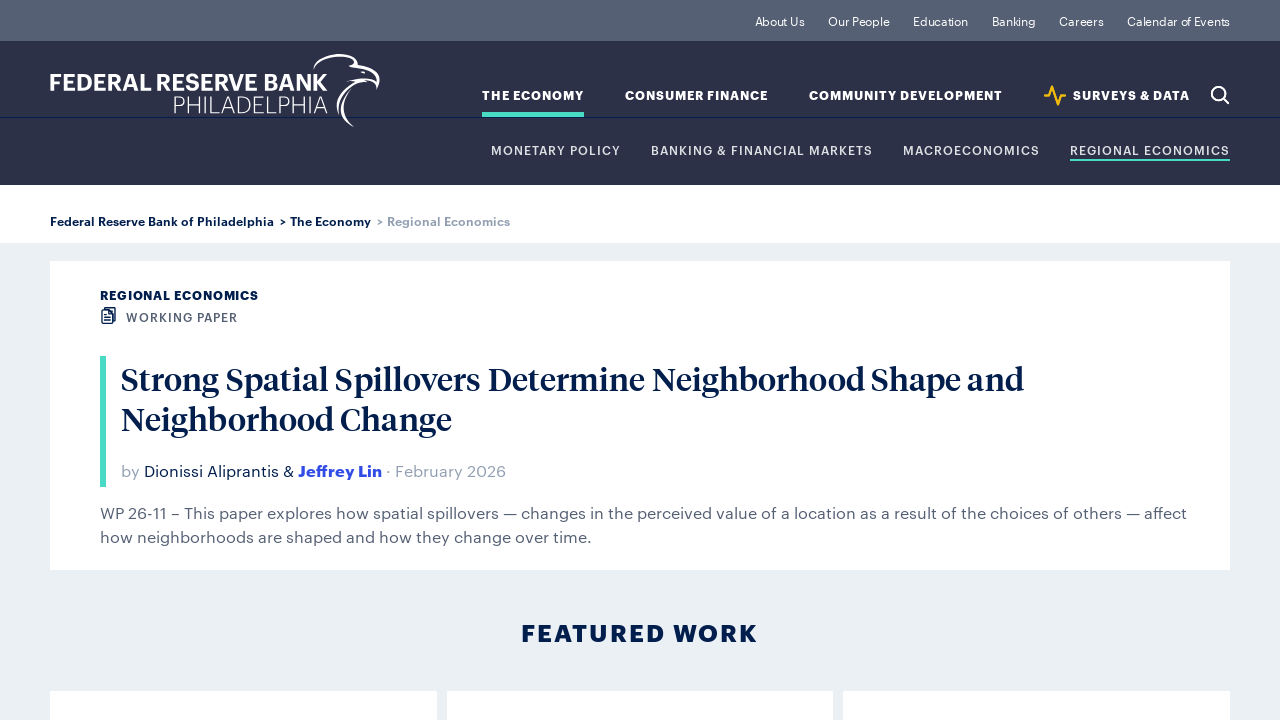

Clicked main menu item: 'Consumer Finance' at (696, 103) on ul.nav-topic >> a:has-text('Consumer Finance') >> nth=0
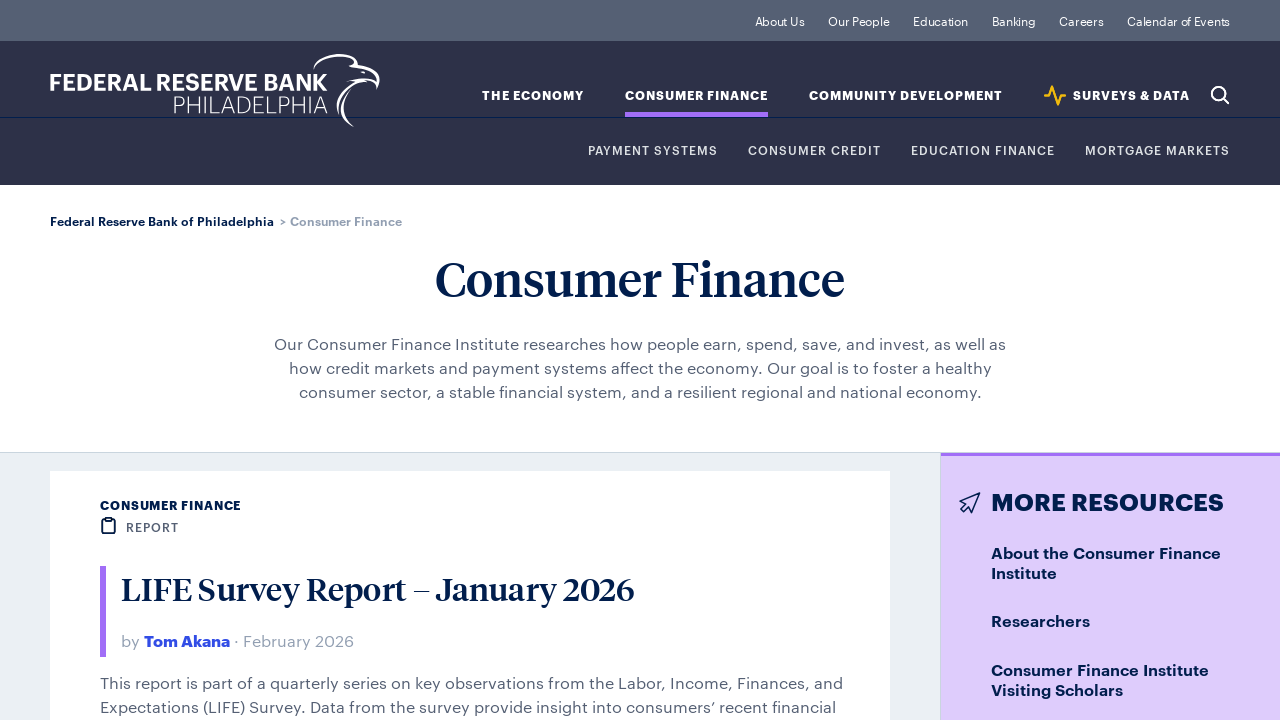

Page loaded after clicking 'Consumer Finance' (footer found)
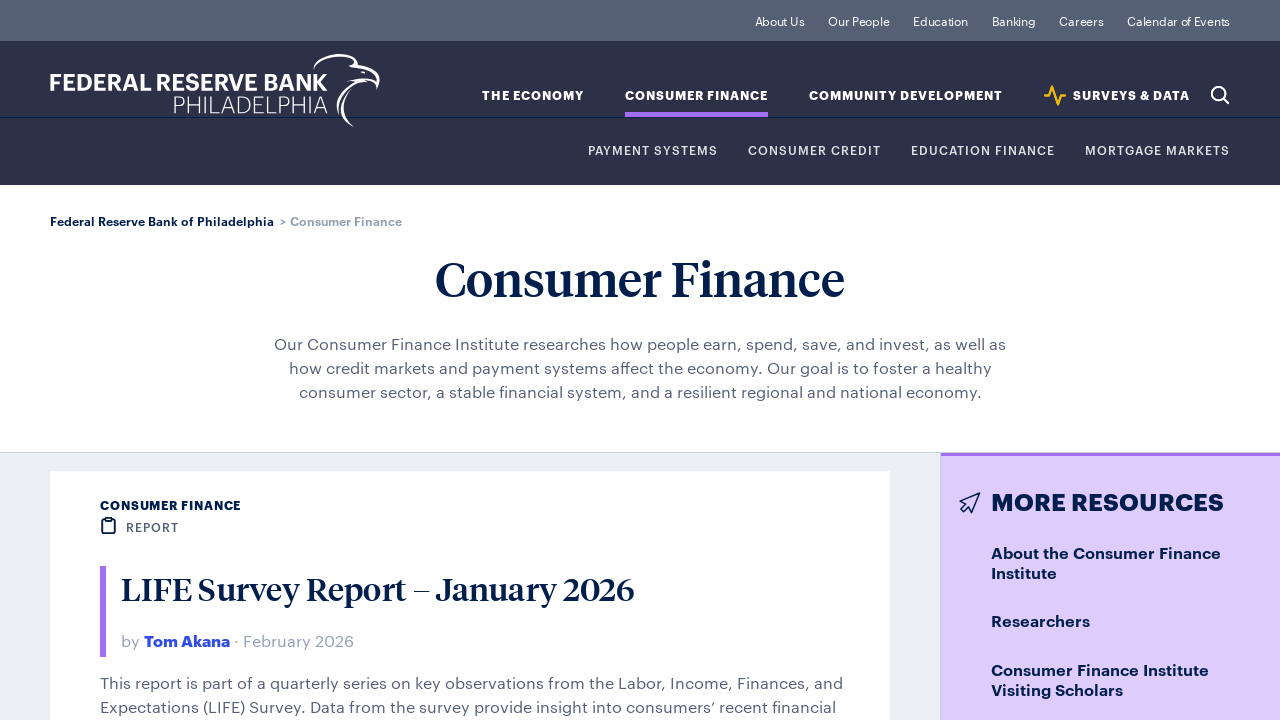

Verified 'Consumer Finance' is now active in main menu
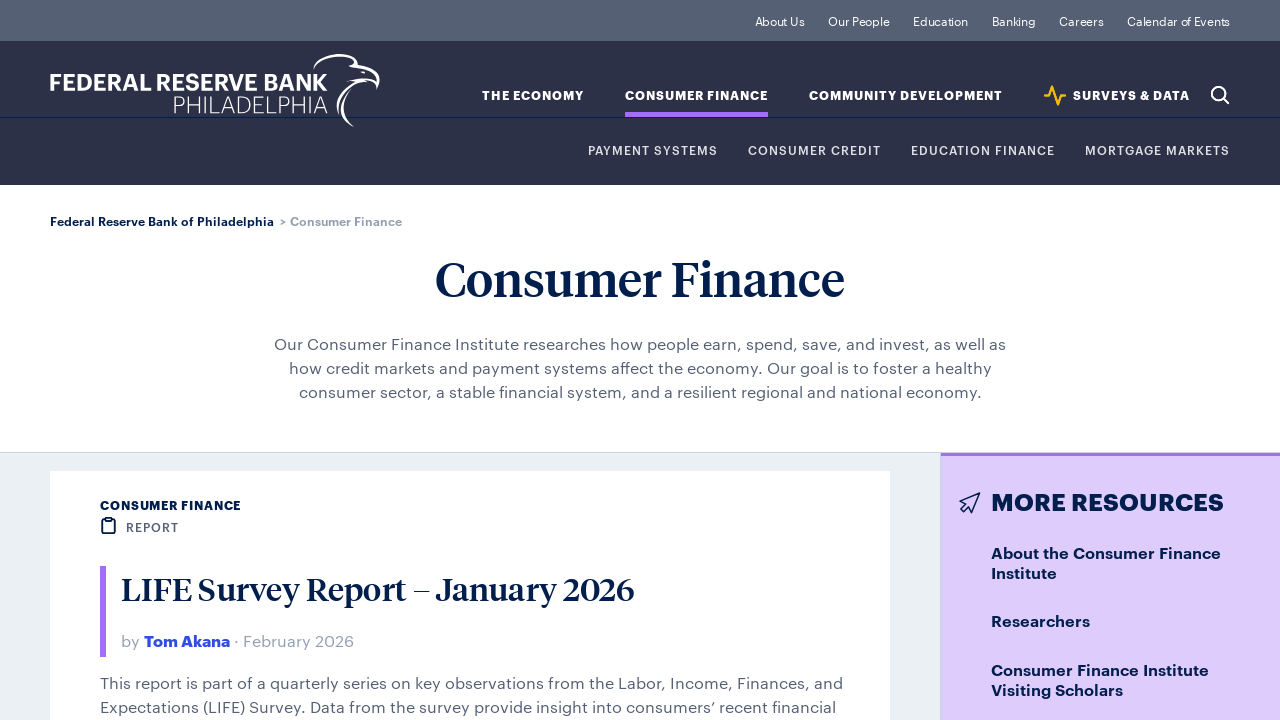

Assertion passed: 'Consumer Finance' matches active menu item
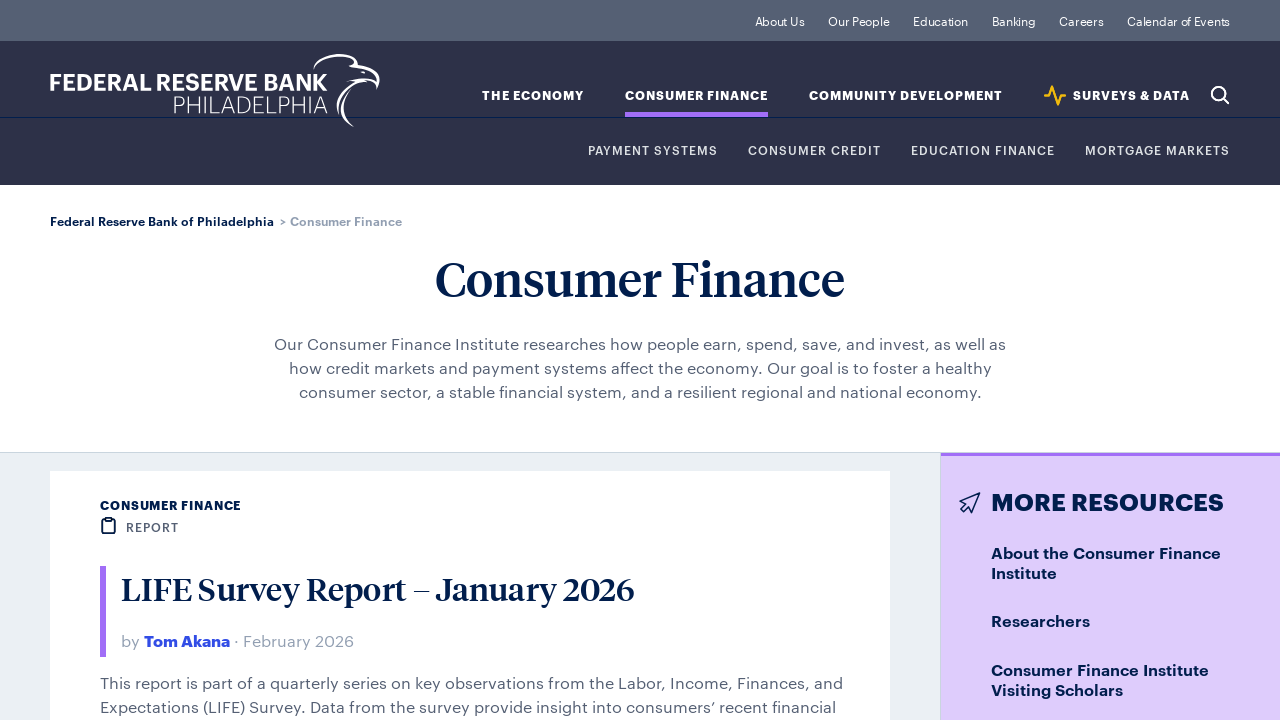

Retrieved 4 sub-menu items for 'Consumer Finance'
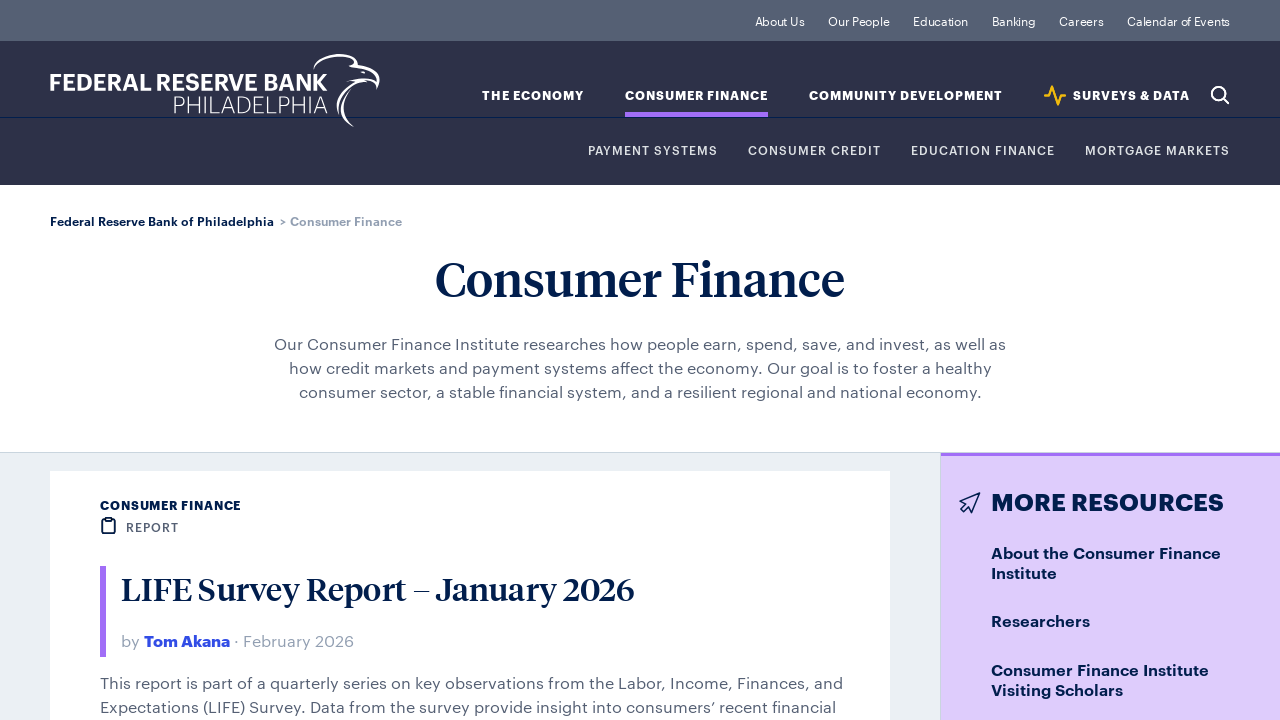

Extracted sub-menu names: Payment Systems, Consumer Credit, Education Finance, Mortgage Markets
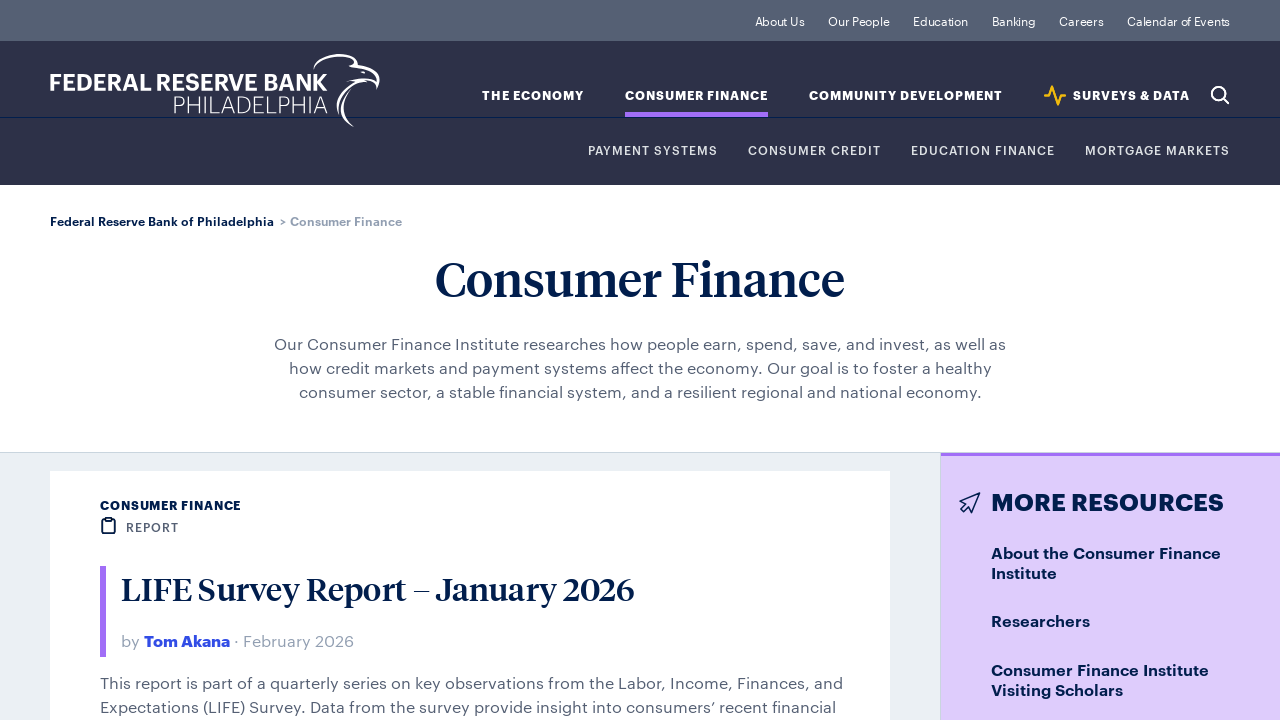

Clicked sub-menu item: 'Payment Systems' under 'Consumer Finance' at (653, 151) on ul.nav-topic > li.active > ul.nav-sub-topic >> a:has-text('Payment Systems') >> 
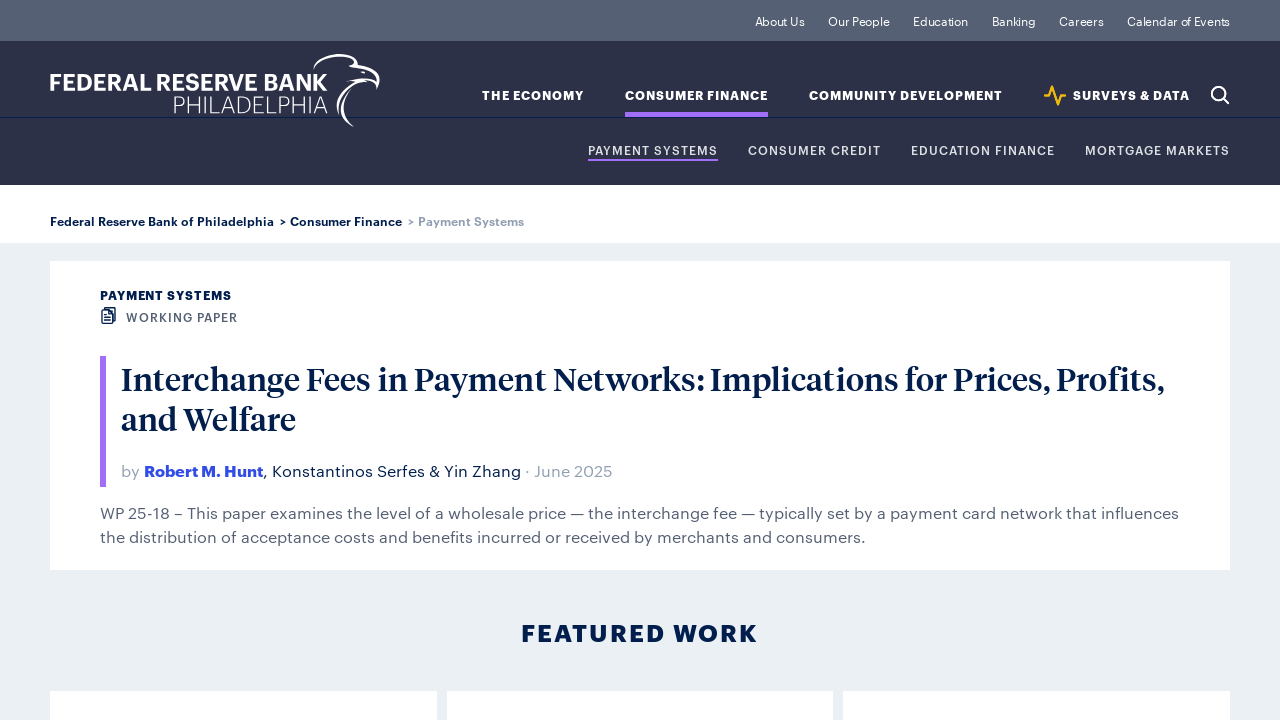

Page loaded after clicking sub-menu 'Payment Systems' (footer found)
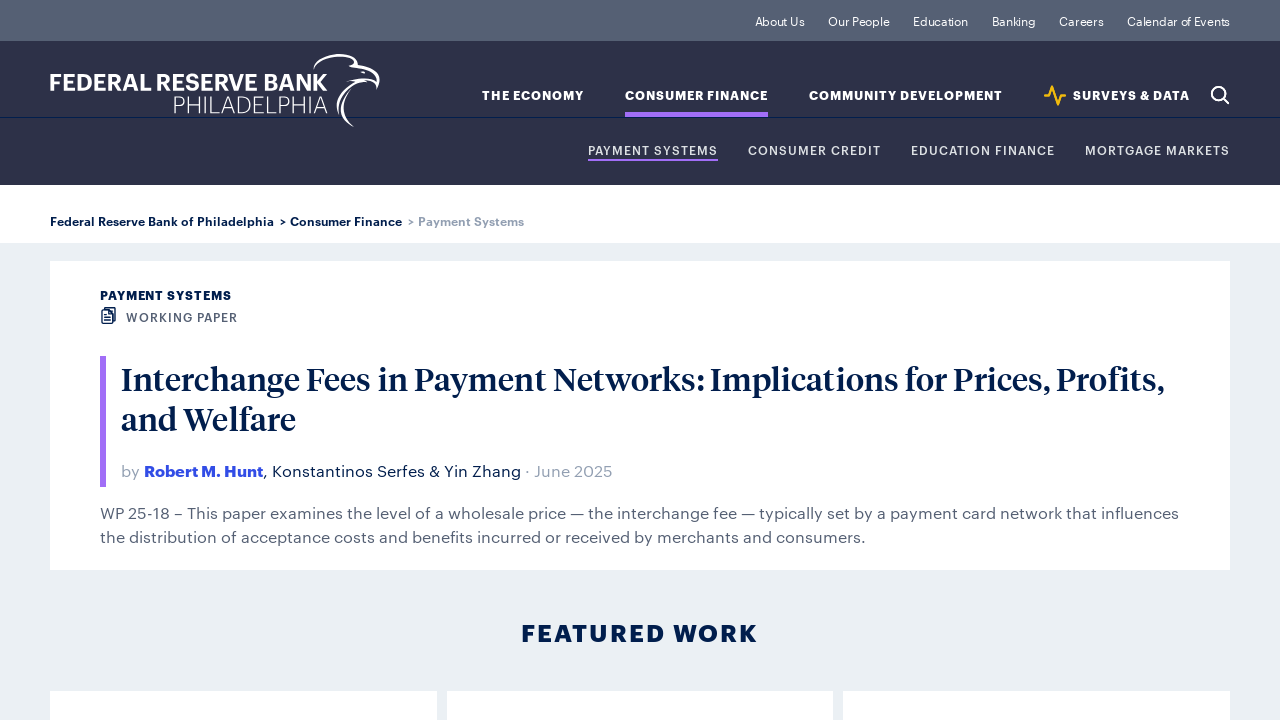

Verified 'Payment Systems' is now active in sub-menu
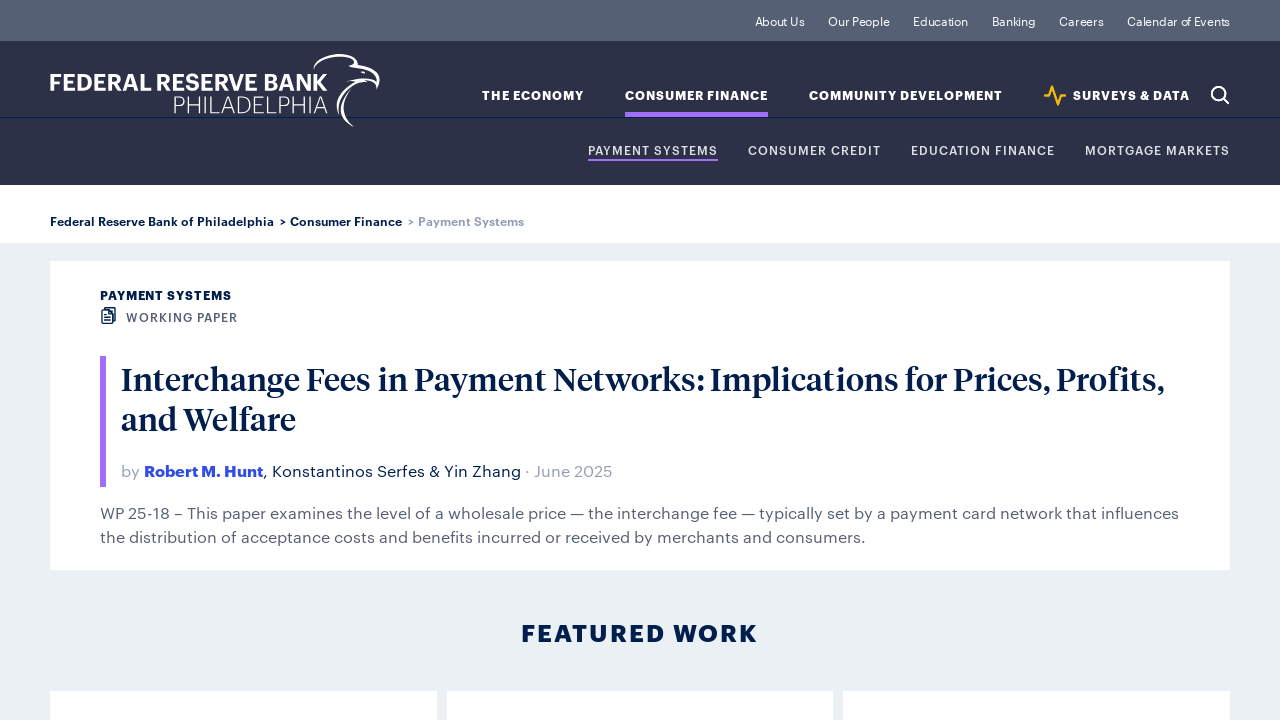

Assertion passed: 'Payment Systems' matches active sub-menu item
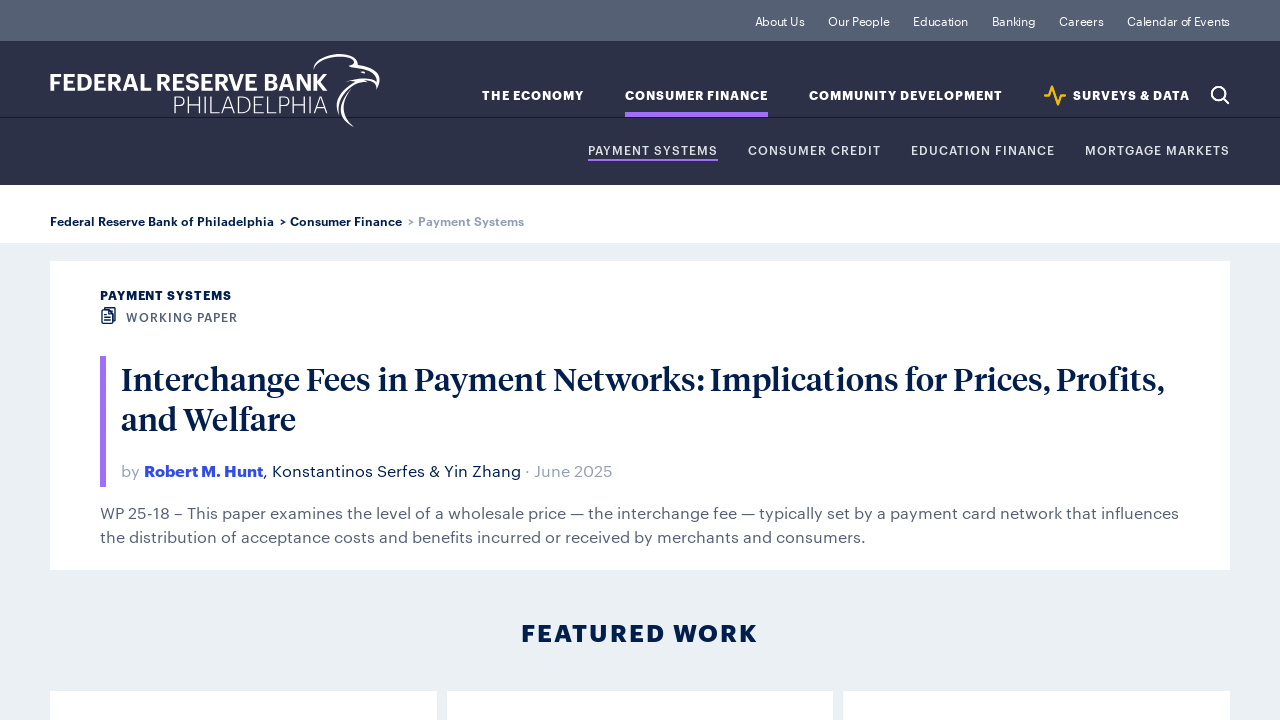

Clicked sub-menu item: 'Consumer Credit' under 'Consumer Finance' at (814, 151) on ul.nav-topic > li.active > ul.nav-sub-topic >> a:has-text('Consumer Credit') >> 
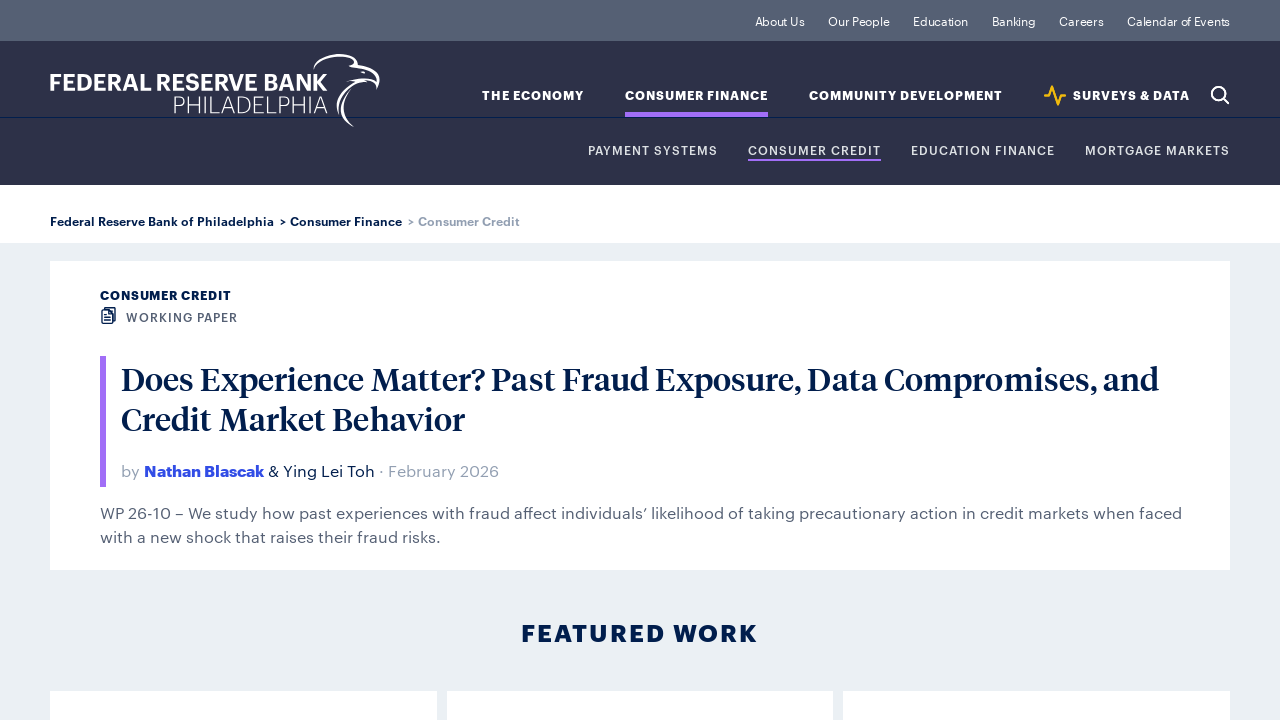

Page loaded after clicking sub-menu 'Consumer Credit' (footer found)
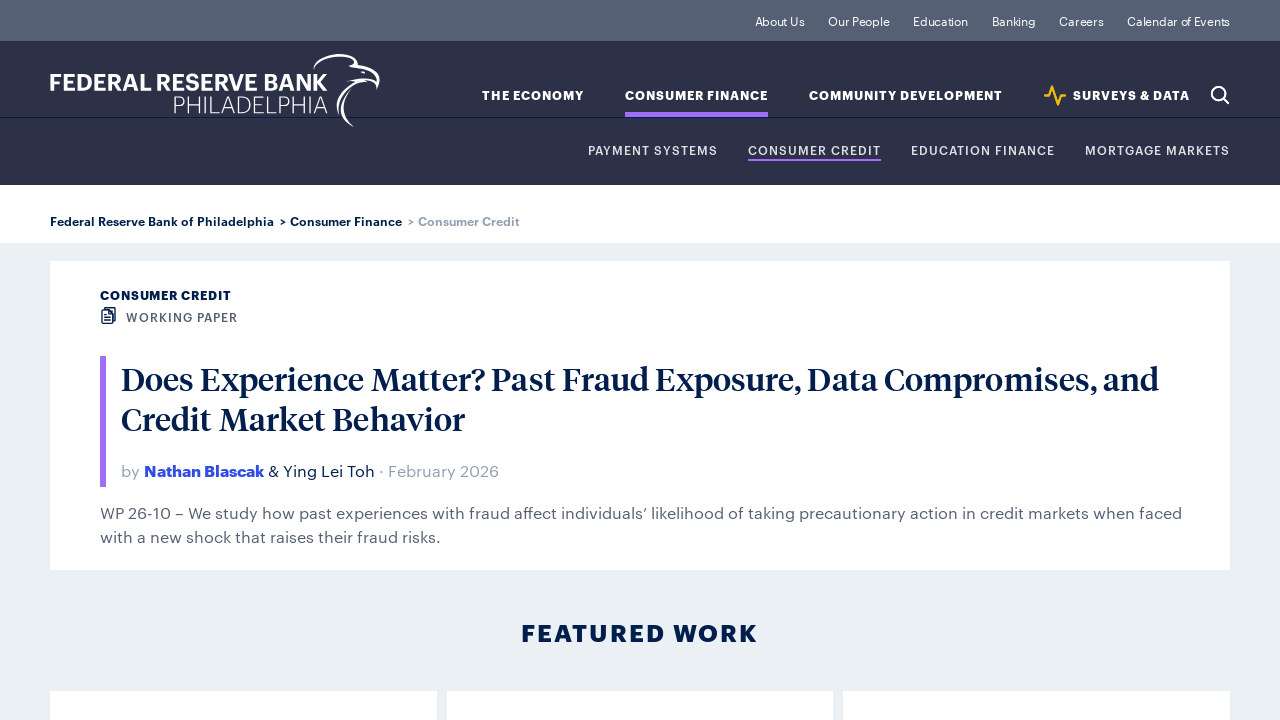

Verified 'Consumer Credit' is now active in sub-menu
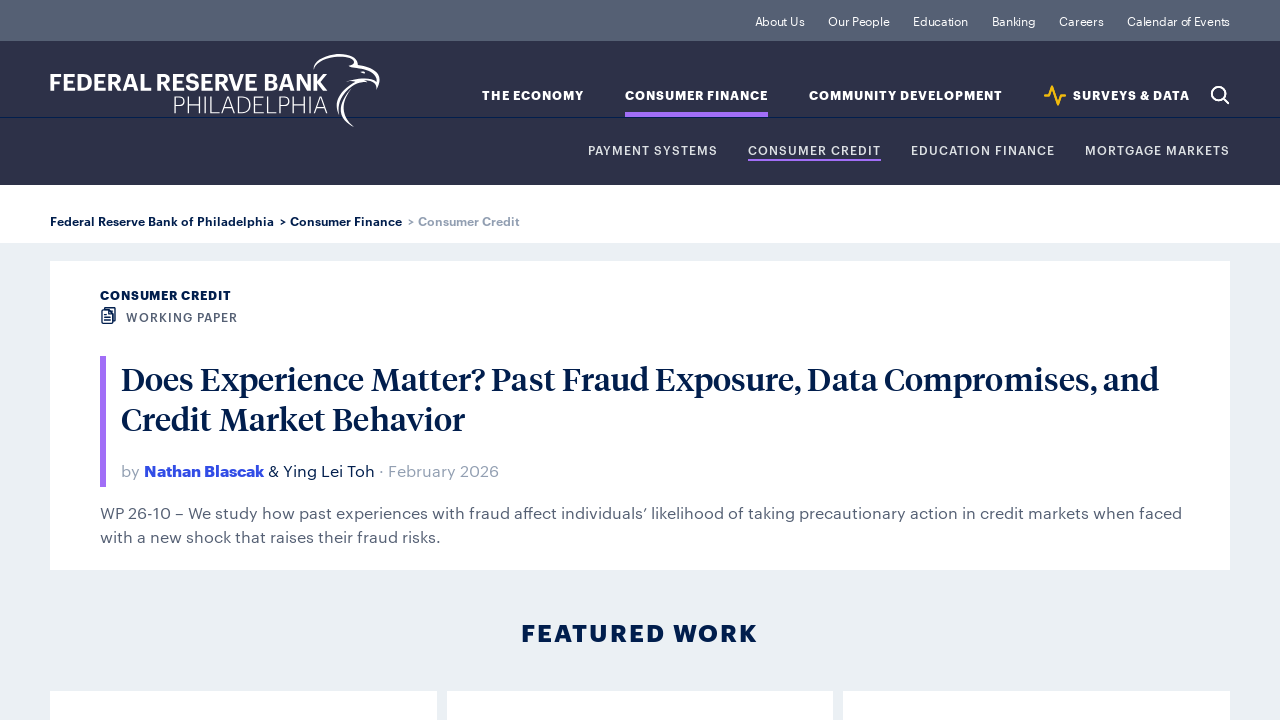

Assertion passed: 'Consumer Credit' matches active sub-menu item
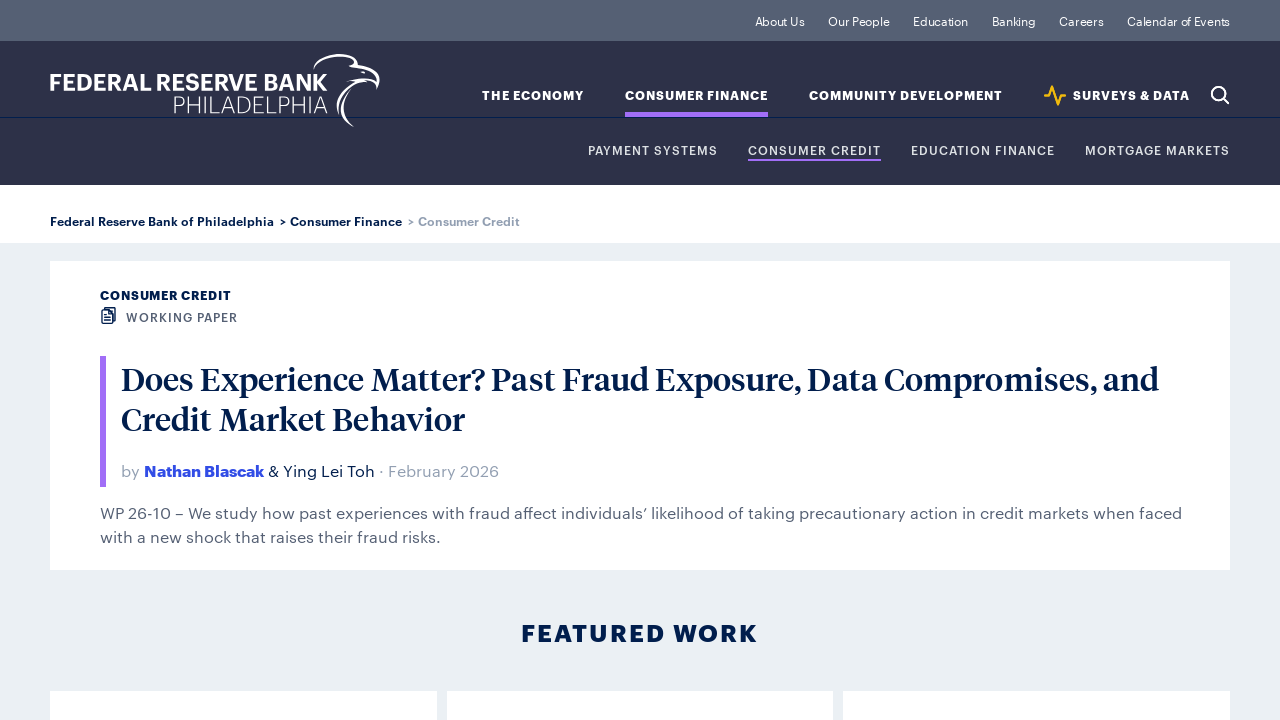

Clicked sub-menu item: 'Education Finance' under 'Consumer Finance' at (983, 151) on ul.nav-topic > li.active > ul.nav-sub-topic >> a:has-text('Education Finance') >
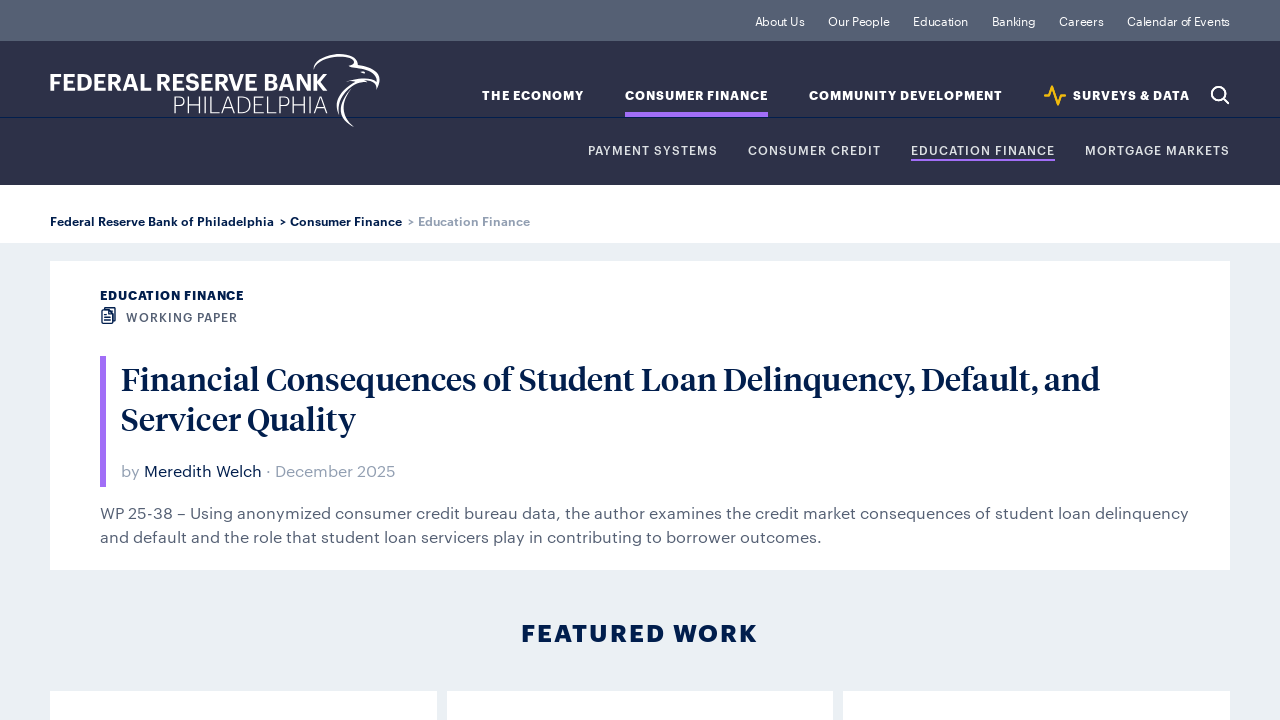

Page loaded after clicking sub-menu 'Education Finance' (footer found)
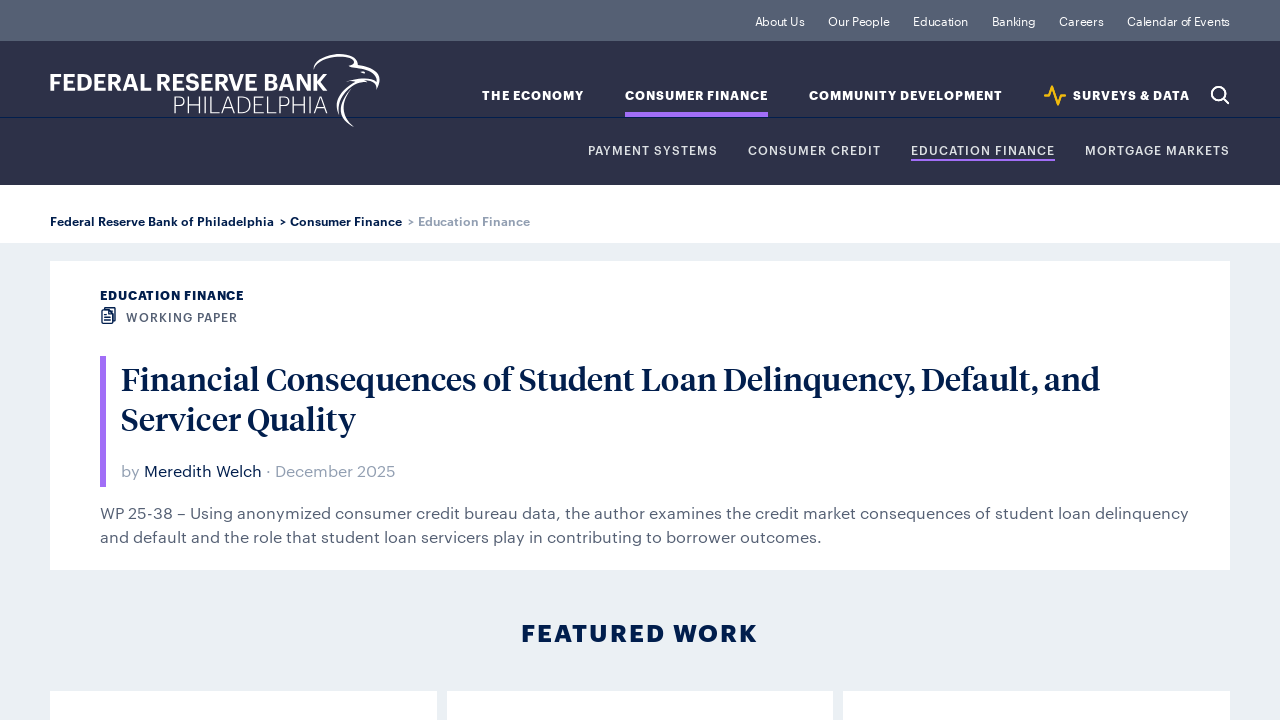

Verified 'Education Finance' is now active in sub-menu
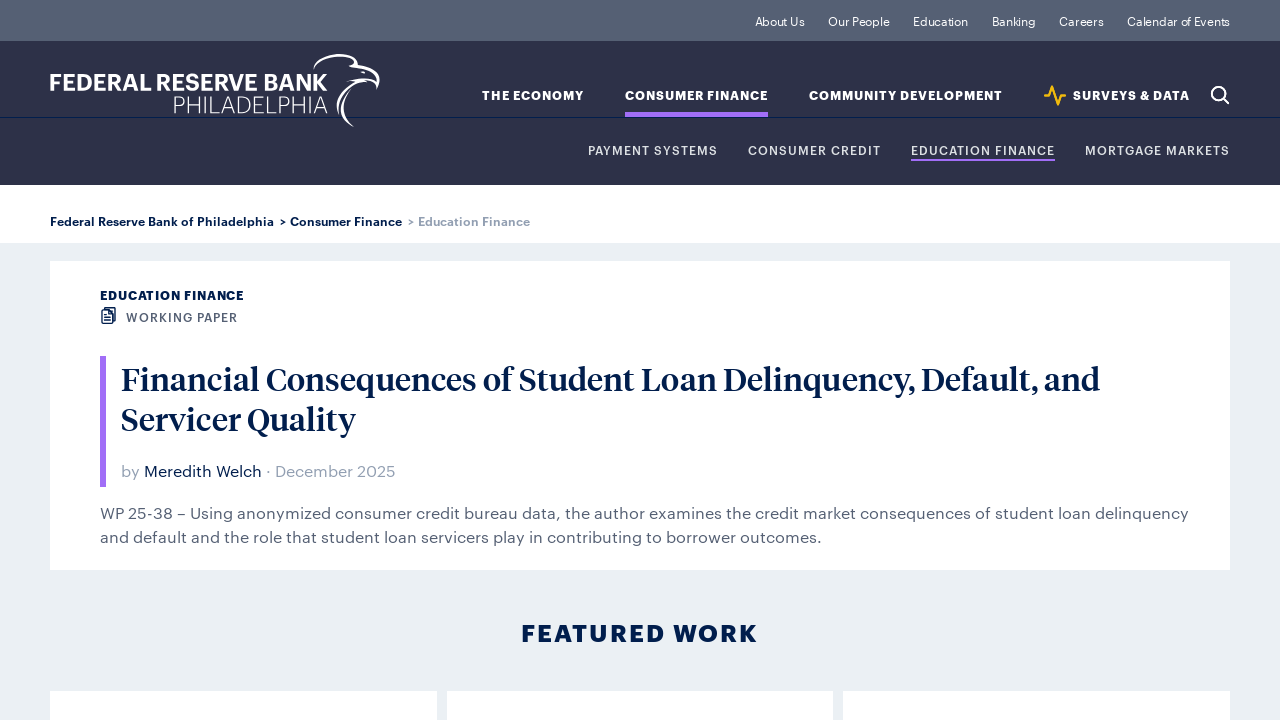

Assertion passed: 'Education Finance' matches active sub-menu item
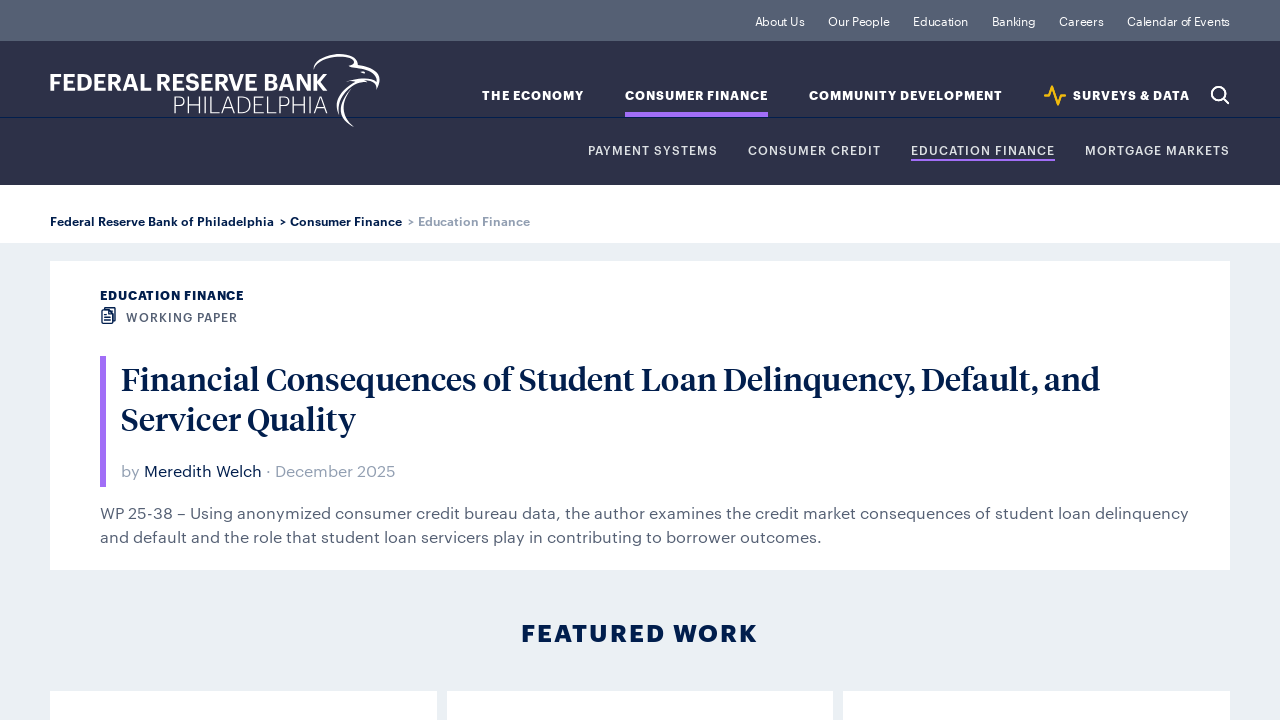

Clicked sub-menu item: 'Mortgage Markets' under 'Consumer Finance' at (1158, 151) on ul.nav-topic > li.active > ul.nav-sub-topic >> a:has-text('Mortgage Markets') >>
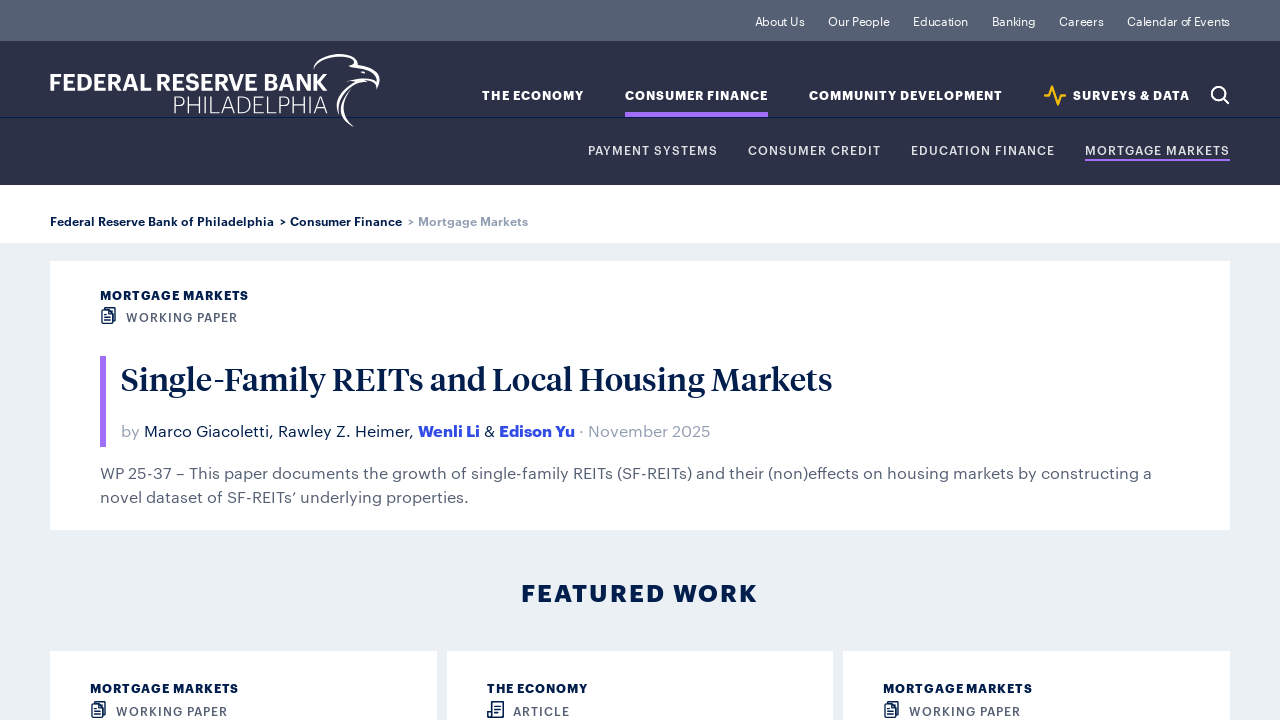

Page loaded after clicking sub-menu 'Mortgage Markets' (footer found)
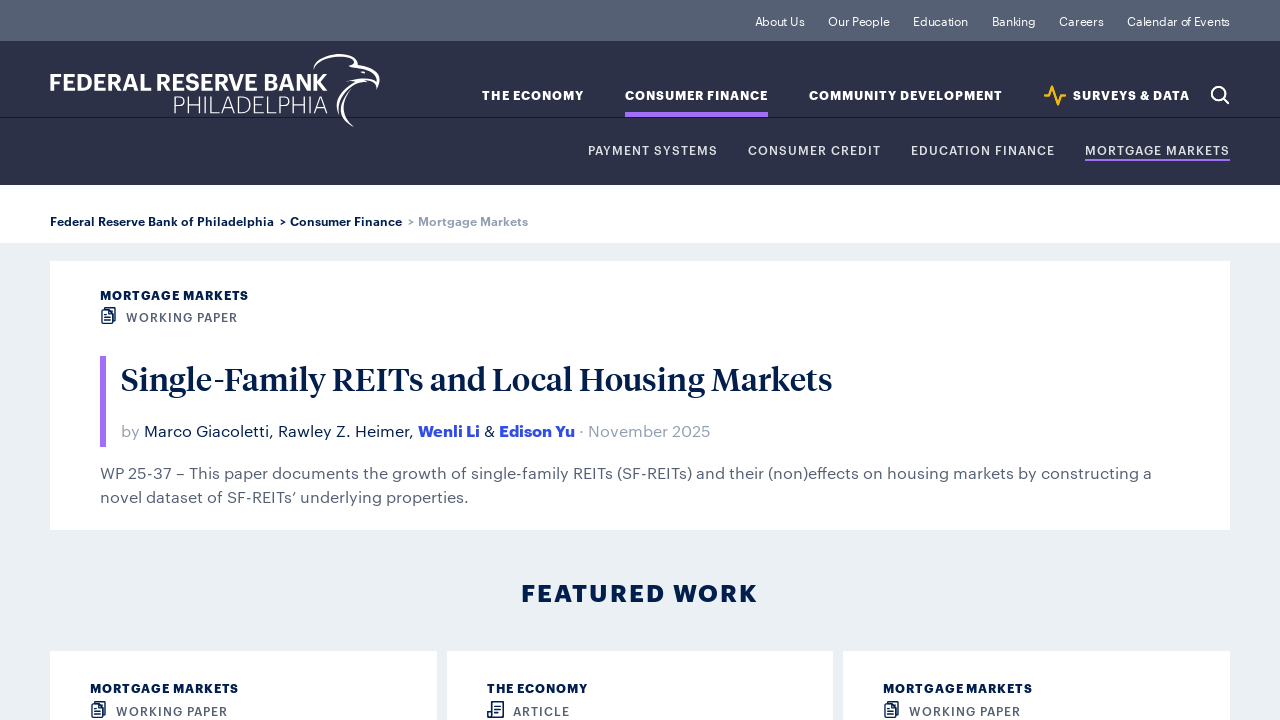

Verified 'Mortgage Markets' is now active in sub-menu
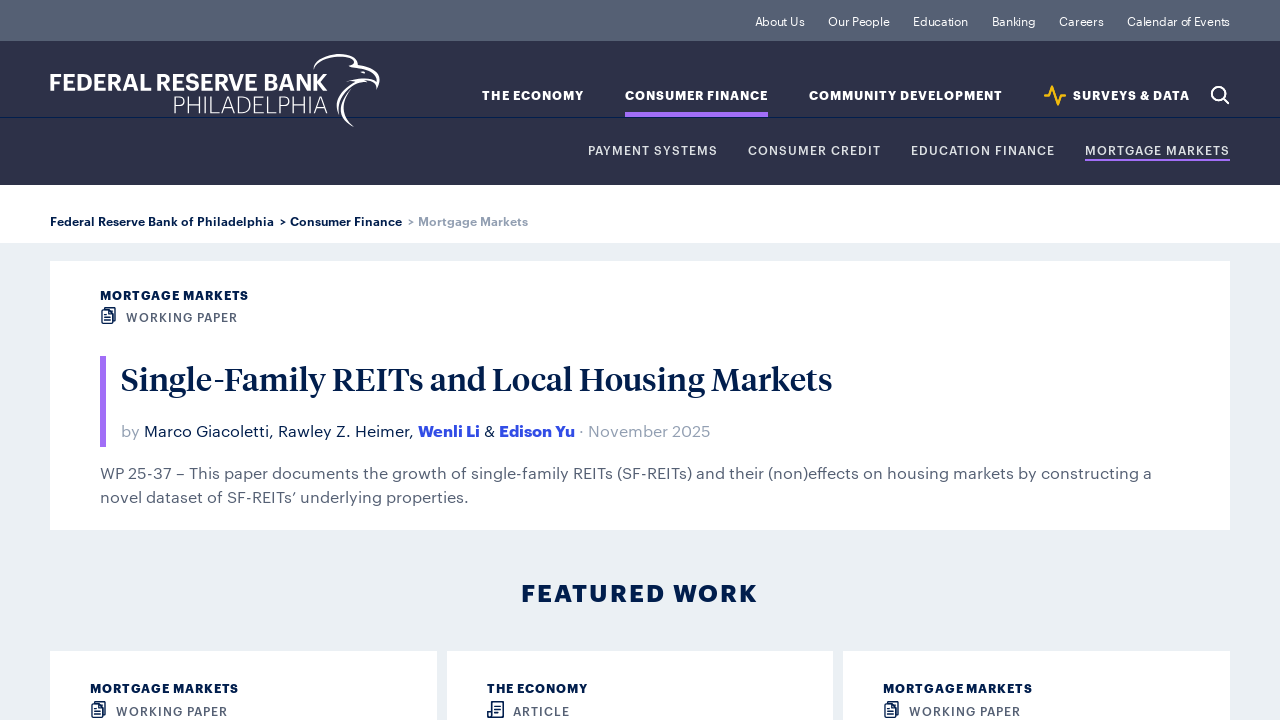

Assertion passed: 'Mortgage Markets' matches active sub-menu item
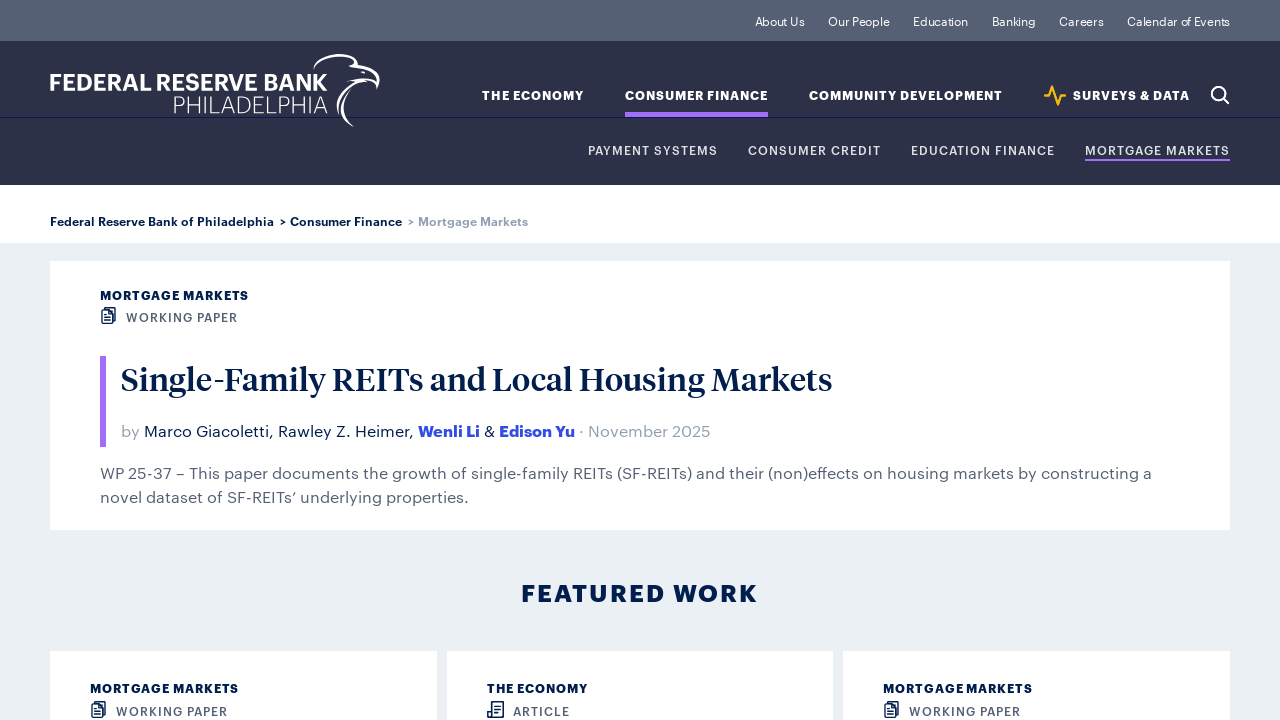

Clicked main menu item: 'Community Development' at (906, 103) on ul.nav-topic >> a:has-text('Community Development') >> nth=0
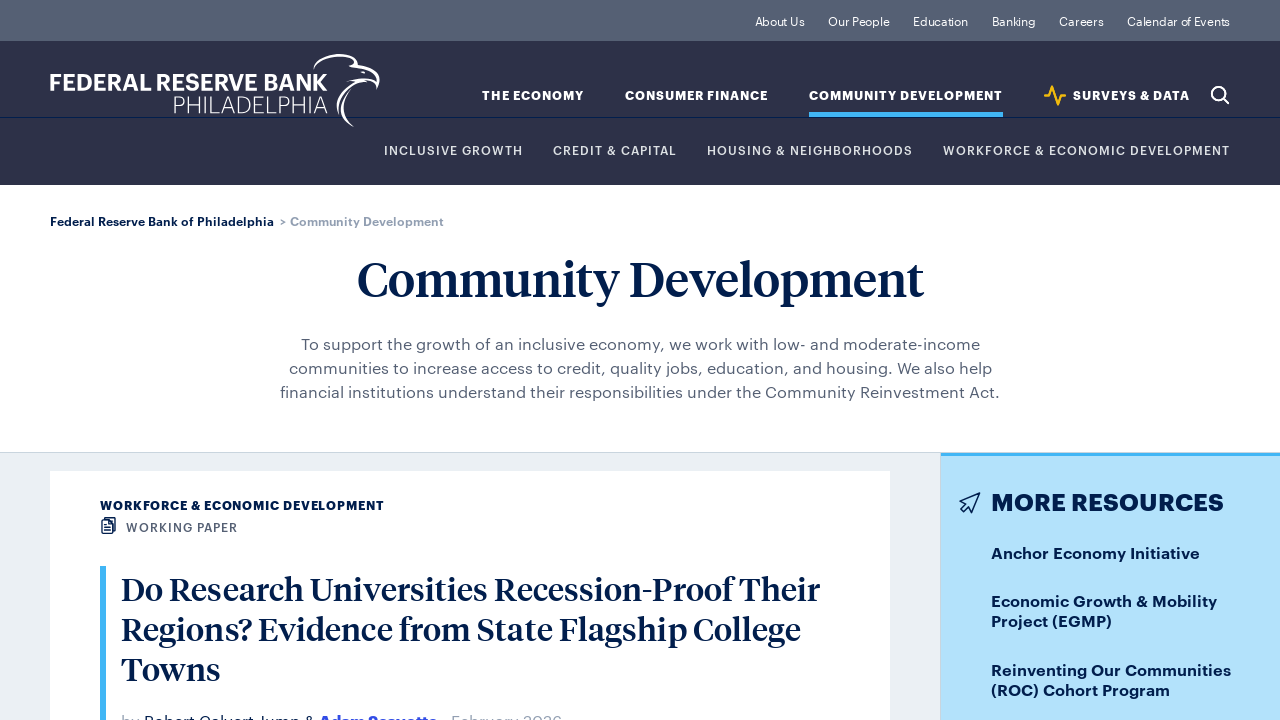

Page loaded after clicking 'Community Development' (footer found)
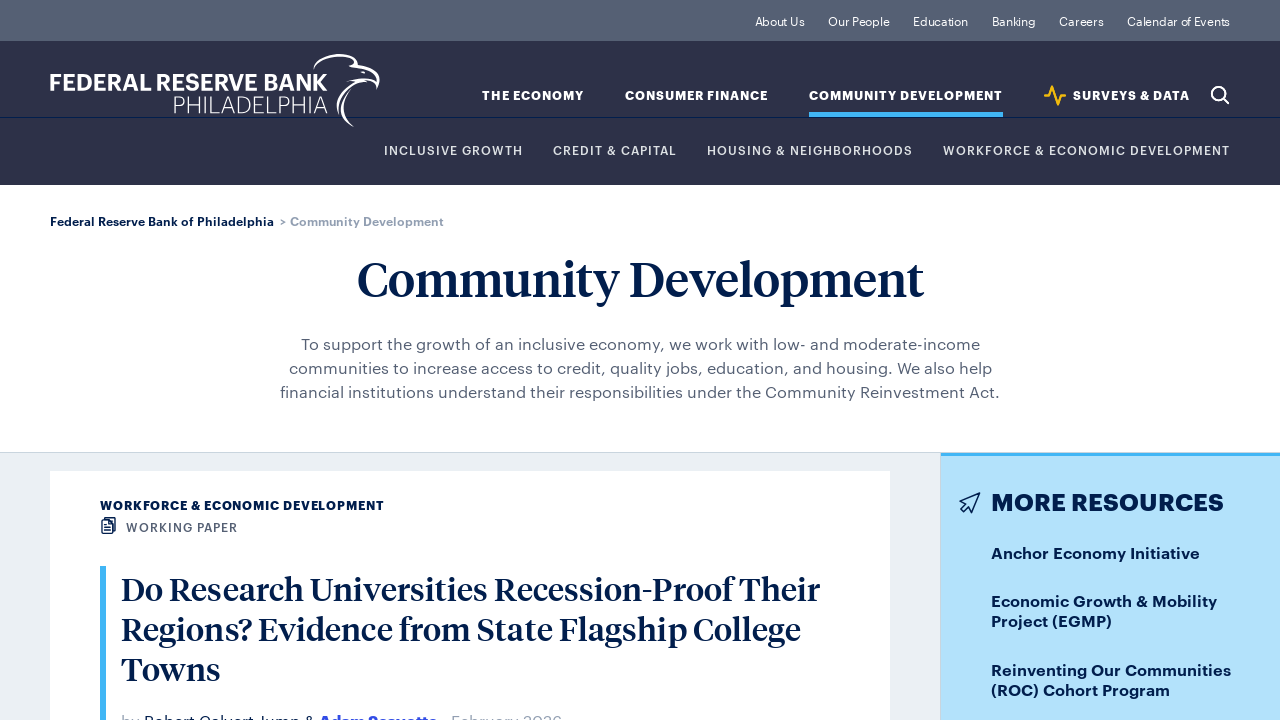

Verified 'Community Development' is now active in main menu
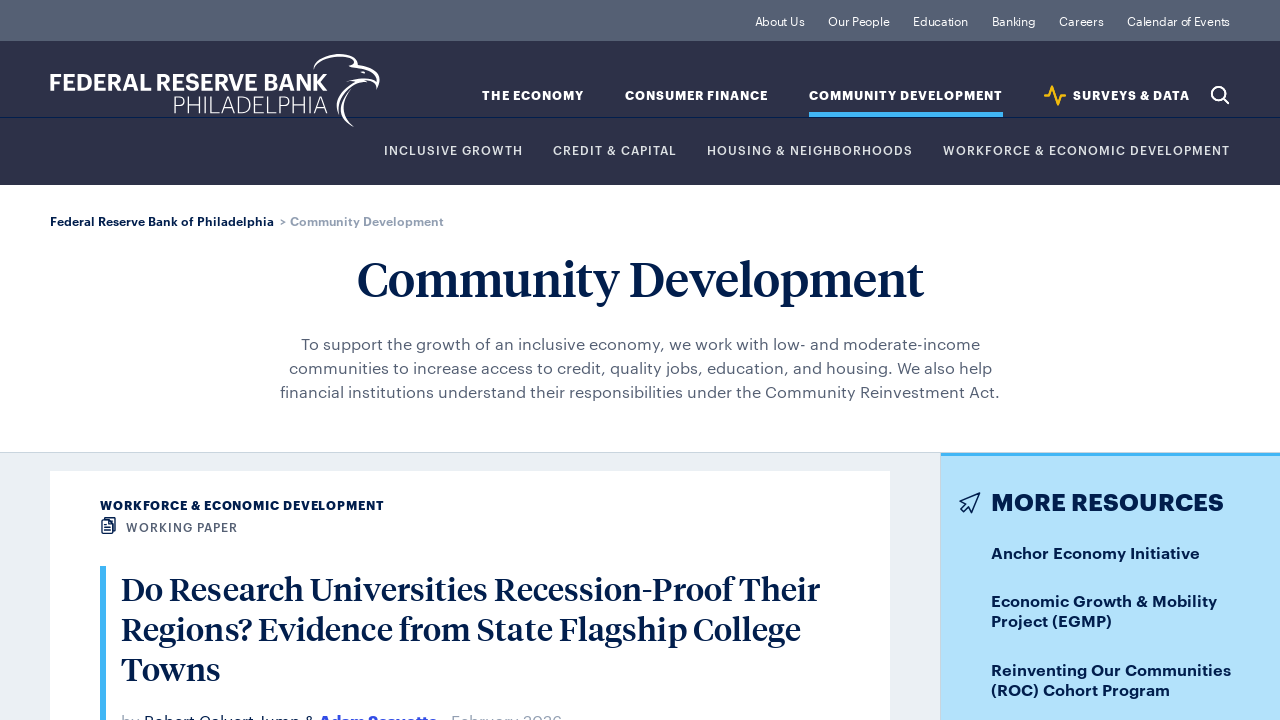

Assertion passed: 'Community Development' matches active menu item
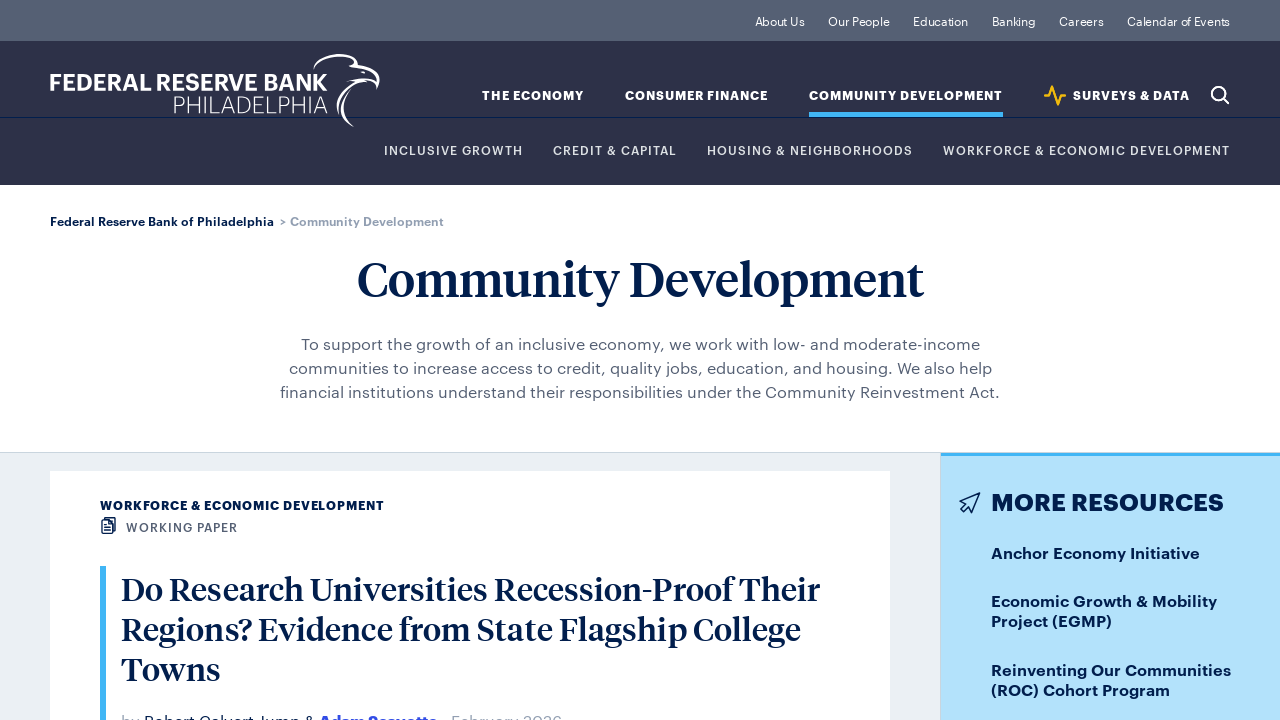

Retrieved 4 sub-menu items for 'Community Development'
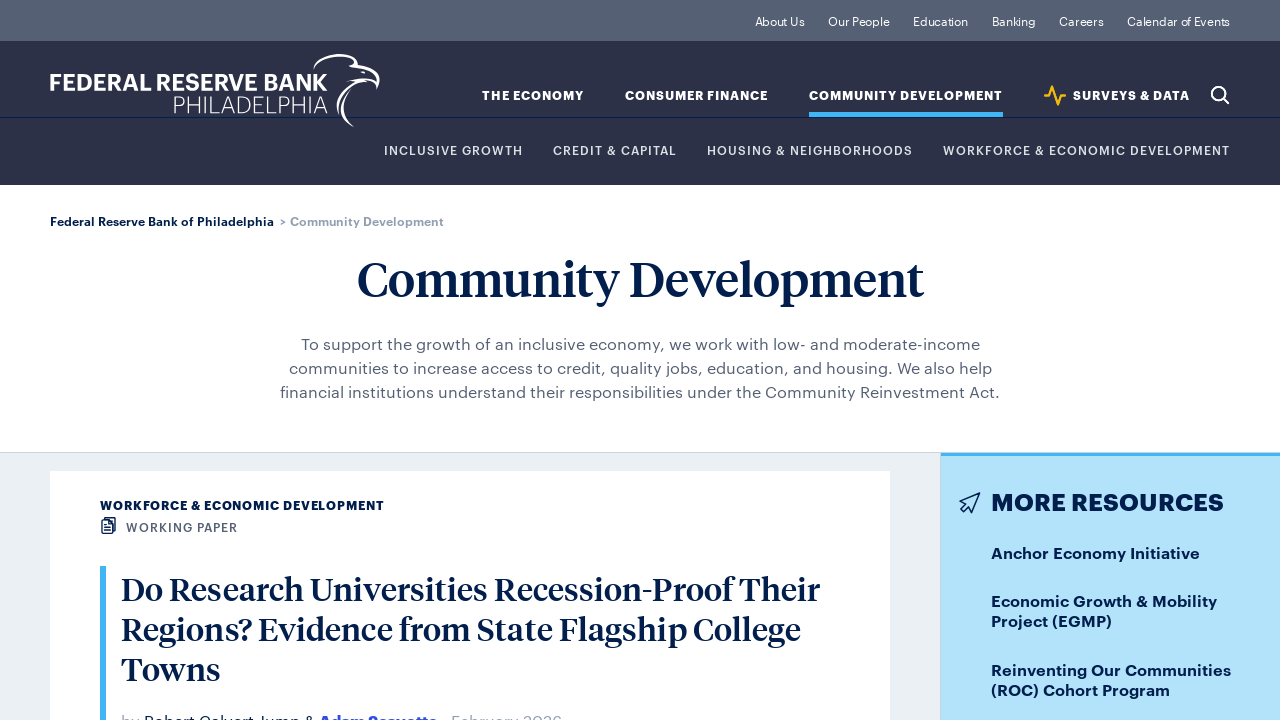

Extracted sub-menu names: Inclusive Growth, Credit & Capital, Housing & Neighborhoods, Workforce & Economic Development
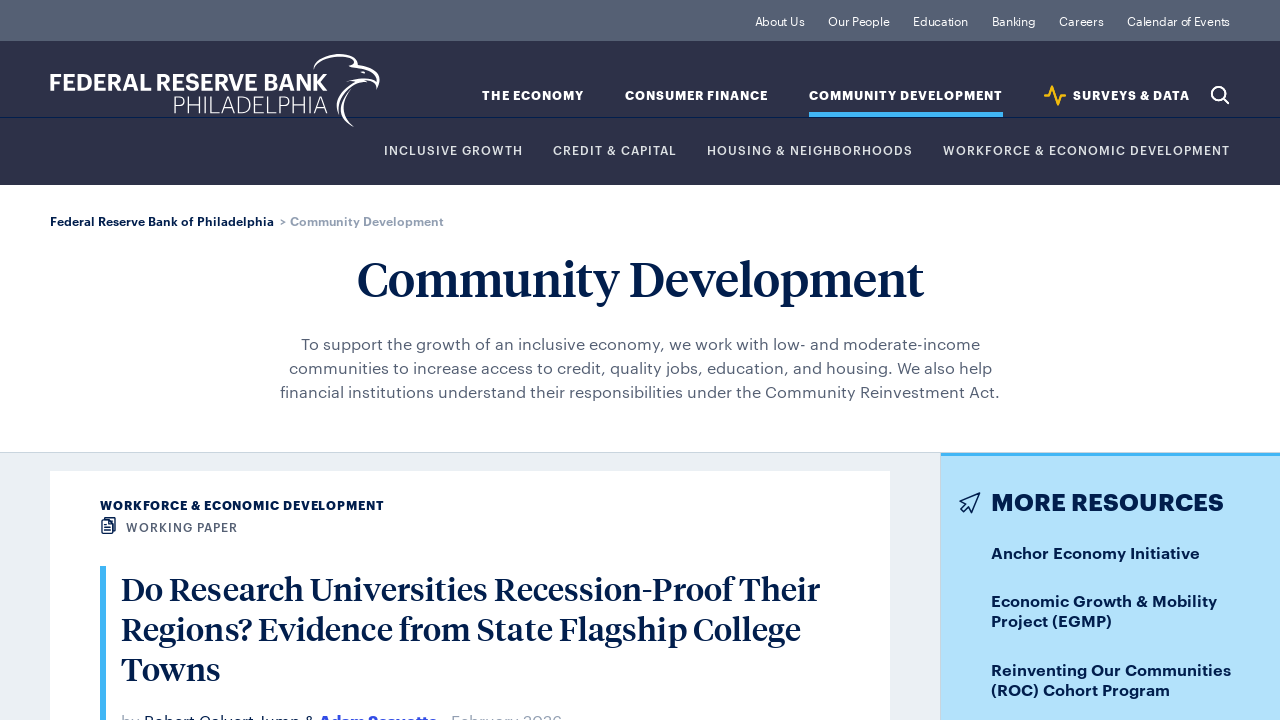

Clicked sub-menu item: 'Inclusive Growth' under 'Community Development' at (454, 151) on ul.nav-topic > li.active > ul.nav-sub-topic >> a:has-text('Inclusive Growth') >>
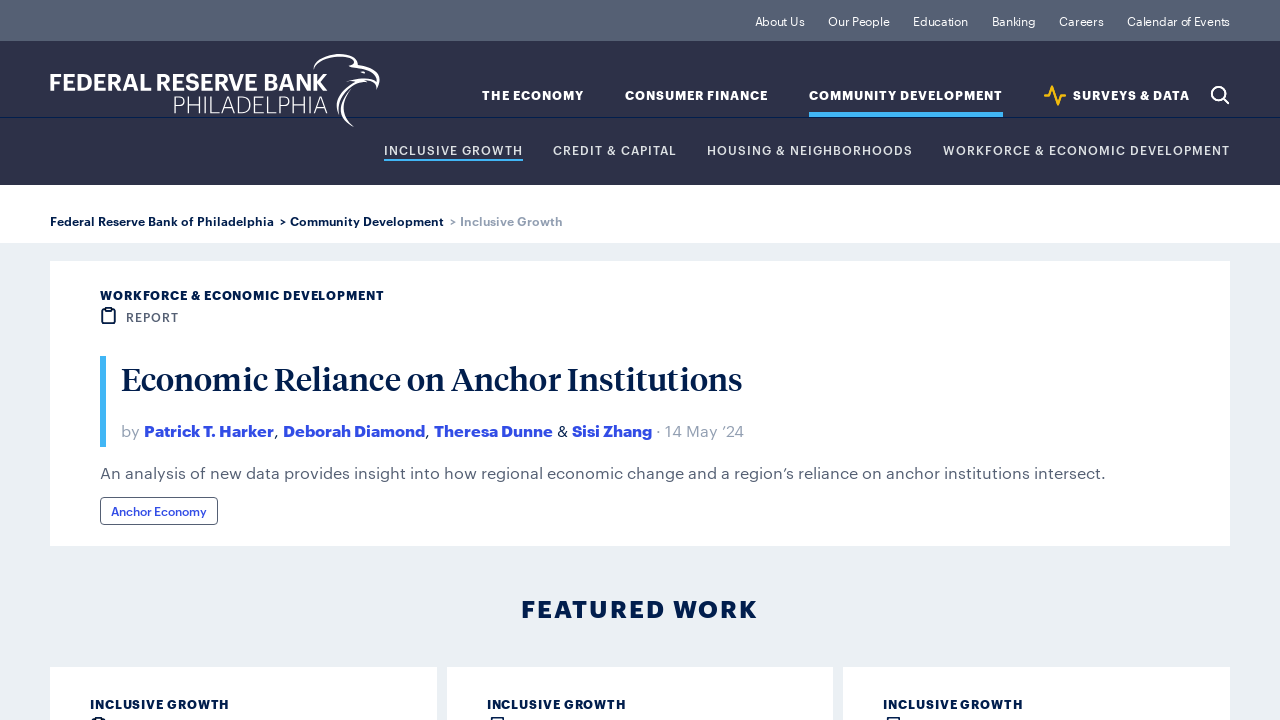

Page loaded after clicking sub-menu 'Inclusive Growth' (footer found)
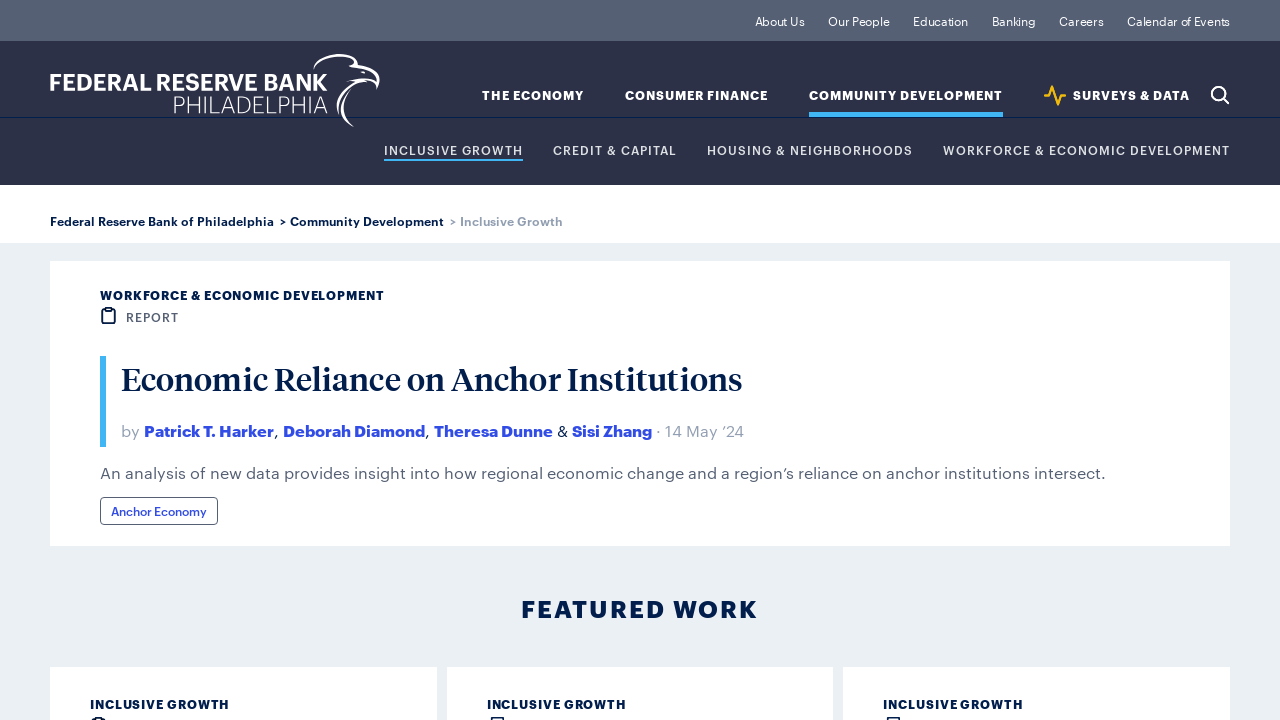

Verified 'Inclusive Growth' is now active in sub-menu
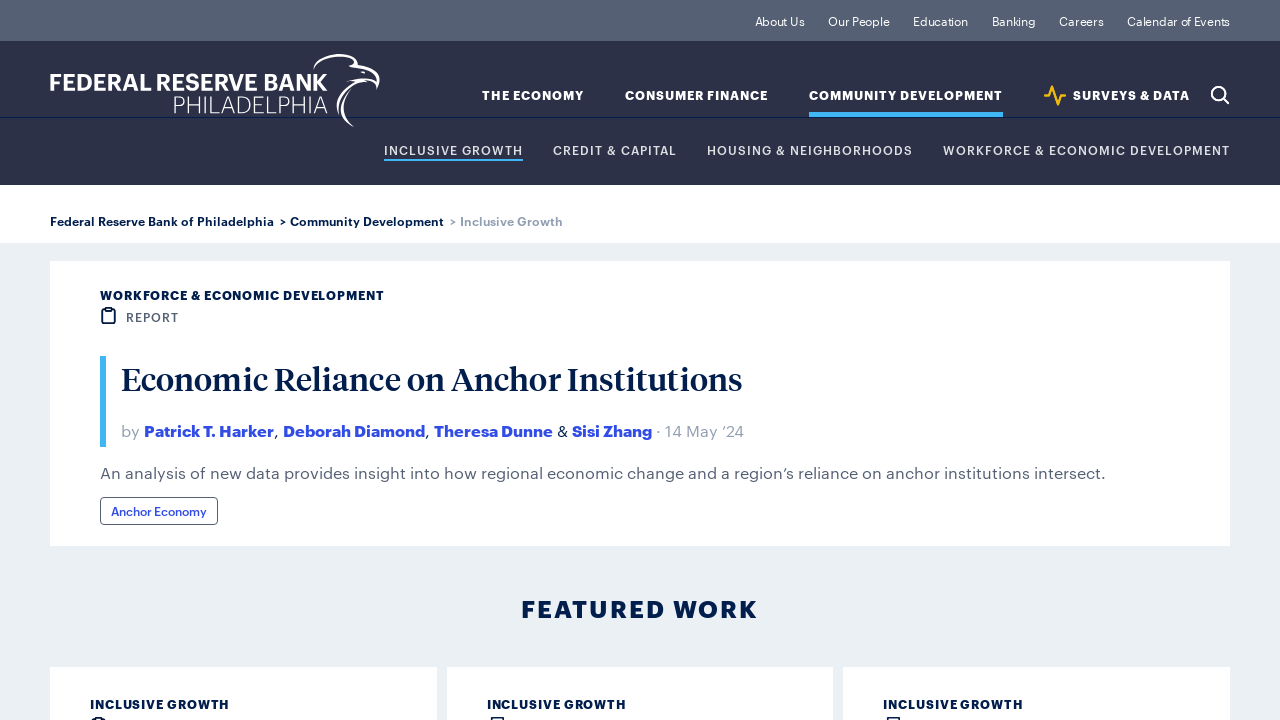

Assertion passed: 'Inclusive Growth' matches active sub-menu item
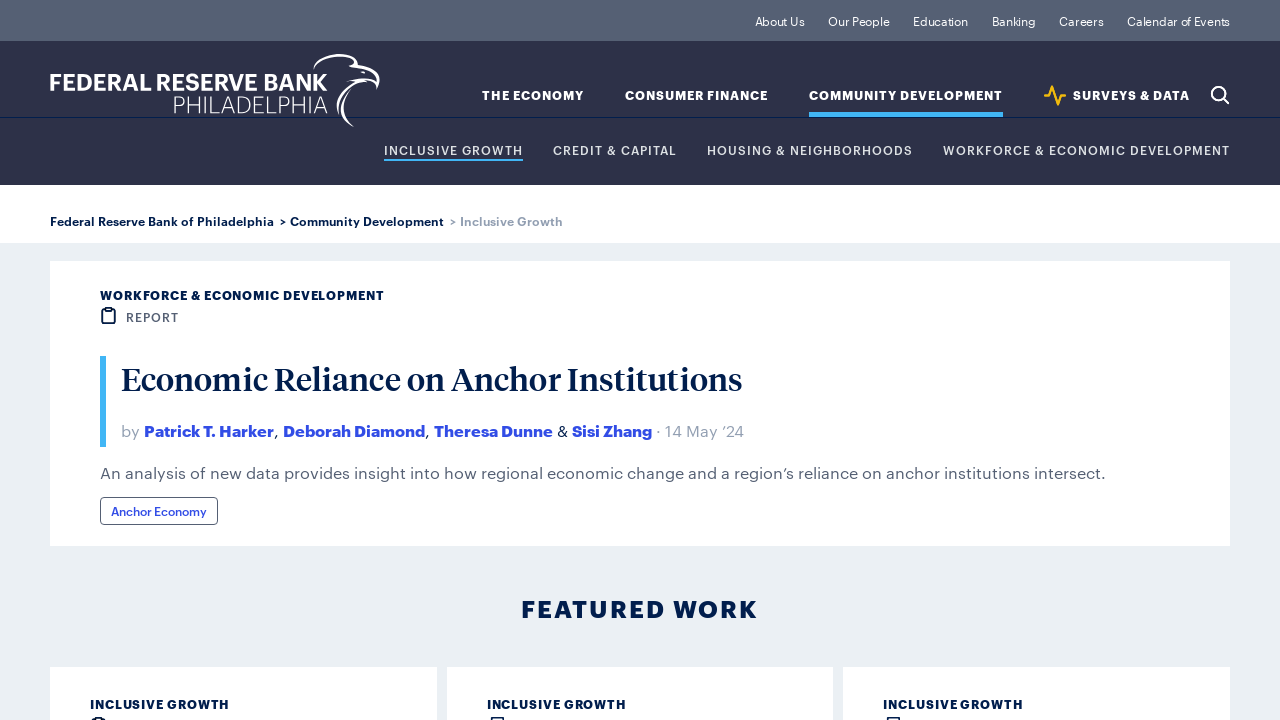

Clicked sub-menu item: 'Credit & Capital' under 'Community Development' at (615, 151) on ul.nav-topic > li.active > ul.nav-sub-topic >> a:has-text('Credit & Capital') >>
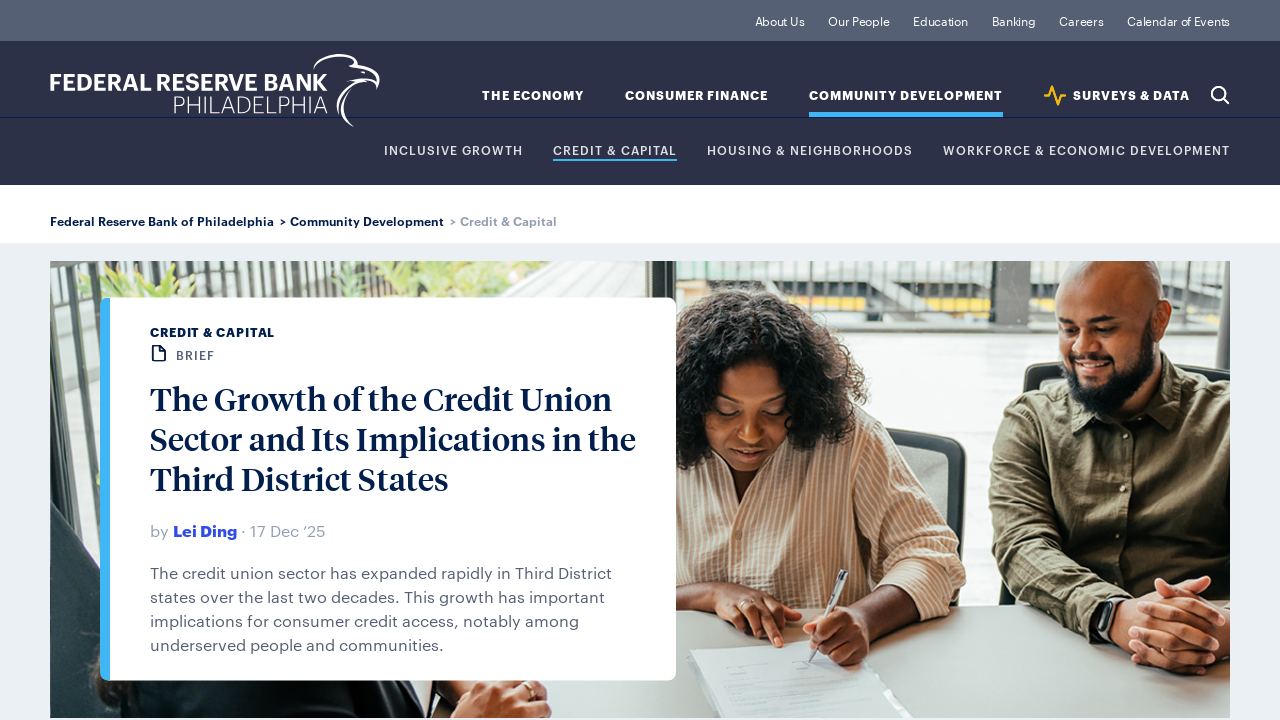

Page loaded after clicking sub-menu 'Credit & Capital' (footer found)
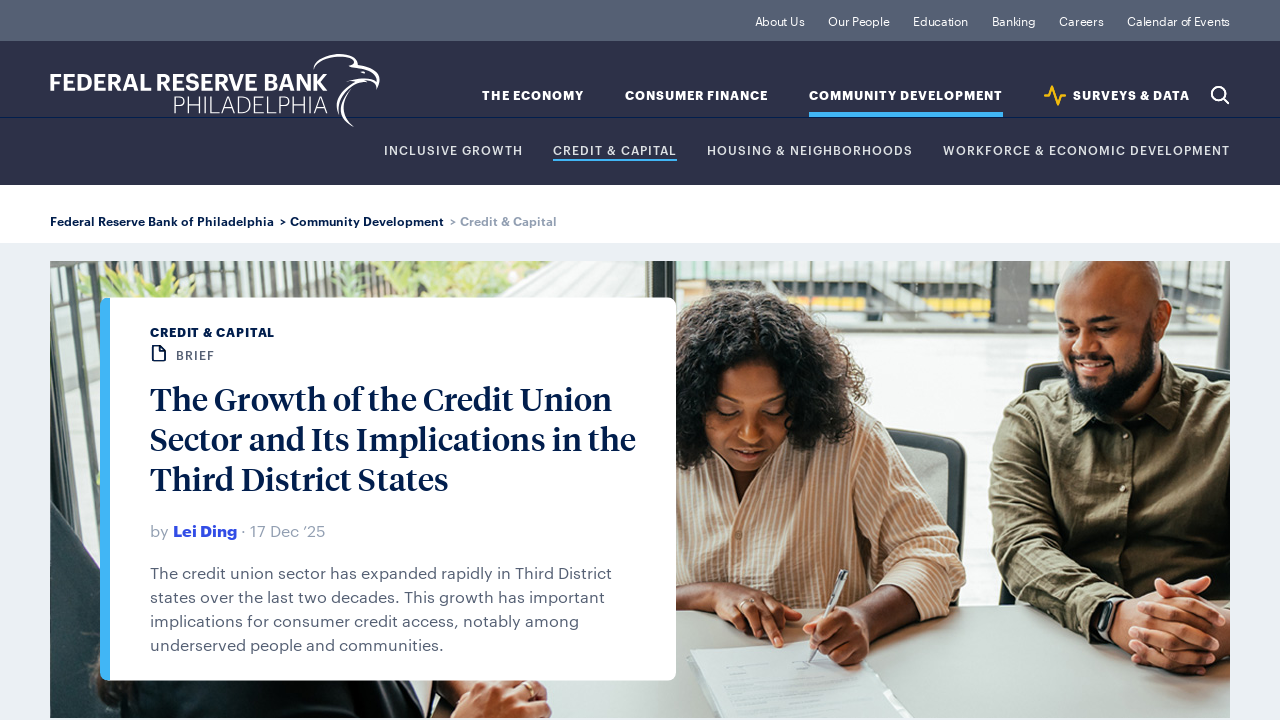

Verified 'Credit & Capital' is now active in sub-menu
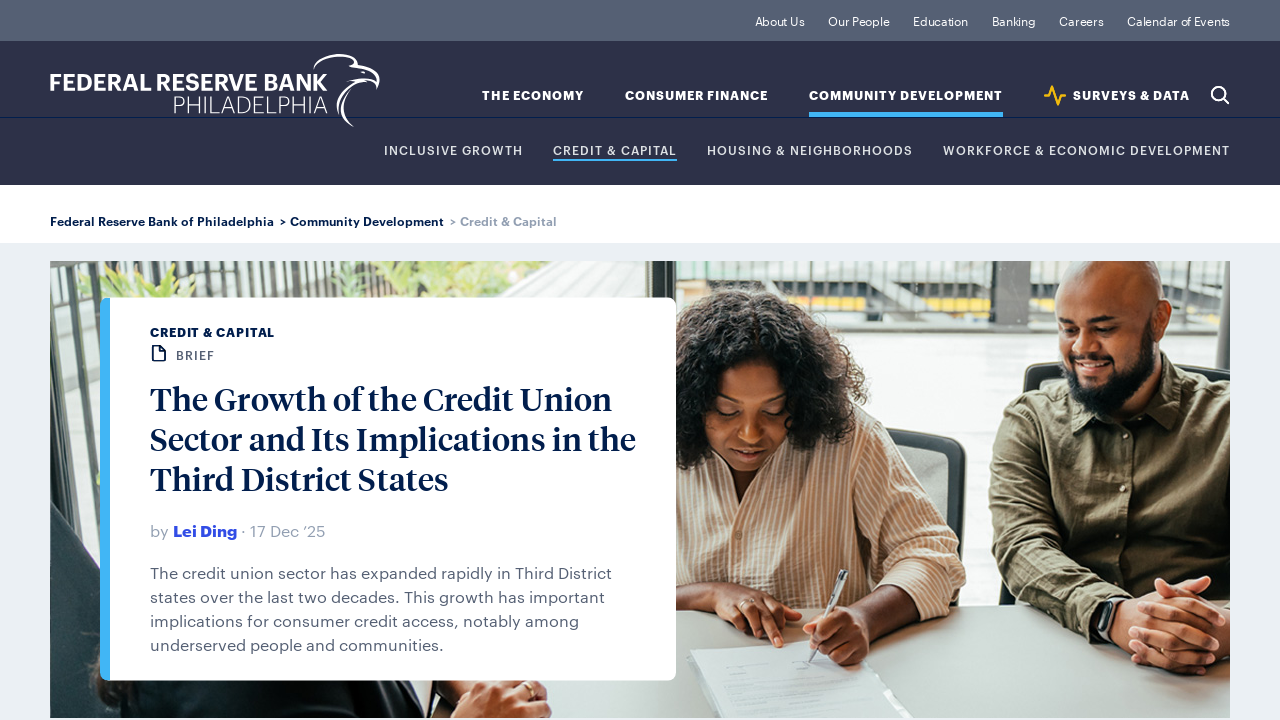

Assertion passed: 'Credit & Capital' matches active sub-menu item
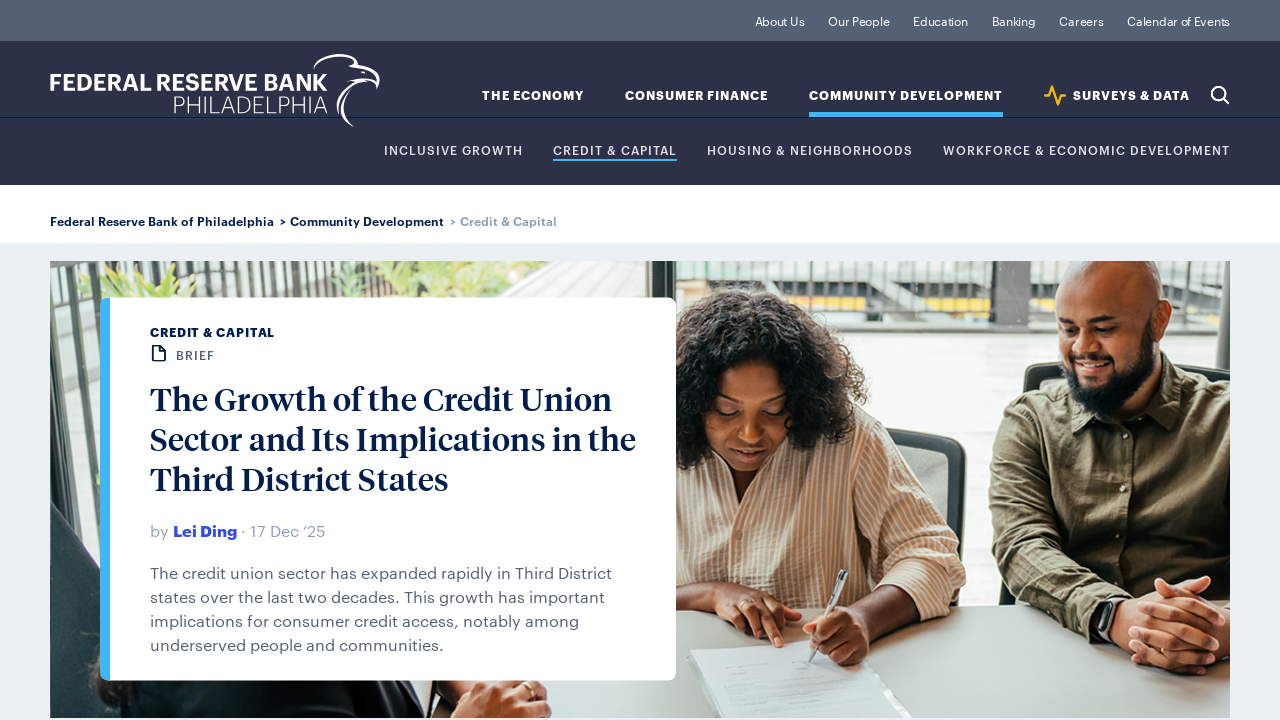

Clicked sub-menu item: 'Housing & Neighborhoods' under 'Community Development' at (810, 151) on ul.nav-topic > li.active > ul.nav-sub-topic >> a:has-text('Housing & Neighborhoo
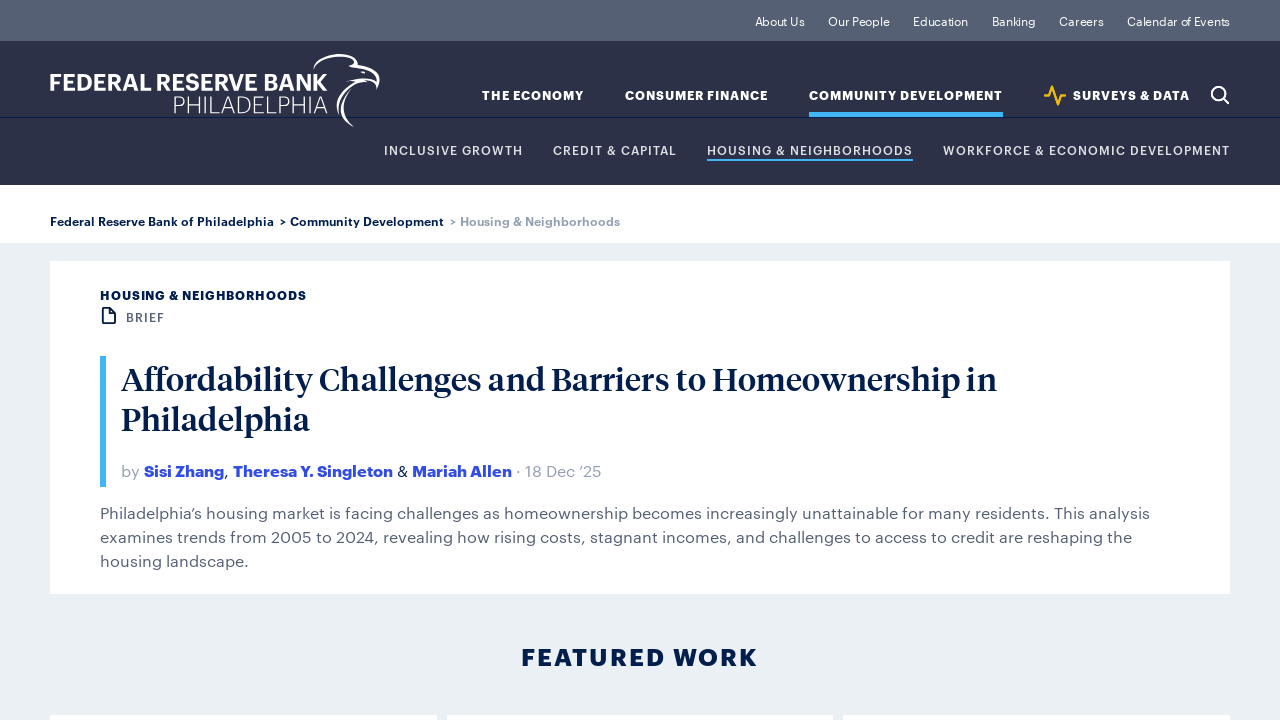

Page loaded after clicking sub-menu 'Housing & Neighborhoods' (footer found)
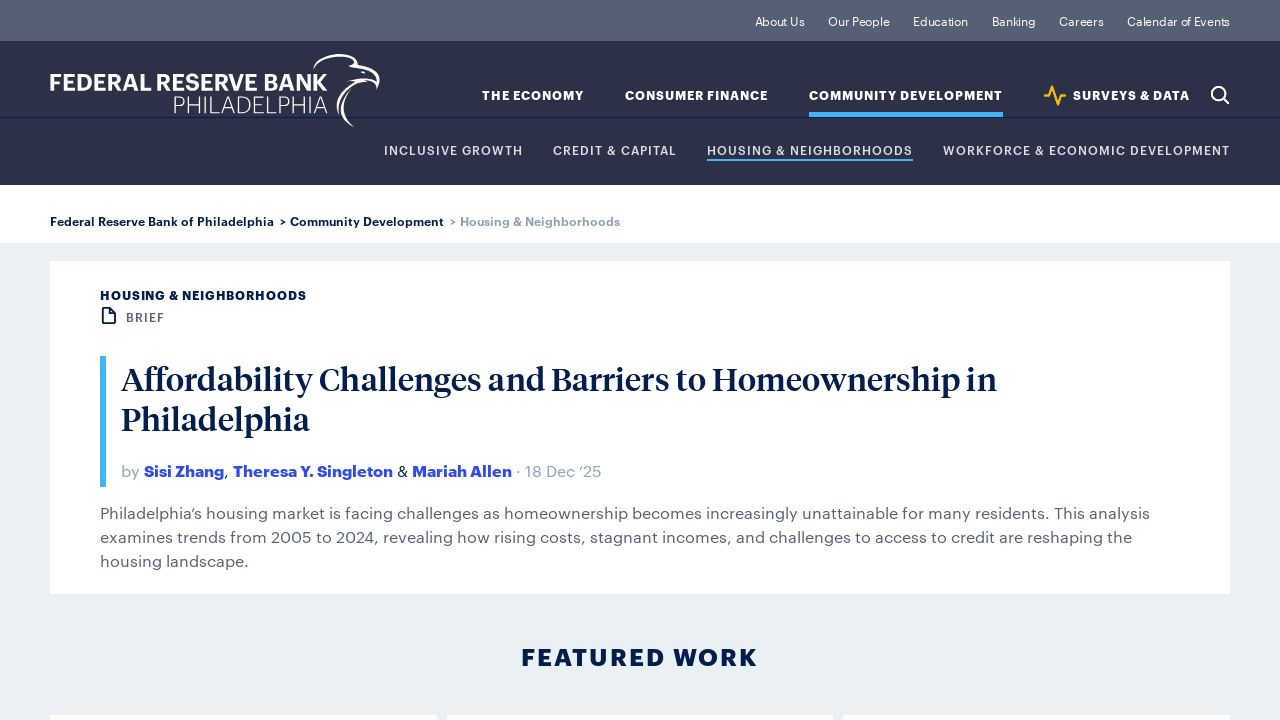

Verified 'Housing & Neighborhoods' is now active in sub-menu
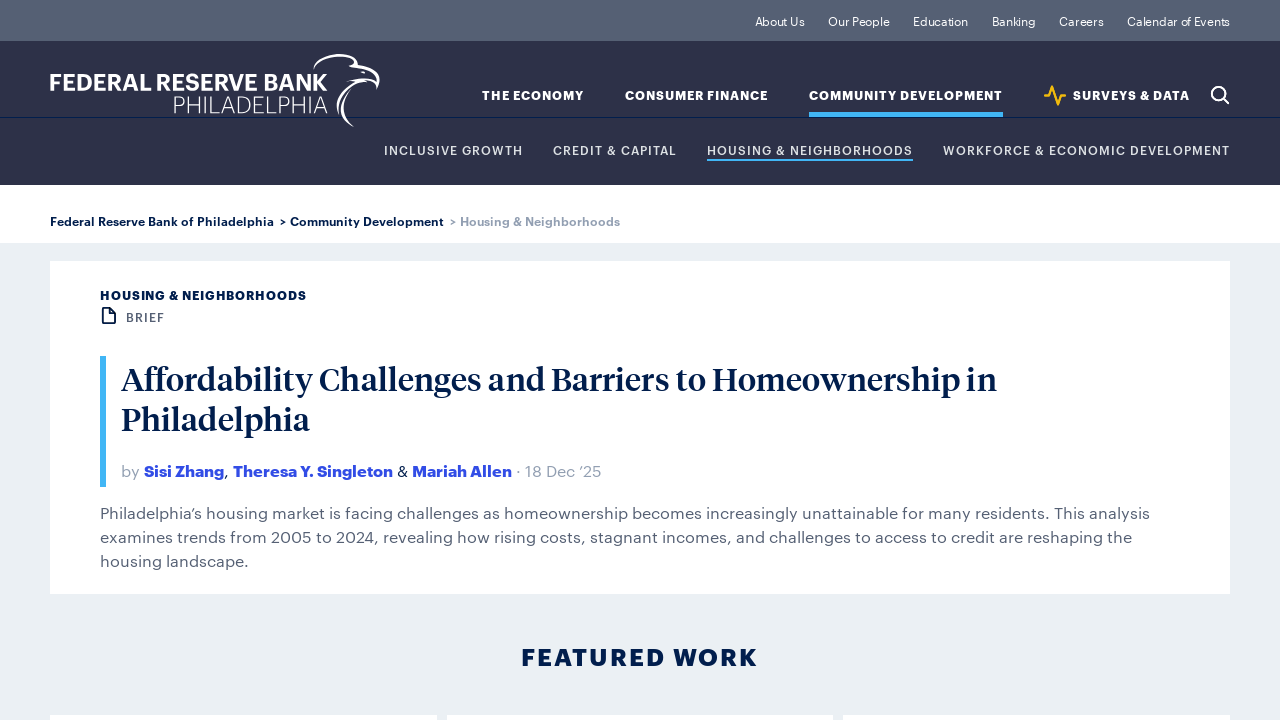

Assertion passed: 'Housing & Neighborhoods' matches active sub-menu item
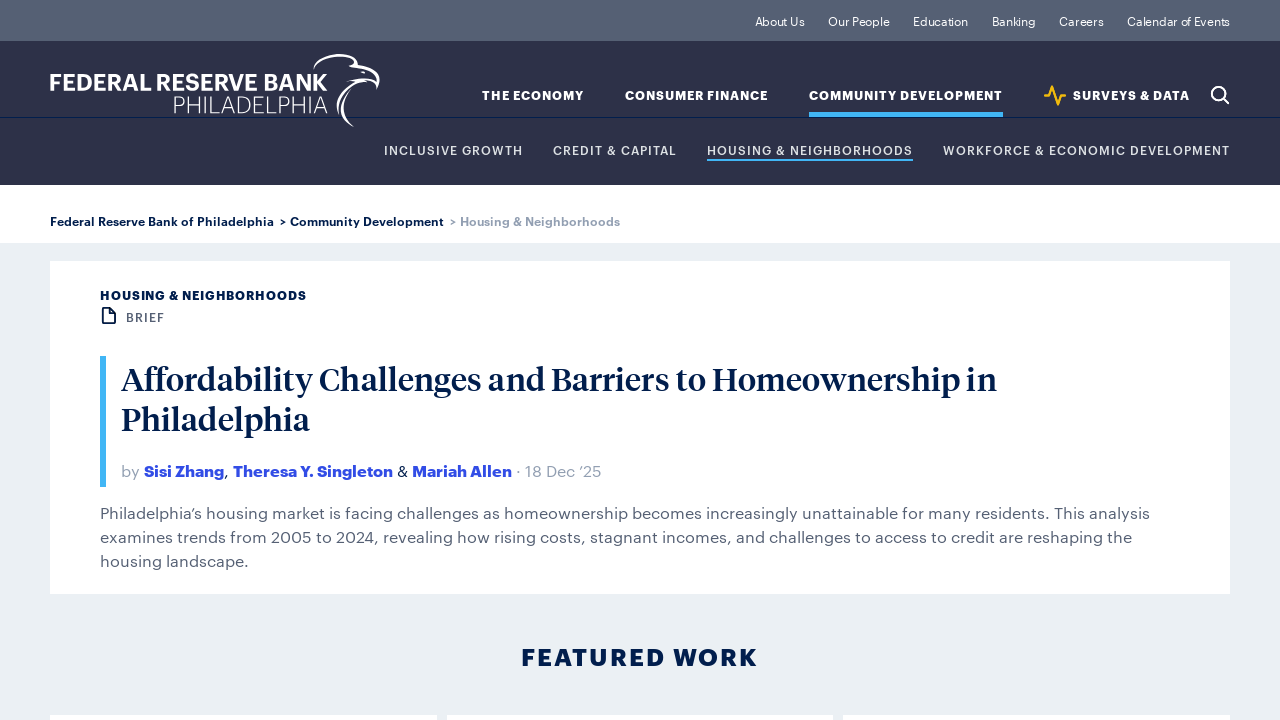

Clicked sub-menu item: 'Workforce & Economic Development' under 'Community Development' at (1086, 151) on ul.nav-topic > li.active > ul.nav-sub-topic >> a:has-text('Workforce & Economic 
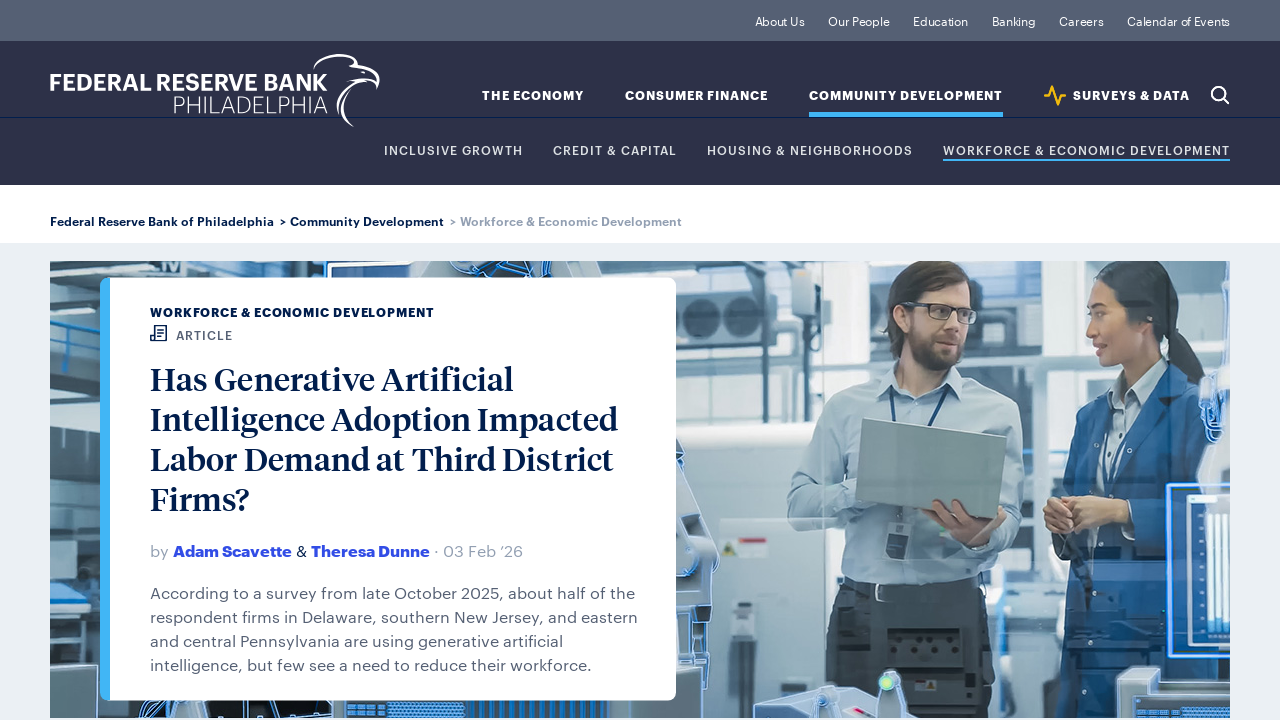

Page loaded after clicking sub-menu 'Workforce & Economic Development' (footer found)
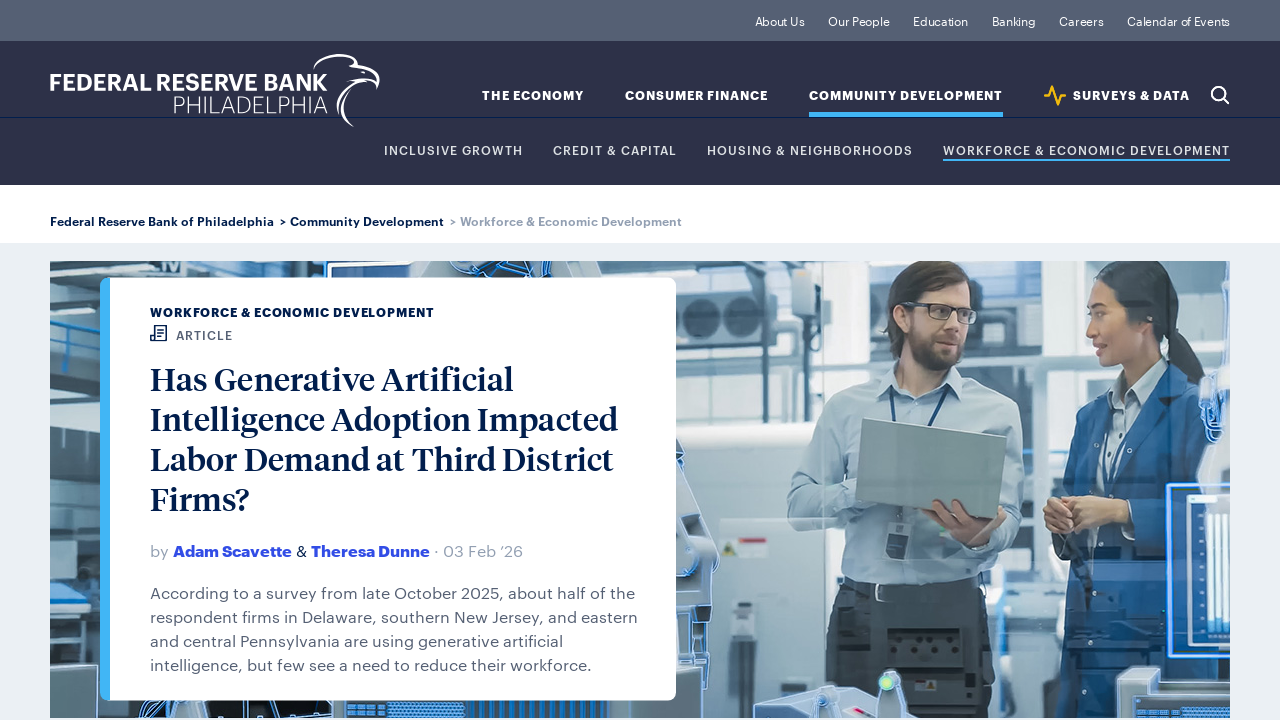

Verified 'Workforce & Economic Development' is now active in sub-menu
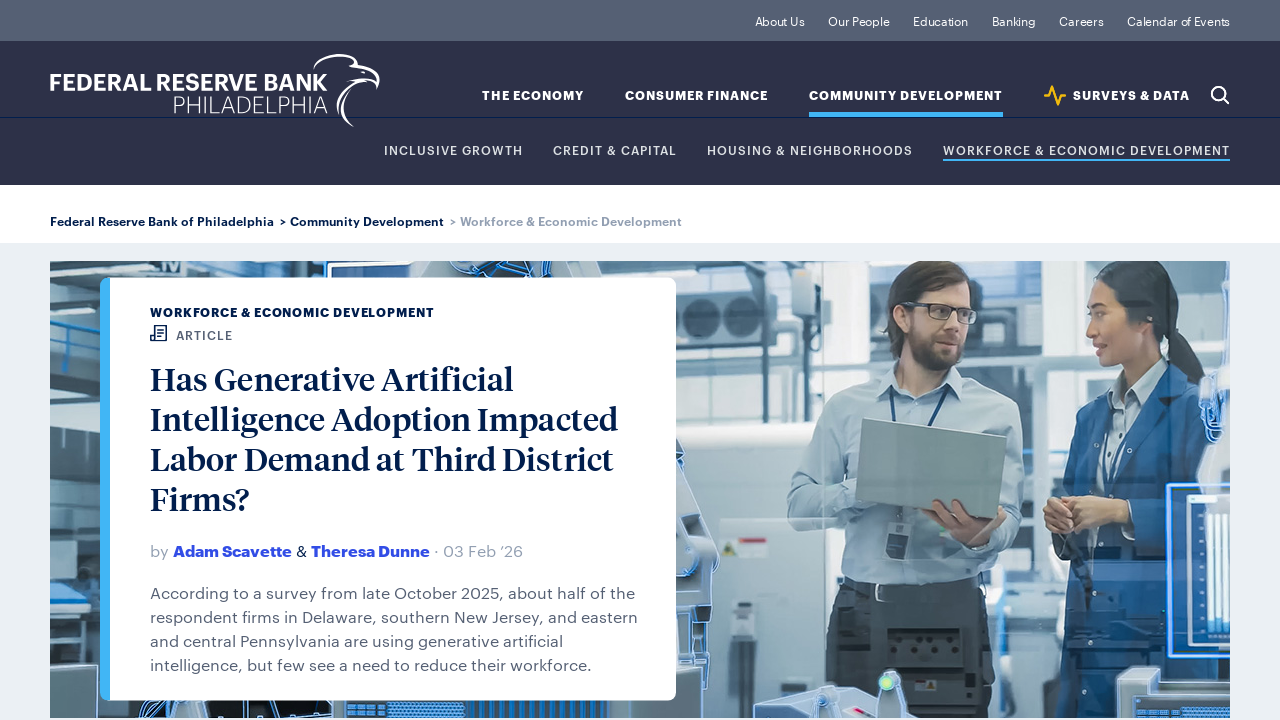

Assertion passed: 'Workforce & Economic Development' matches active sub-menu item
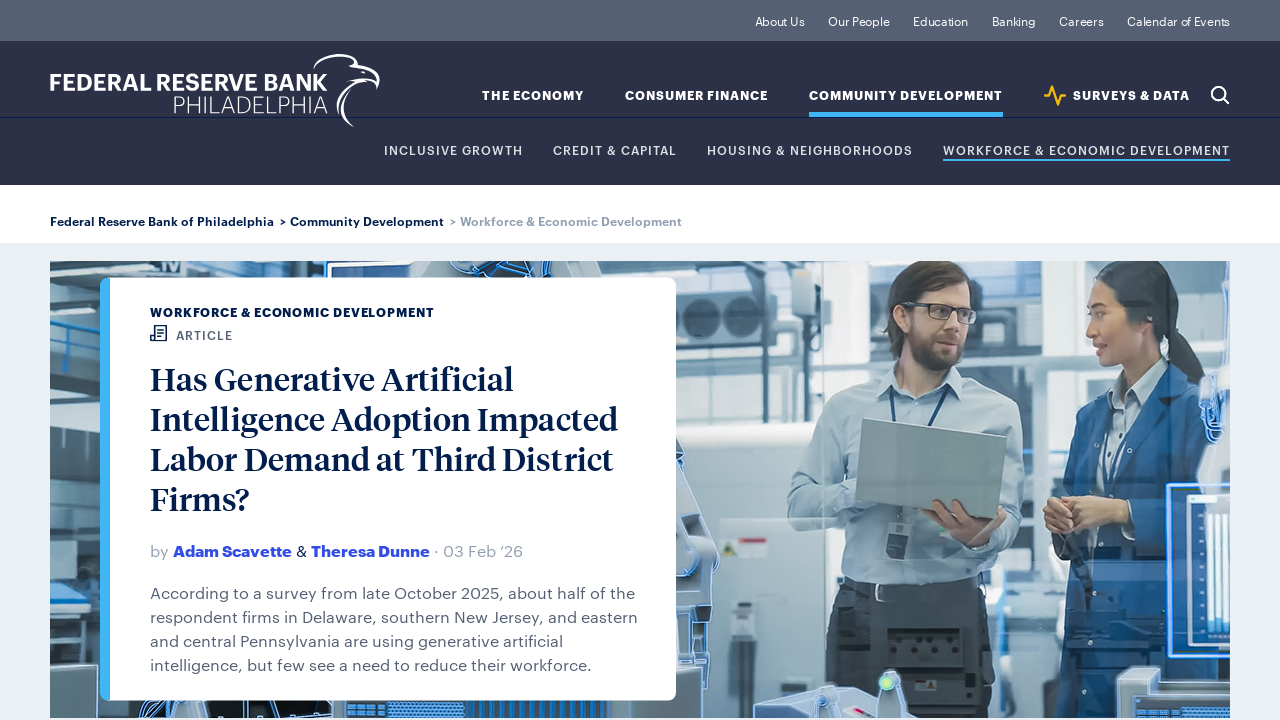

Clicked main menu item: 'SURVEYS & DATA' at (1117, 103) on ul.nav-topic >> a:has-text('SURVEYS & DATA') >> nth=0
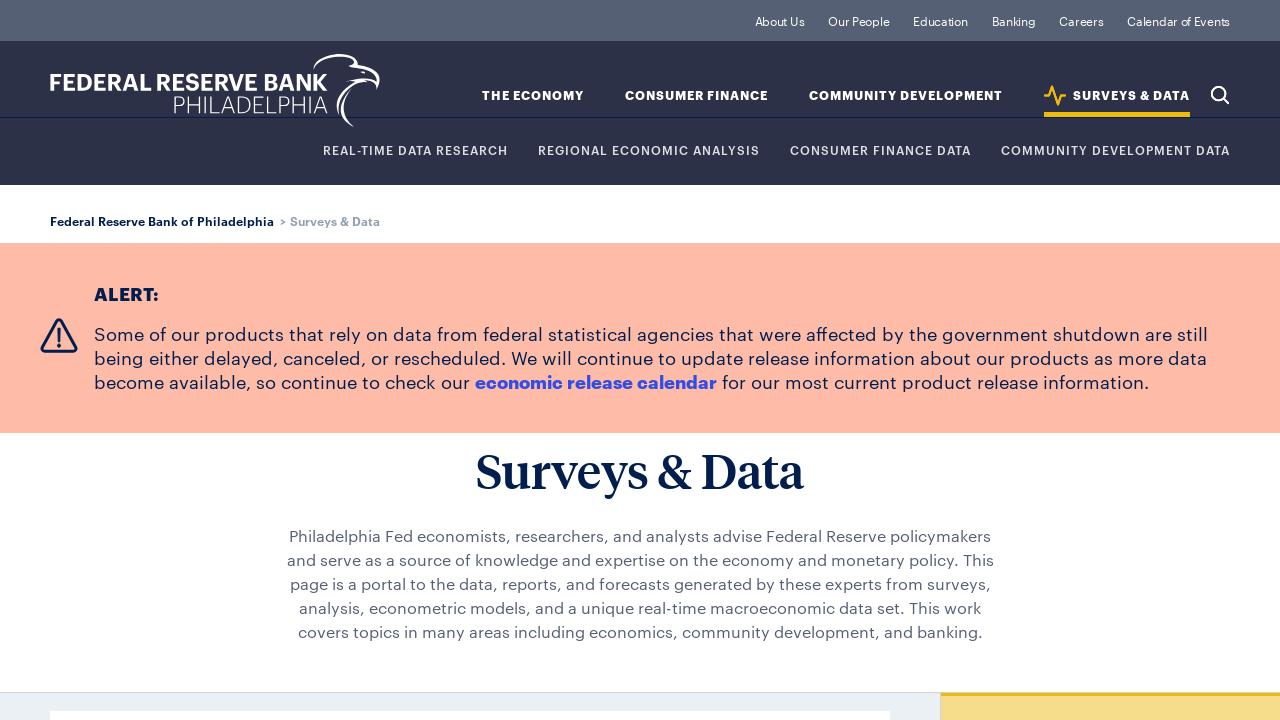

Page loaded after clicking 'SURVEYS & DATA' (footer found)
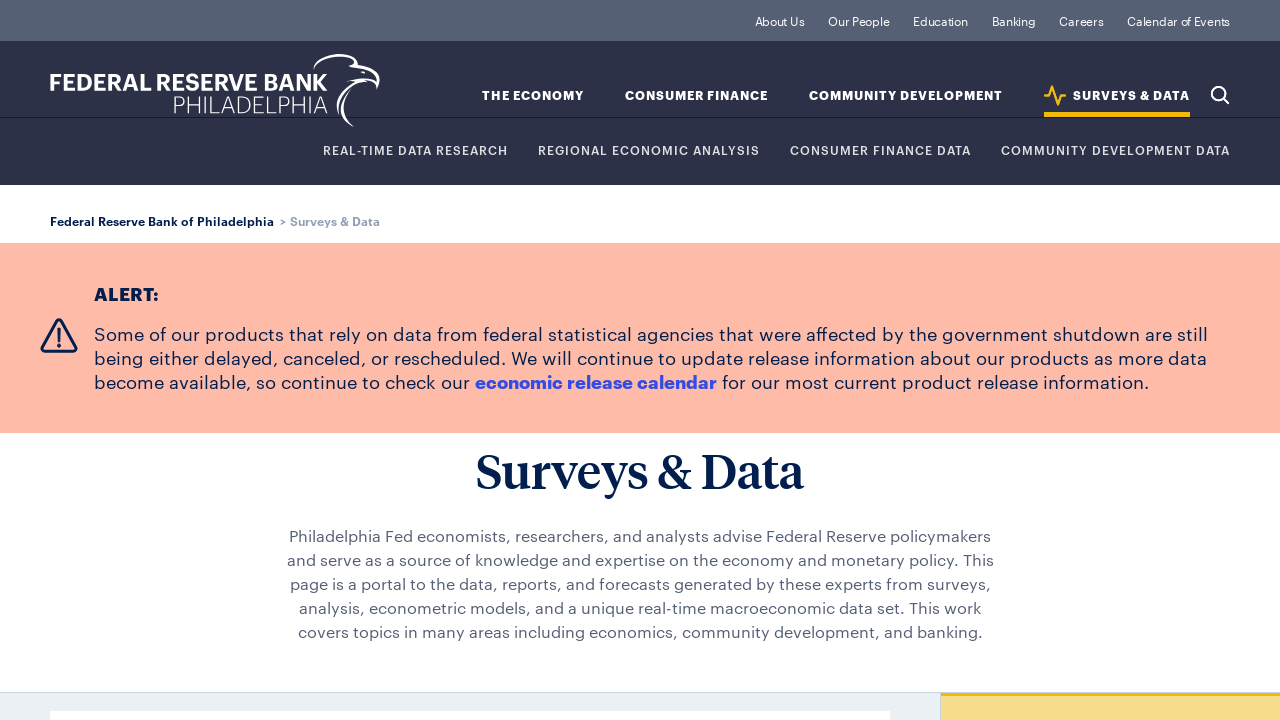

Verified 'SURVEYS & DATA' is now active in main menu
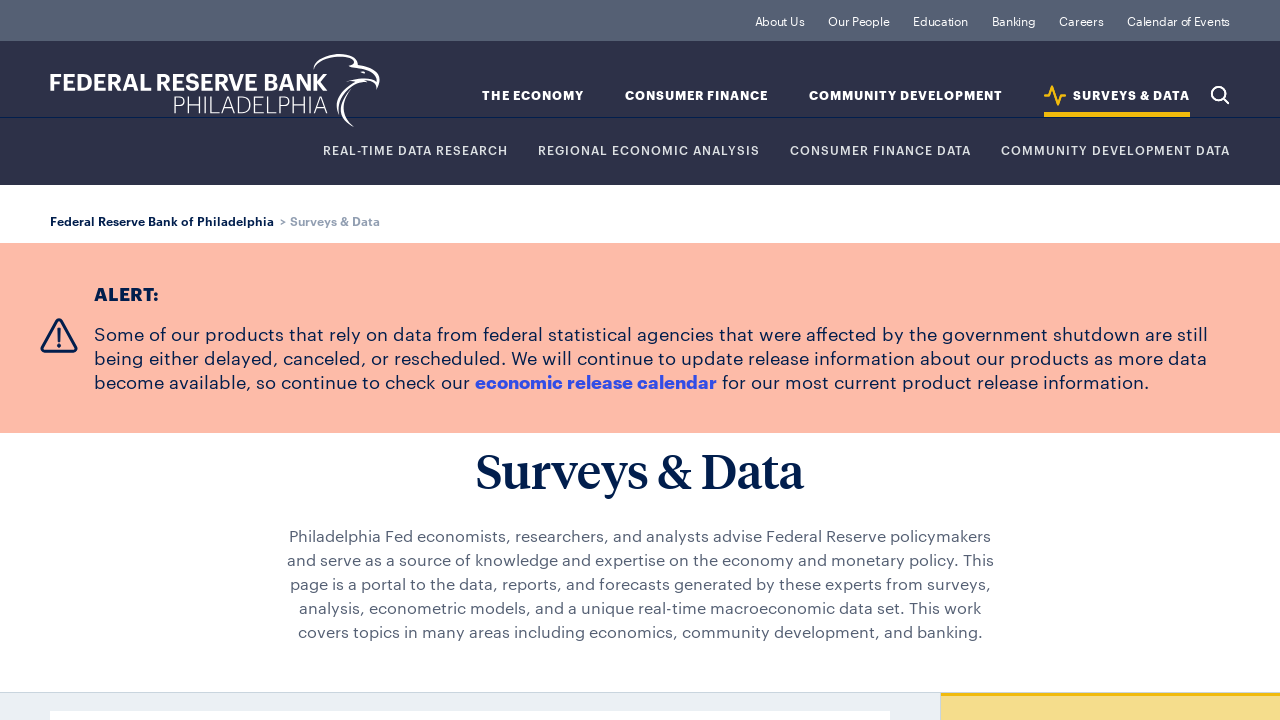

Assertion passed: 'SURVEYS & DATA' matches active menu item
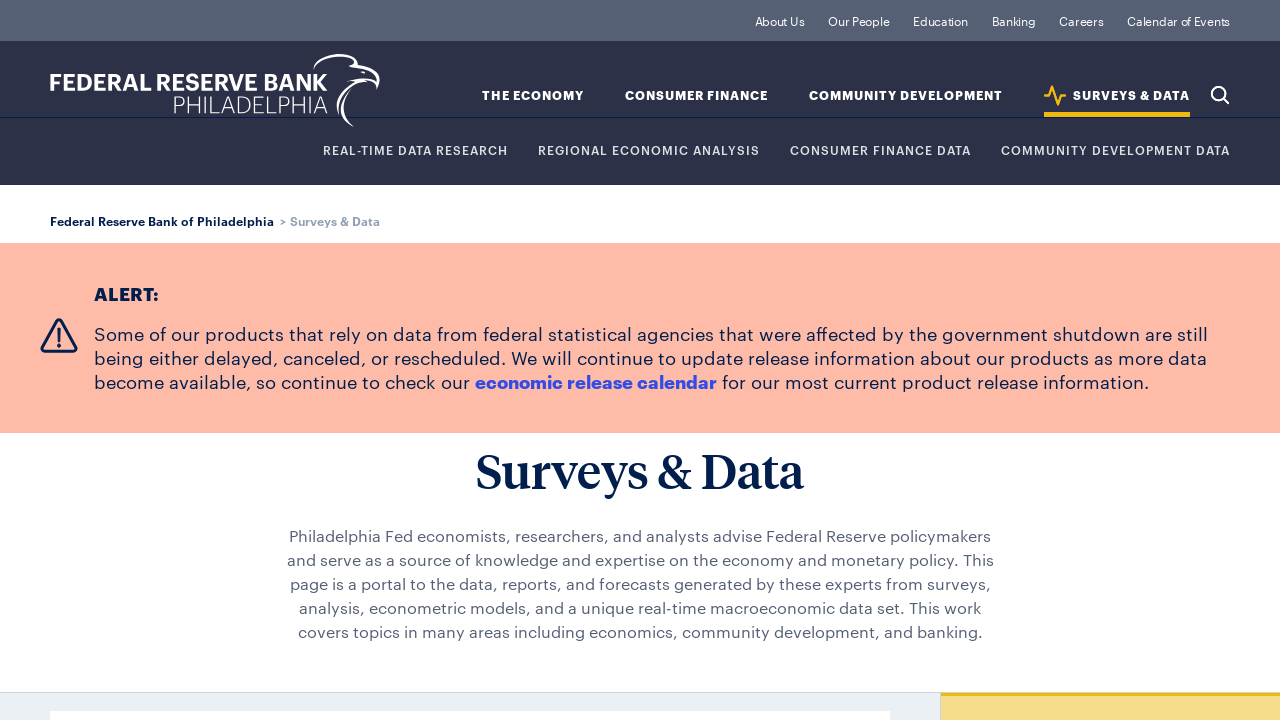

Retrieved 4 sub-menu items for 'SURVEYS & DATA'
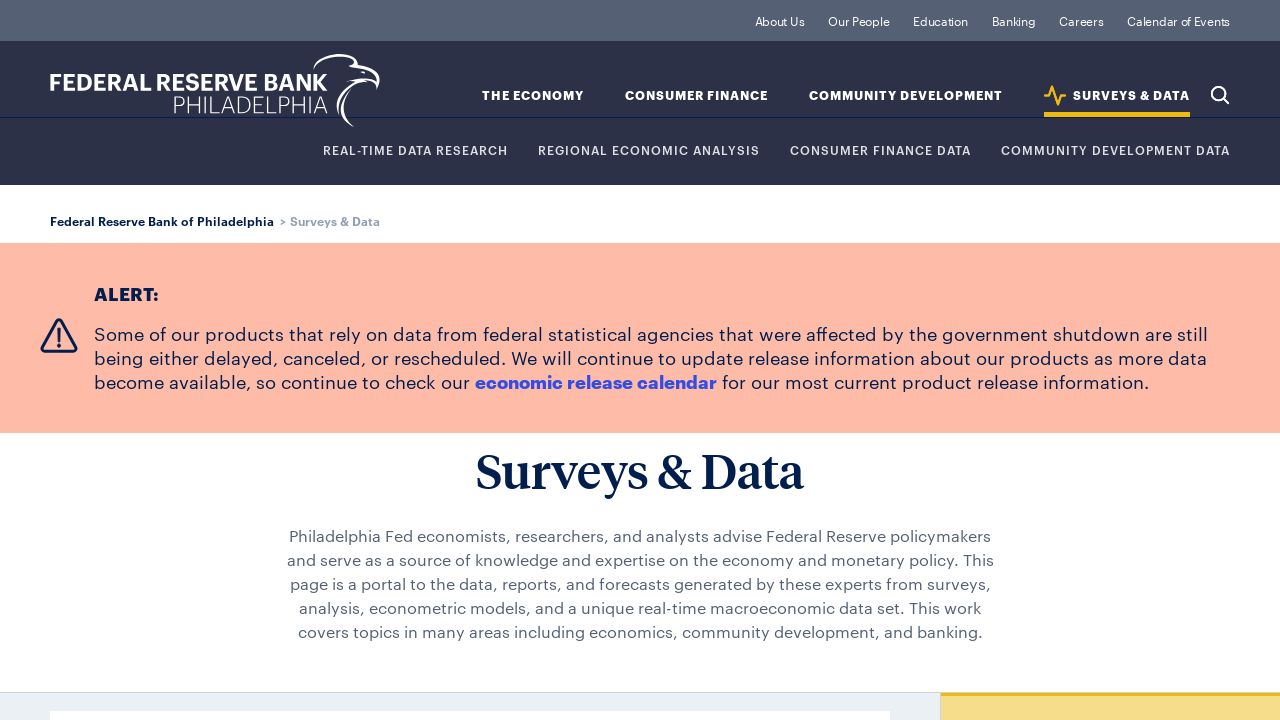

Extracted sub-menu names: REAL-TIME DATA RESEARCH, Regional Economic Analysis, CONSUMER FINANCE DATA, COMMUNITY DEVELOPMENT DATA
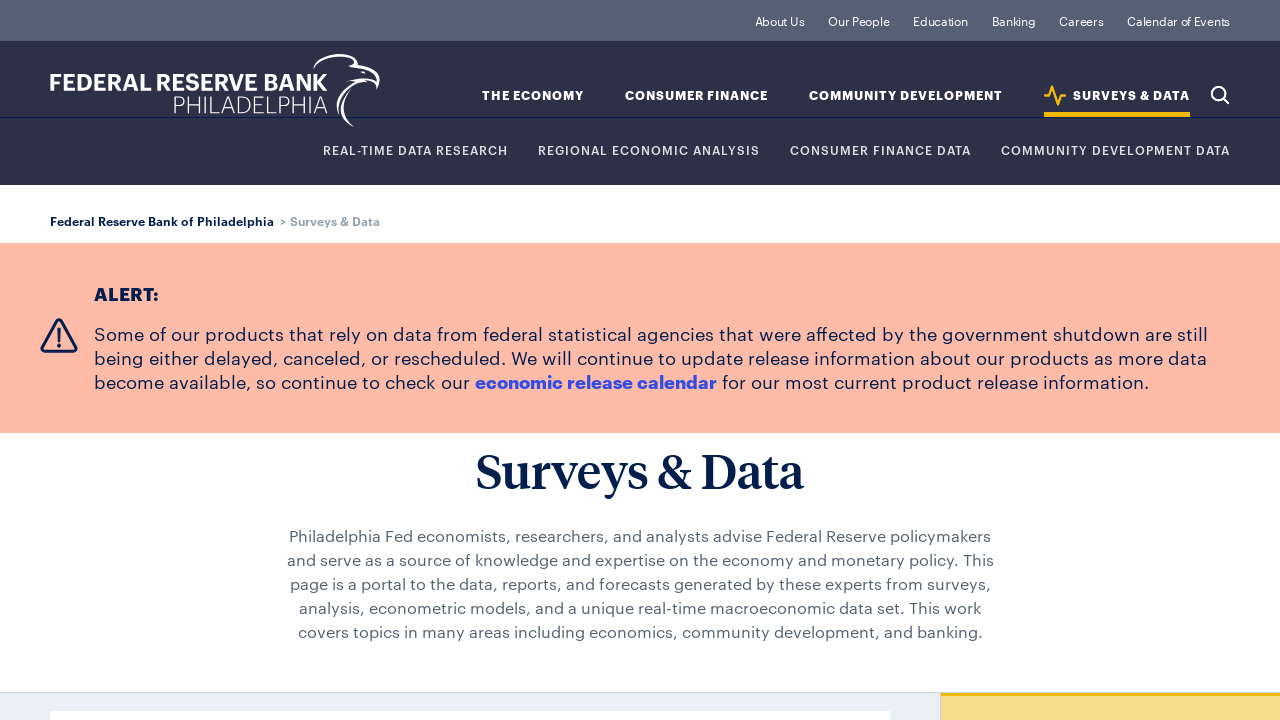

Clicked sub-menu item: 'REAL-TIME DATA RESEARCH' under 'SURVEYS & DATA' at (416, 151) on ul.nav-topic > li.active > ul.nav-sub-topic >> a:has-text('REAL-TIME DATA RESEAR
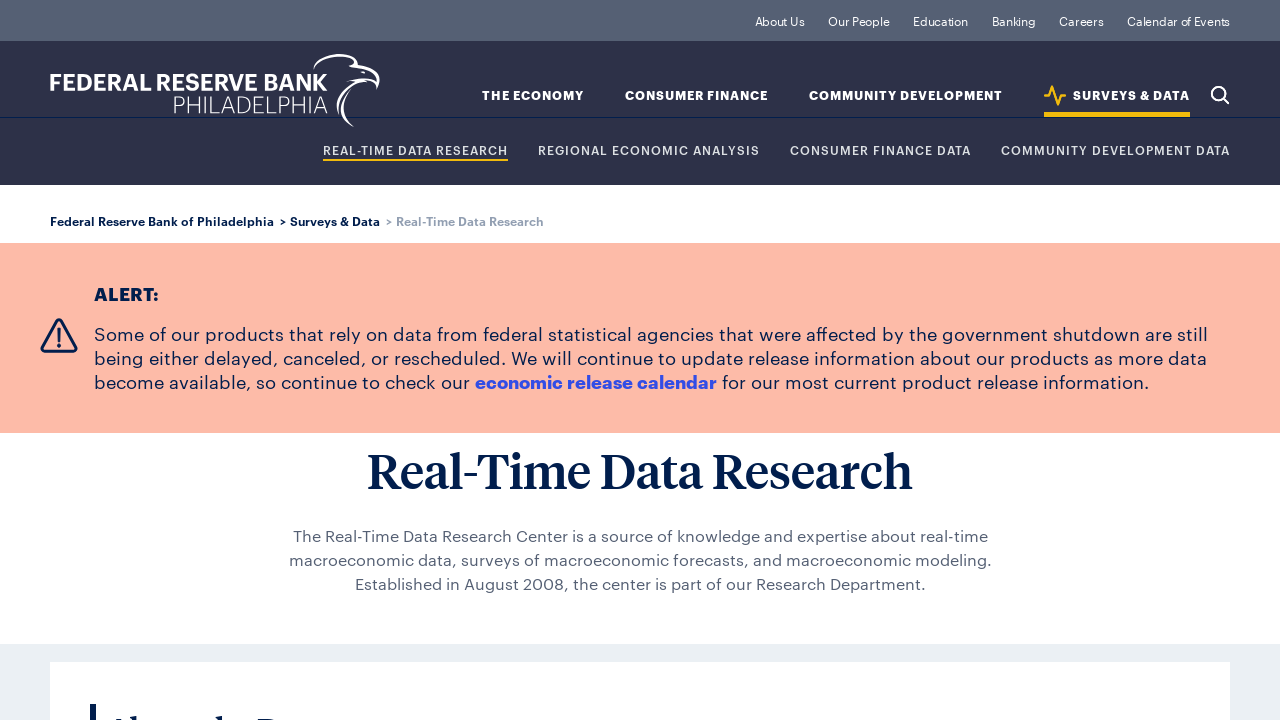

Page loaded after clicking sub-menu 'REAL-TIME DATA RESEARCH' (footer found)
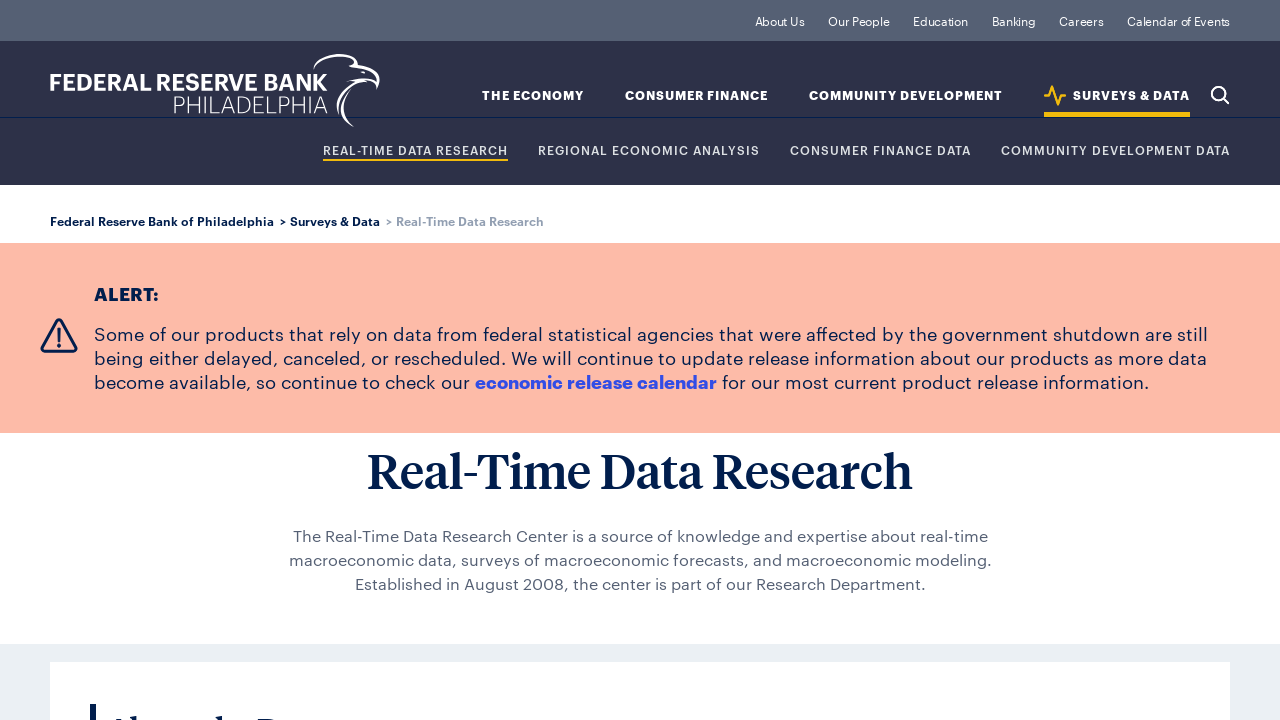

Verified 'REAL-TIME DATA RESEARCH' is now active in sub-menu
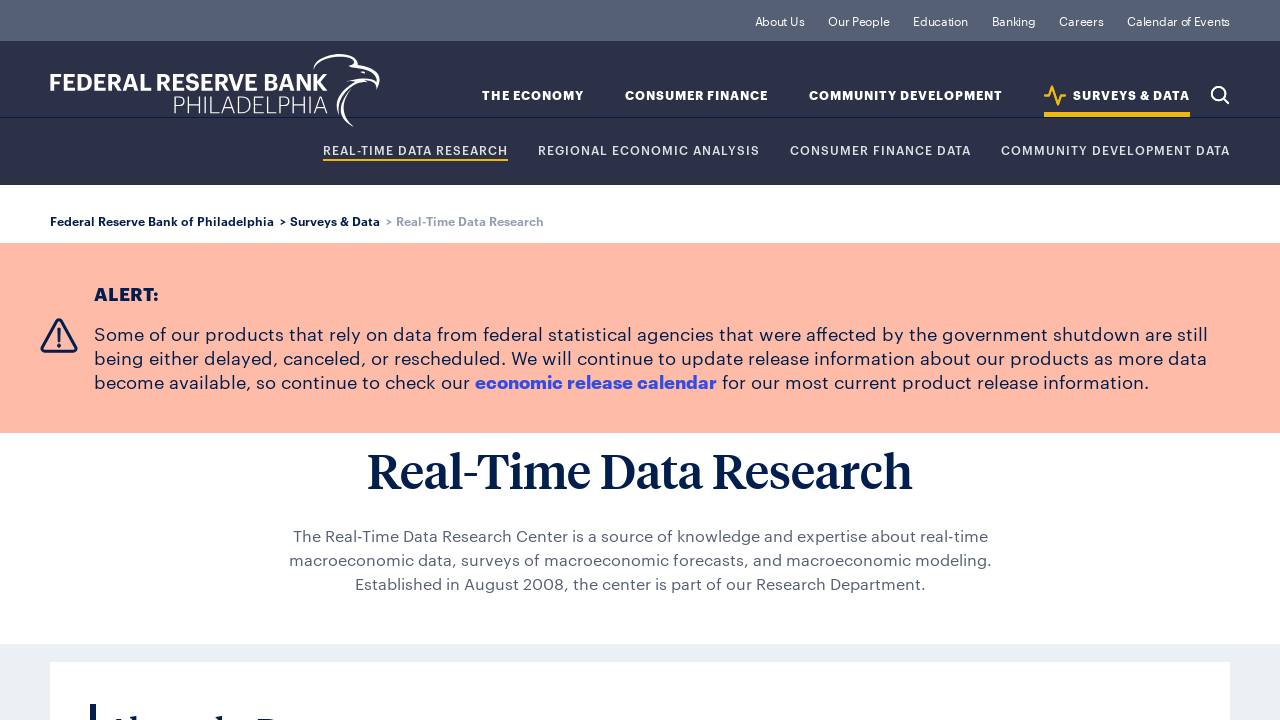

Assertion passed: 'REAL-TIME DATA RESEARCH' matches active sub-menu item
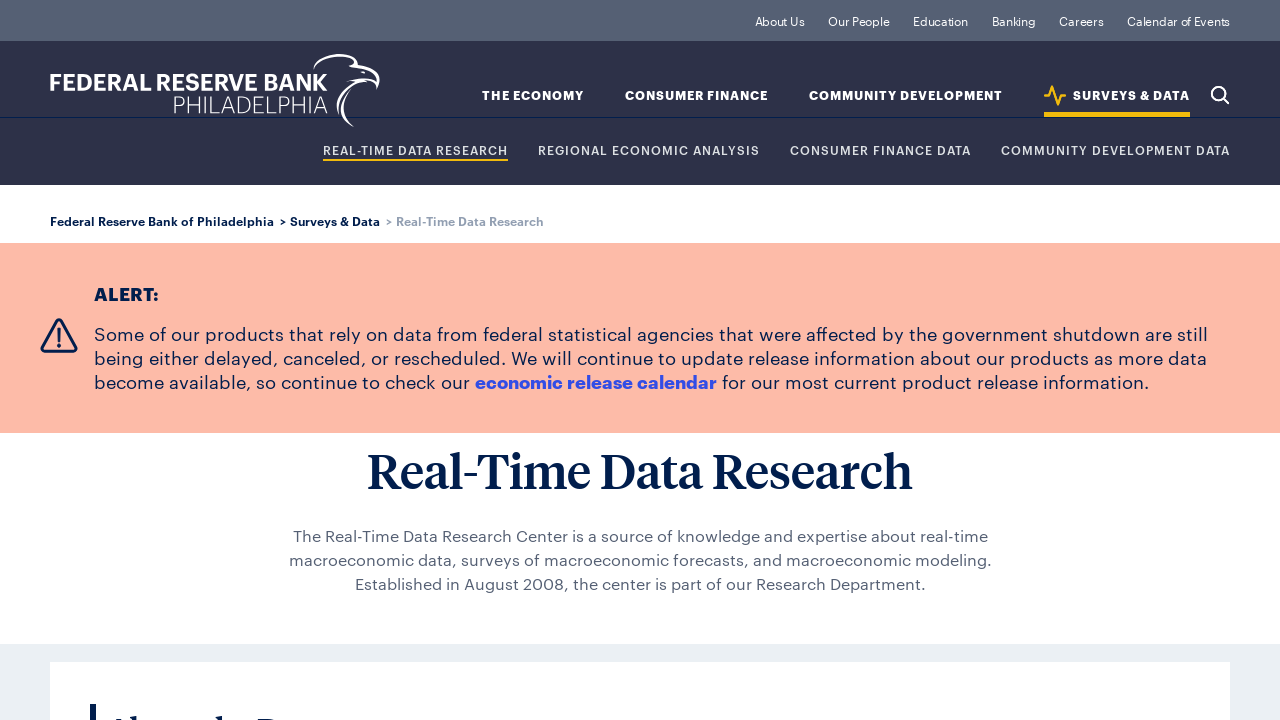

Clicked sub-menu item: 'Regional Economic Analysis' under 'SURVEYS & DATA' at (649, 151) on ul.nav-topic > li.active > ul.nav-sub-topic >> a:has-text('Regional Economic Ana
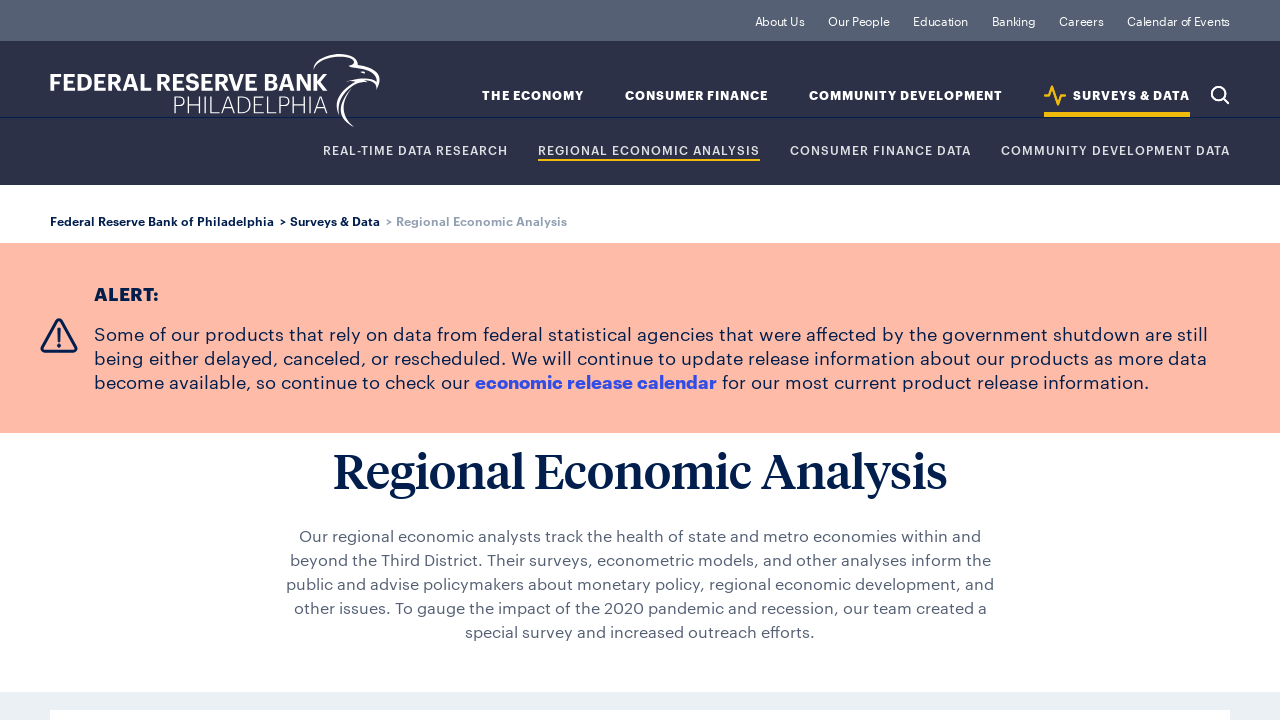

Page loaded after clicking sub-menu 'Regional Economic Analysis' (footer found)
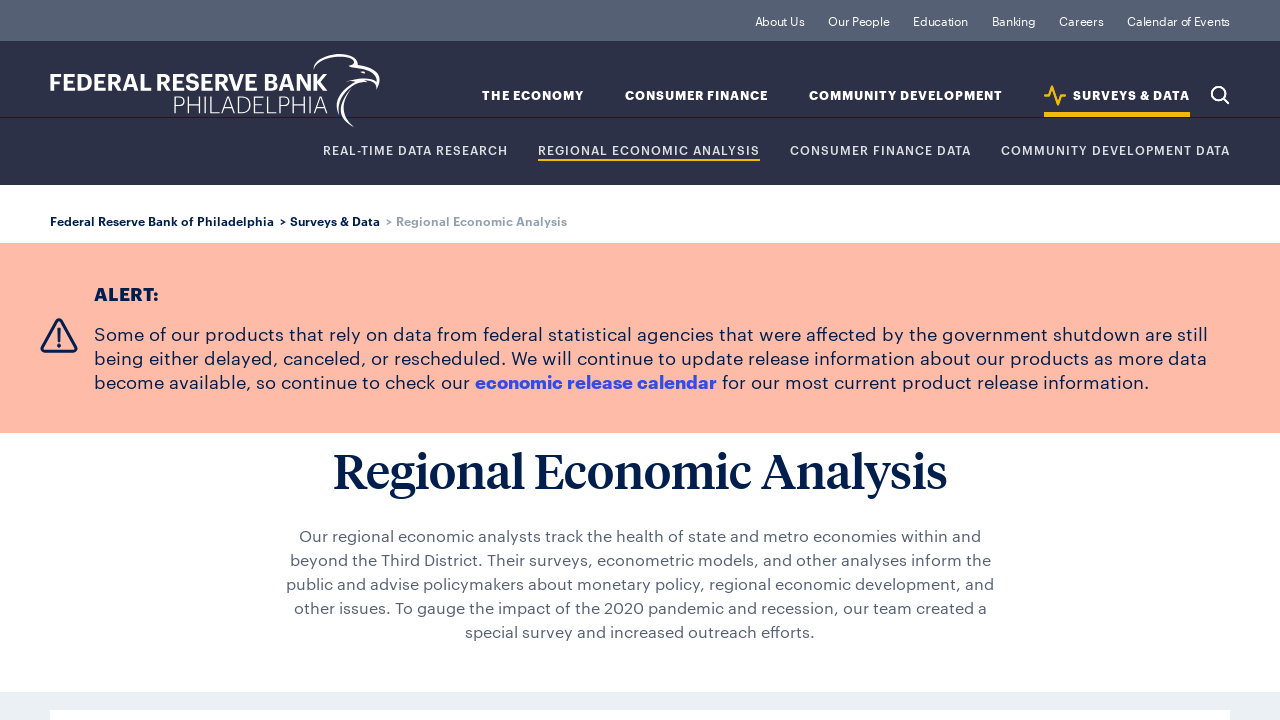

Verified 'Regional Economic Analysis' is now active in sub-menu
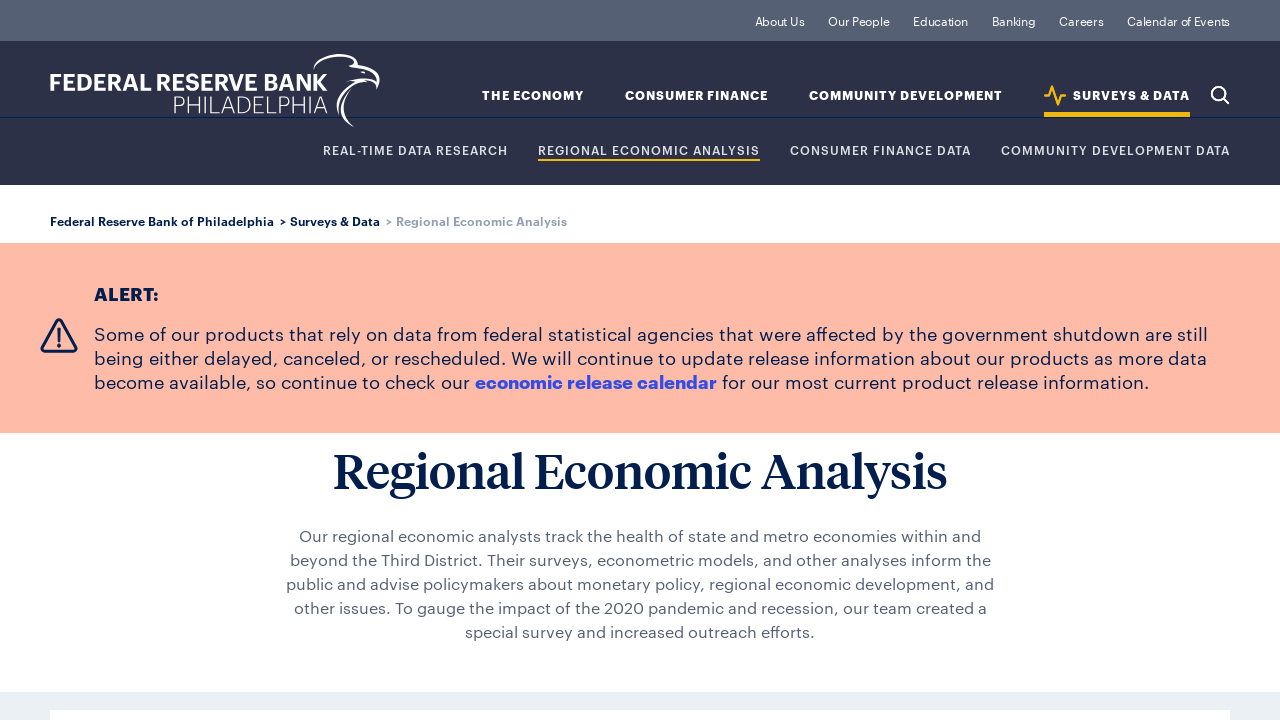

Assertion passed: 'Regional Economic Analysis' matches active sub-menu item
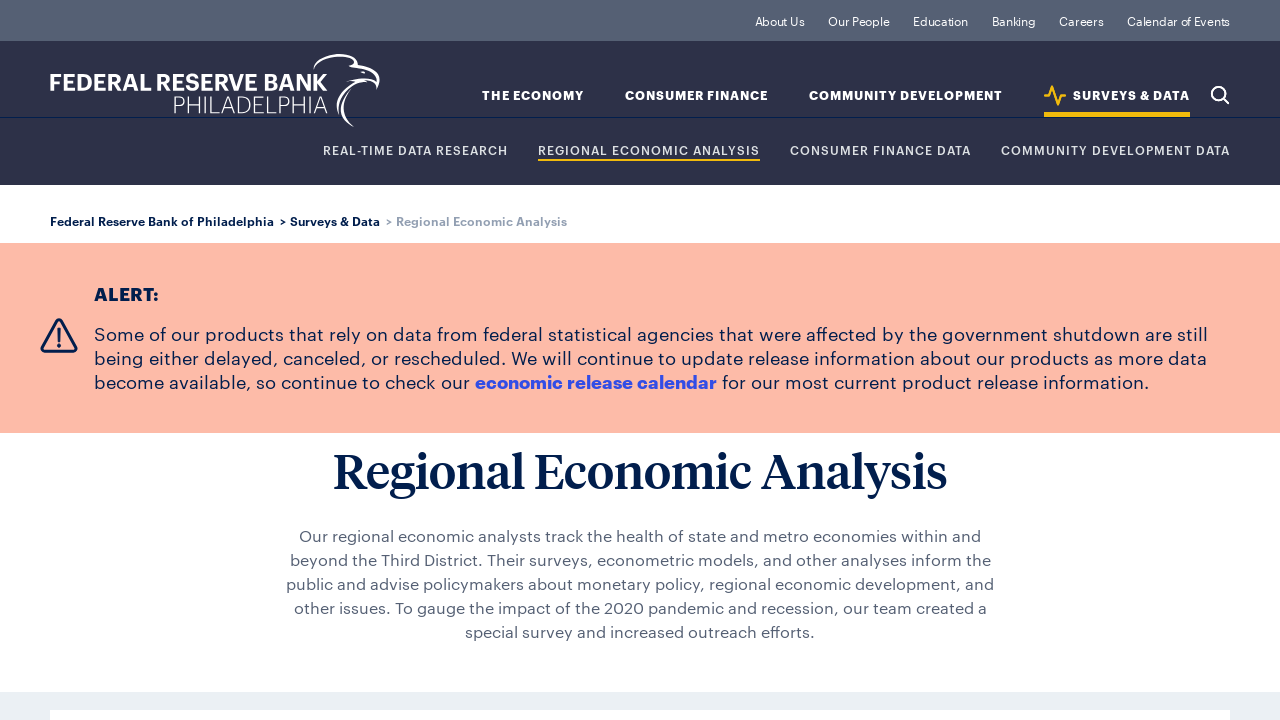

Clicked sub-menu item: 'CONSUMER FINANCE DATA' under 'SURVEYS & DATA' at (880, 151) on ul.nav-topic > li.active > ul.nav-sub-topic >> a:has-text('CONSUMER FINANCE DATA
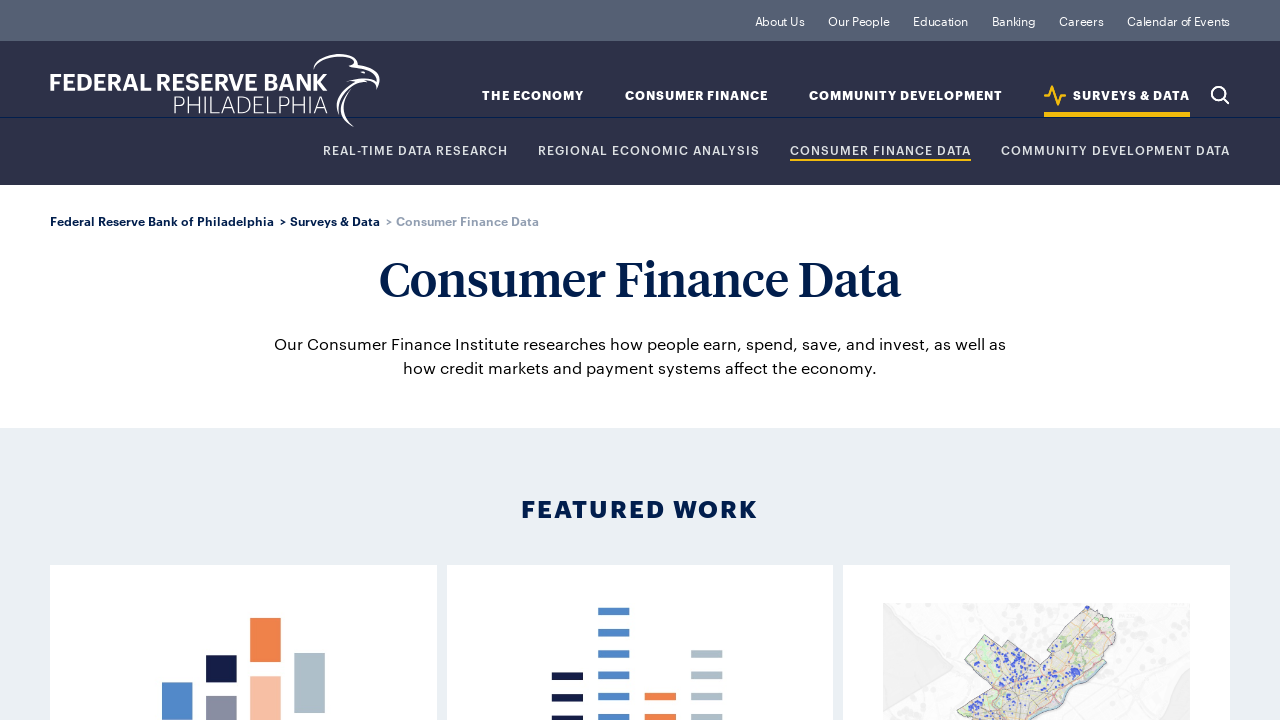

Page loaded after clicking sub-menu 'CONSUMER FINANCE DATA' (footer found)
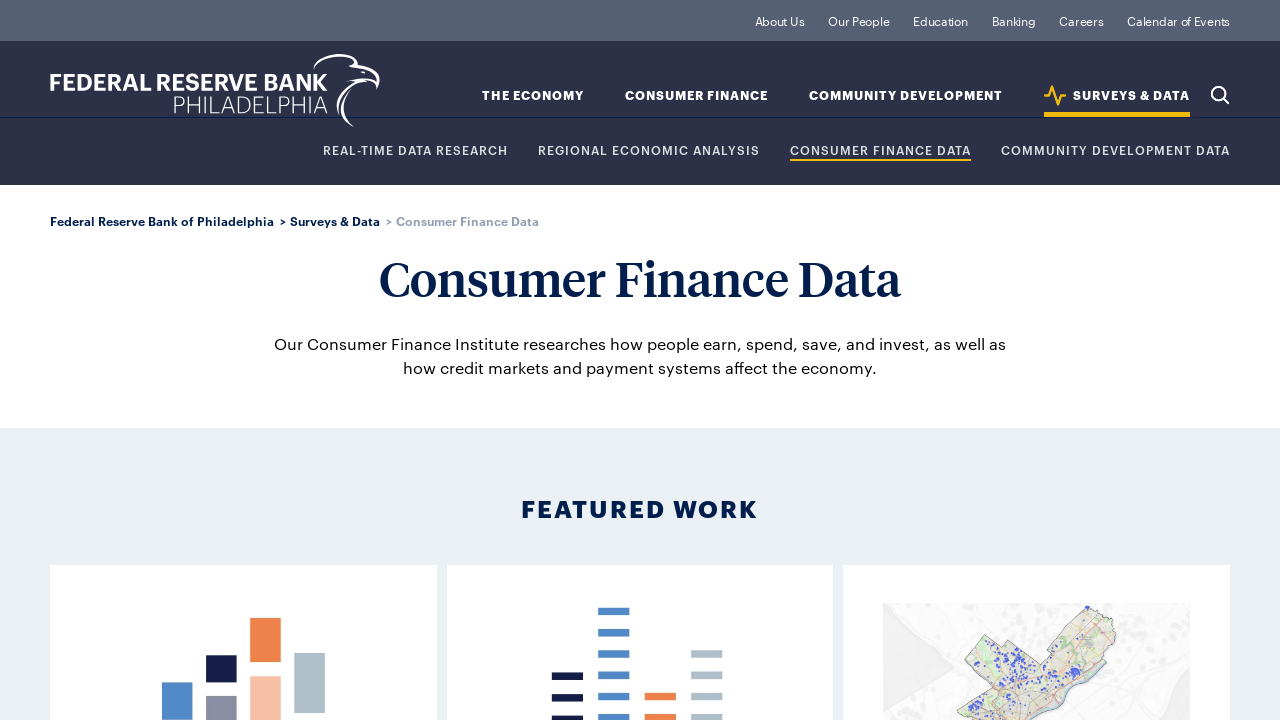

Verified 'CONSUMER FINANCE DATA' is now active in sub-menu
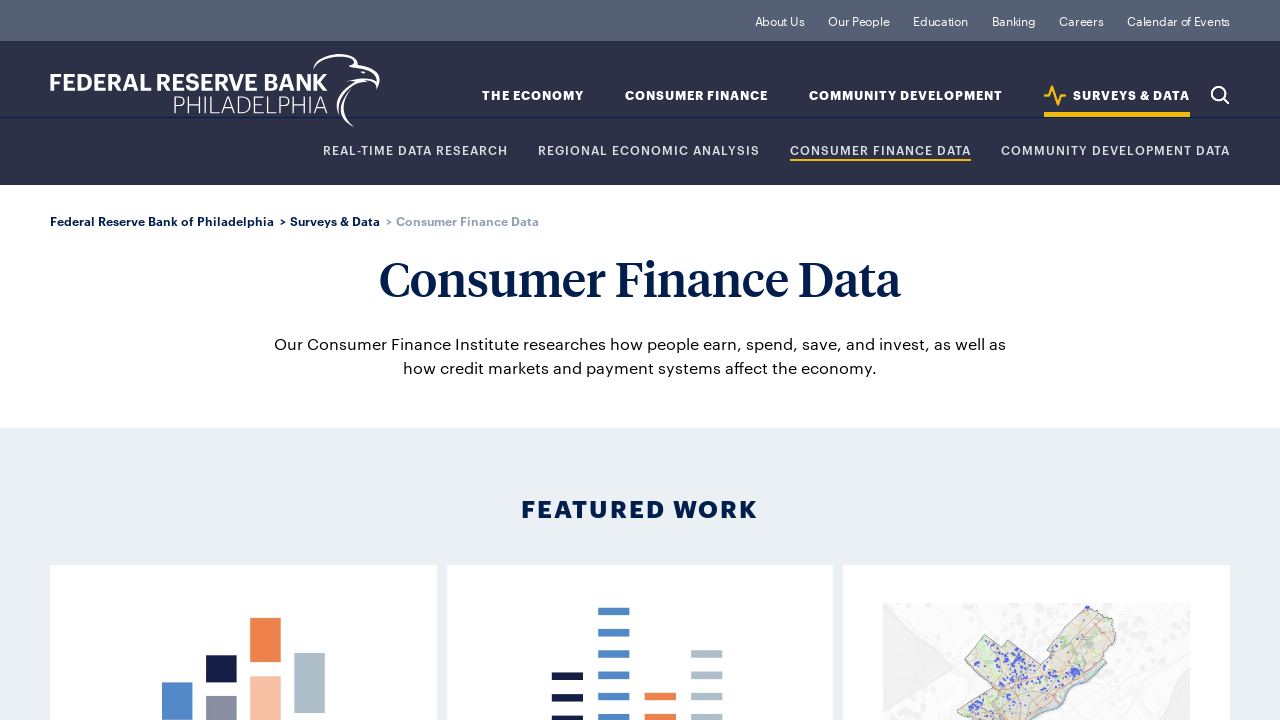

Assertion passed: 'CONSUMER FINANCE DATA' matches active sub-menu item
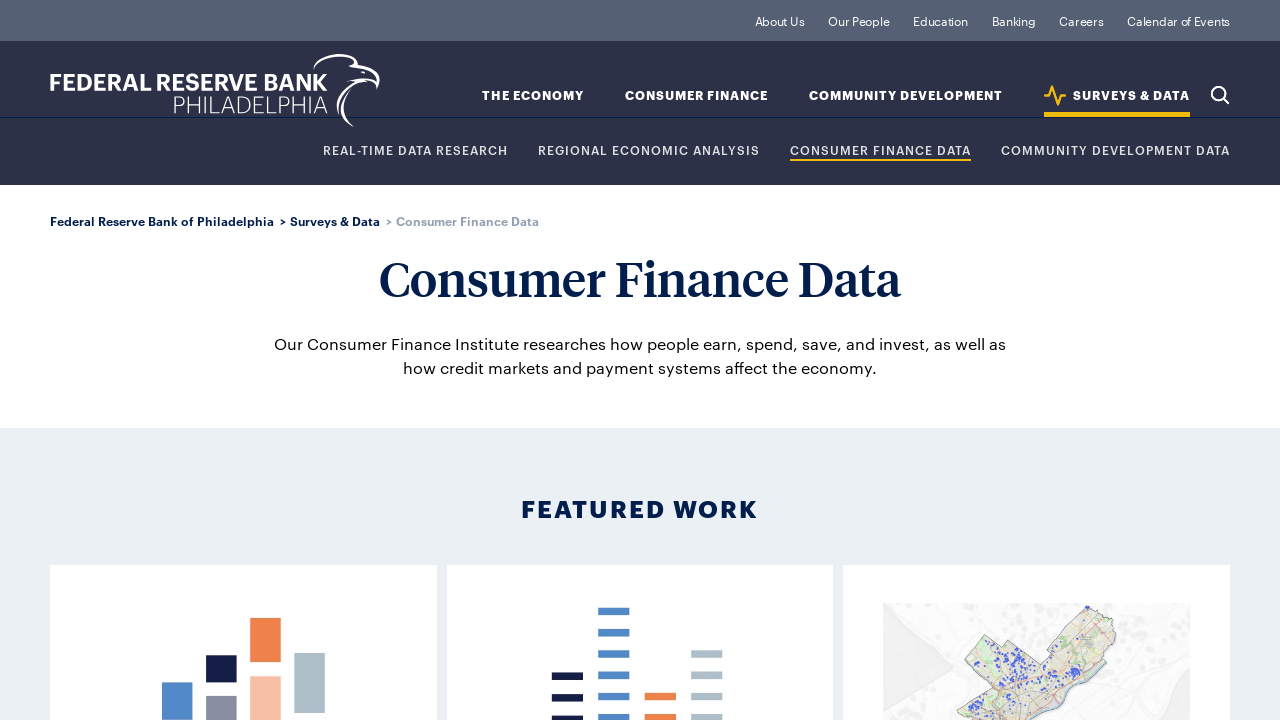

Clicked sub-menu item: 'COMMUNITY DEVELOPMENT DATA' under 'SURVEYS & DATA' at (1116, 151) on ul.nav-topic > li.active > ul.nav-sub-topic >> a:has-text('COMMUNITY DEVELOPMENT
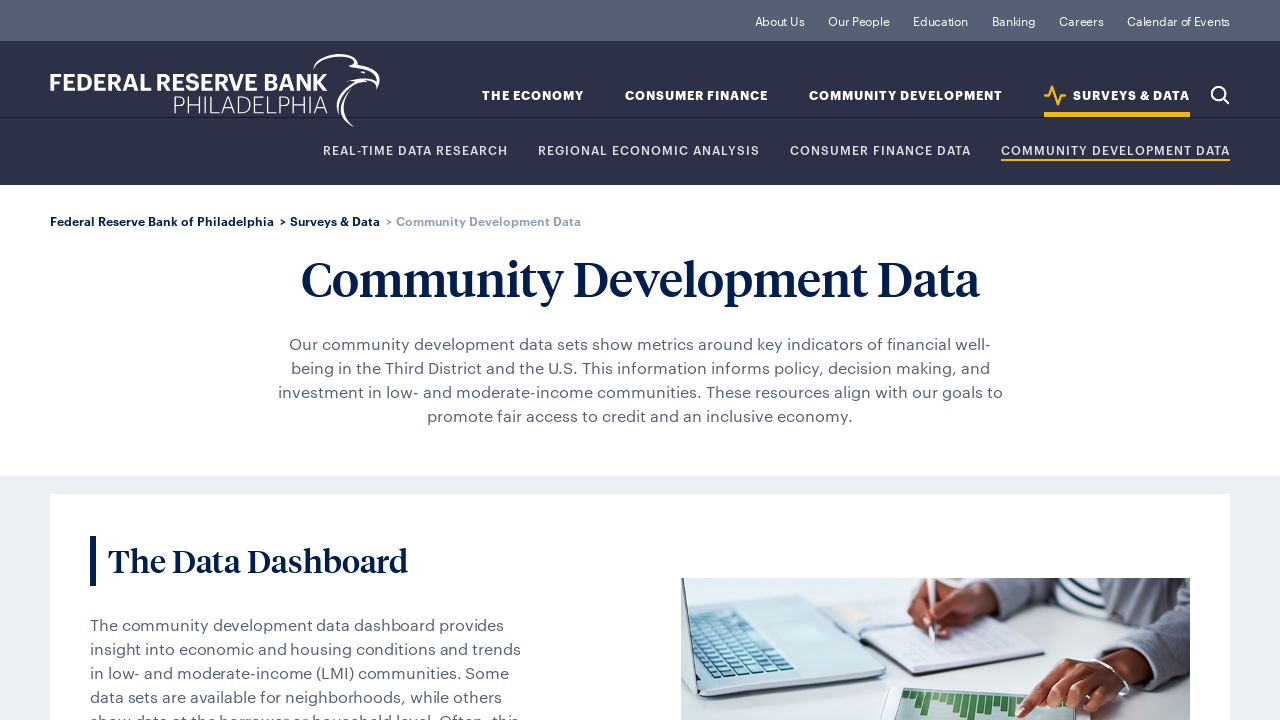

Page loaded after clicking sub-menu 'COMMUNITY DEVELOPMENT DATA' (footer found)
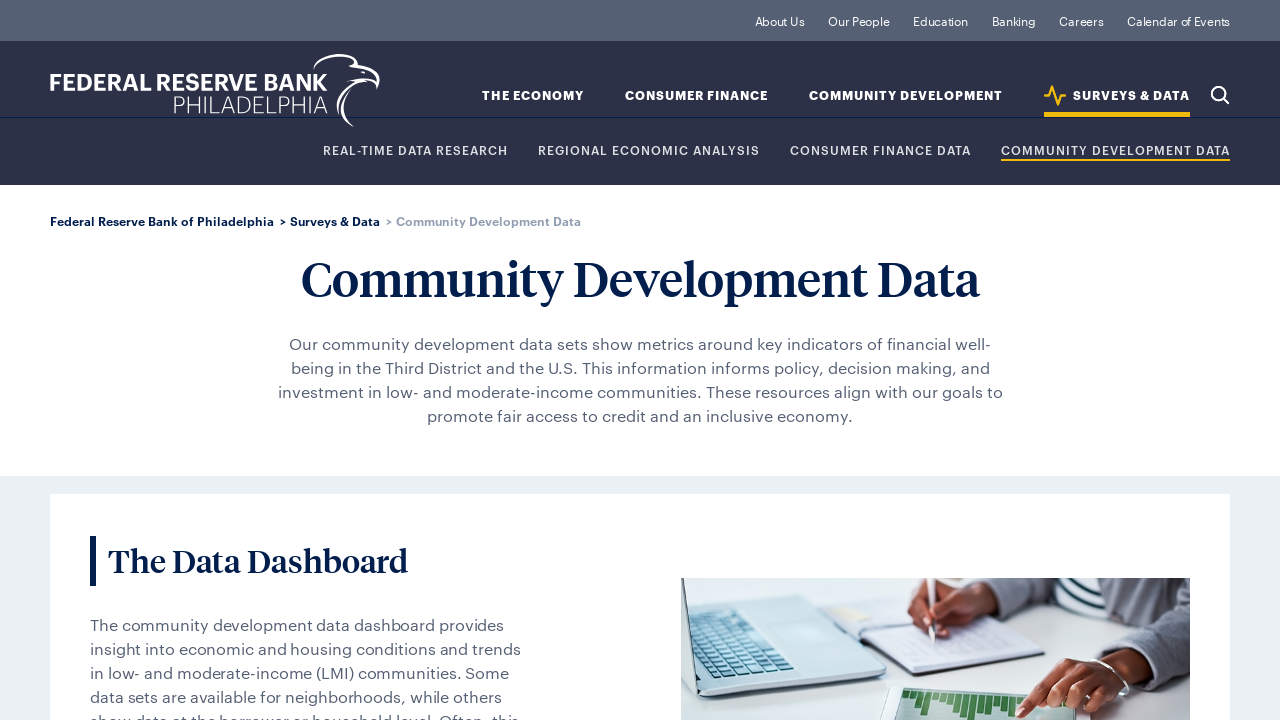

Verified 'COMMUNITY DEVELOPMENT DATA' is now active in sub-menu
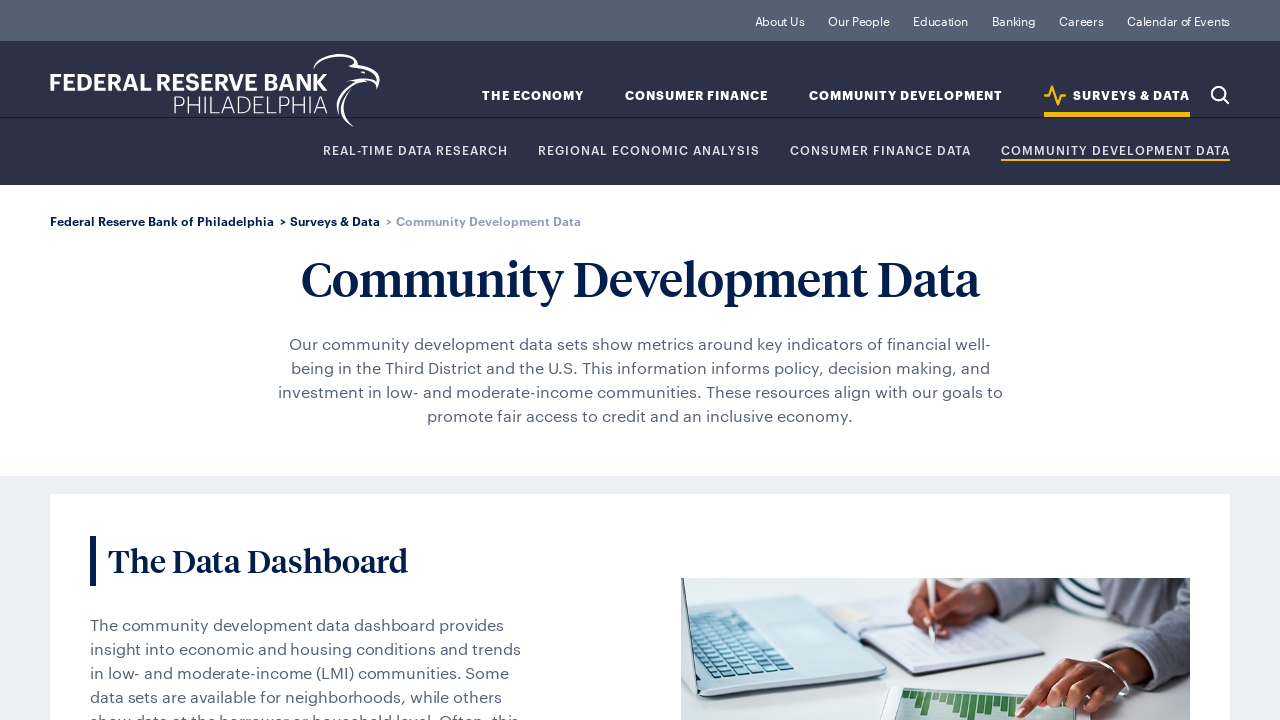

Assertion passed: 'COMMUNITY DEVELOPMENT DATA' matches active sub-menu item
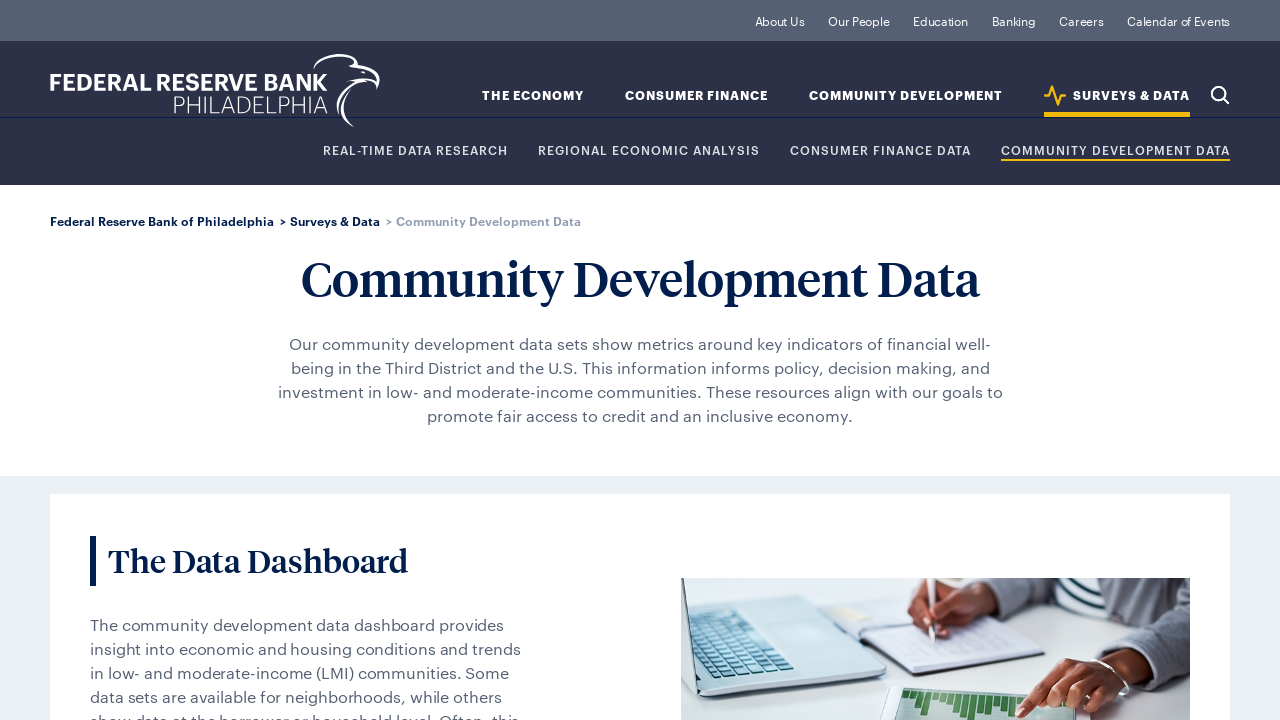

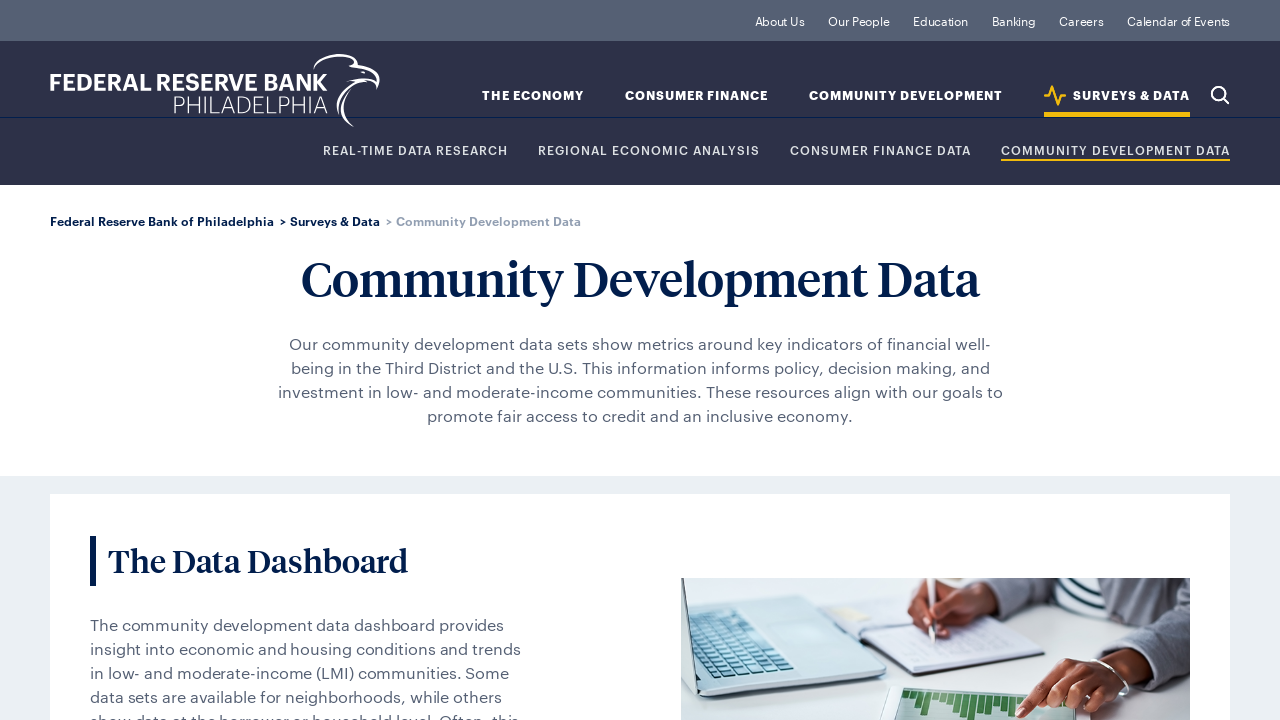